Tests registration form validation for various invalid email formats

Starting URL: http://training.skillo-bg.com:4200/posts/all

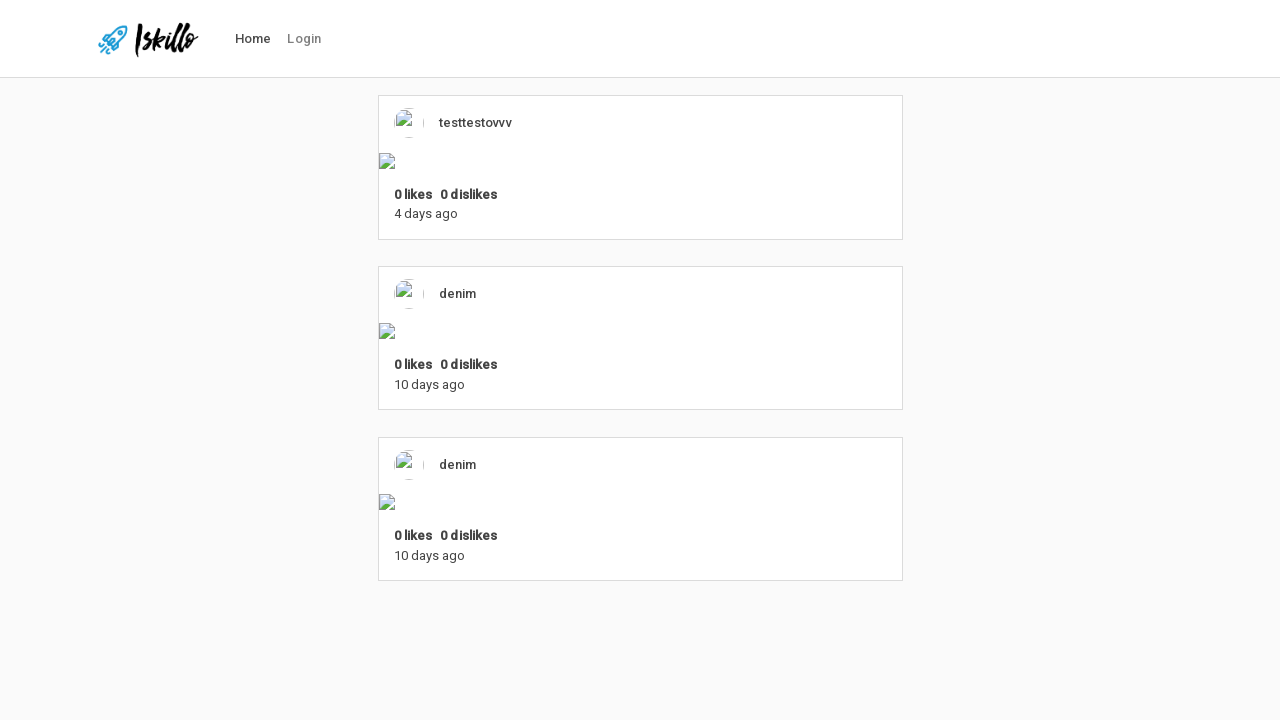

Clicked login navigation link at (304, 39) on #nav-link-login
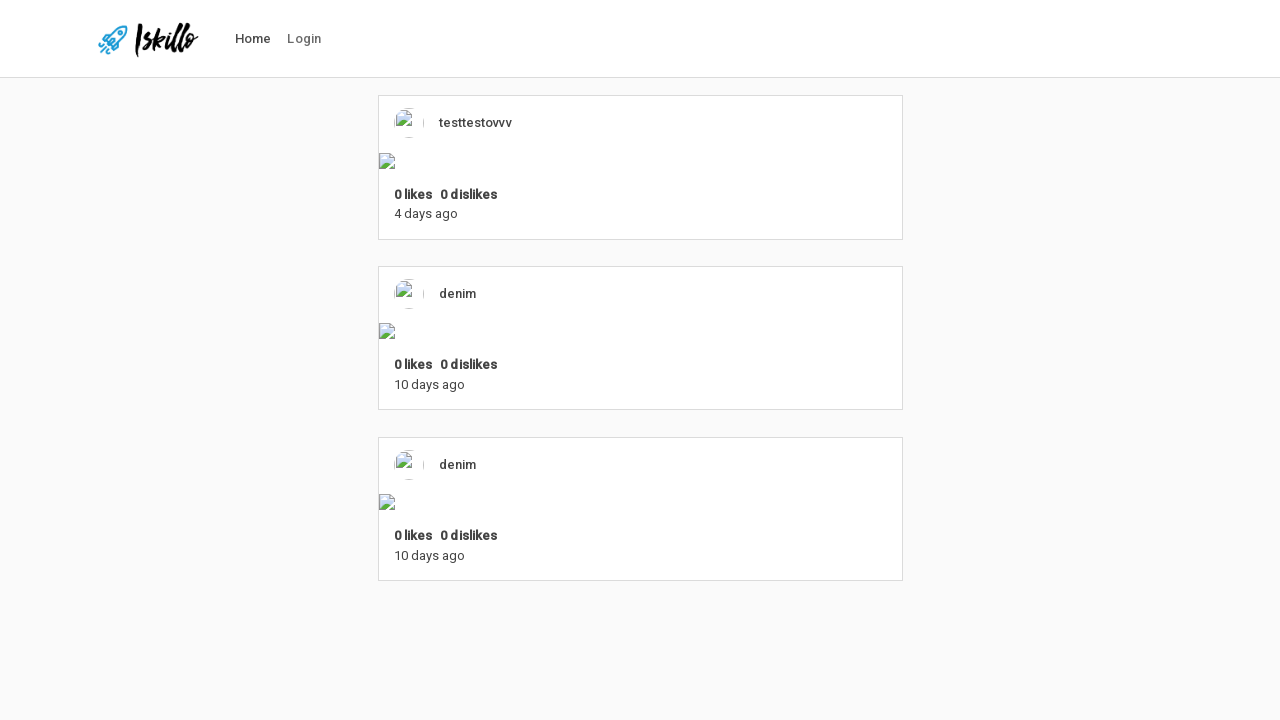

Waited for login page URL to load
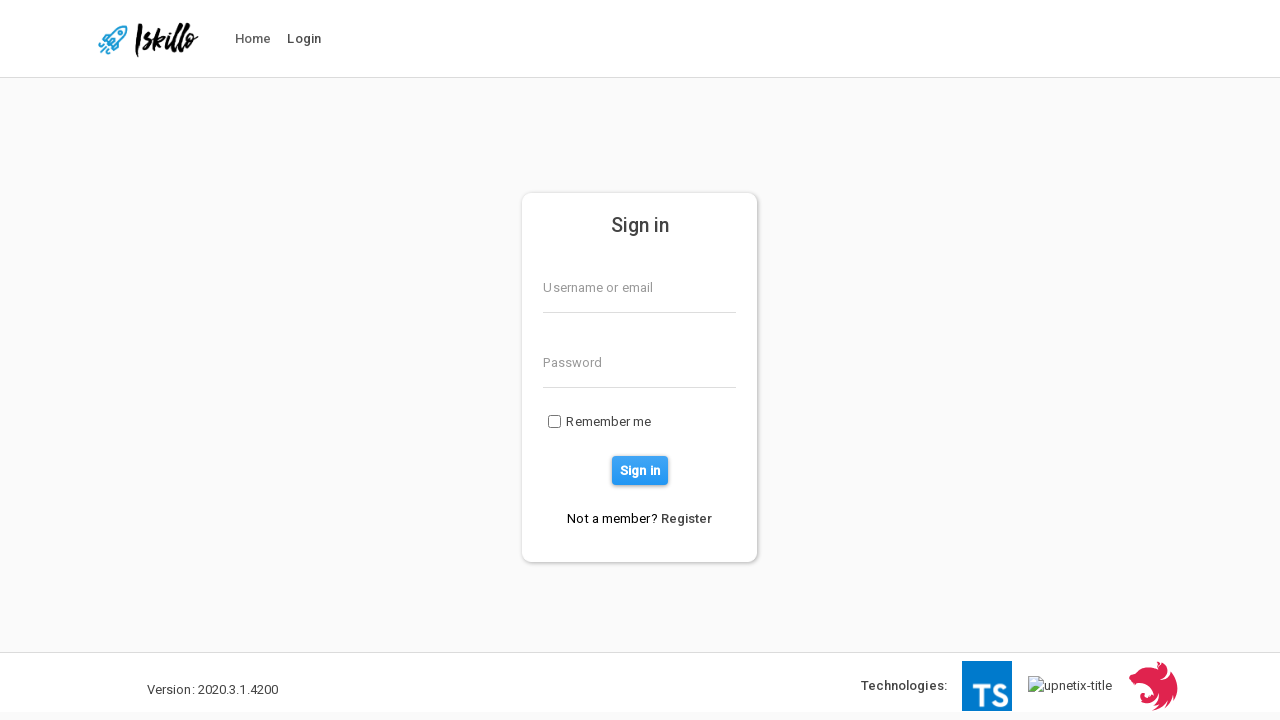

Clicked link to navigate to registration page at (687, 518) on p>a[href]
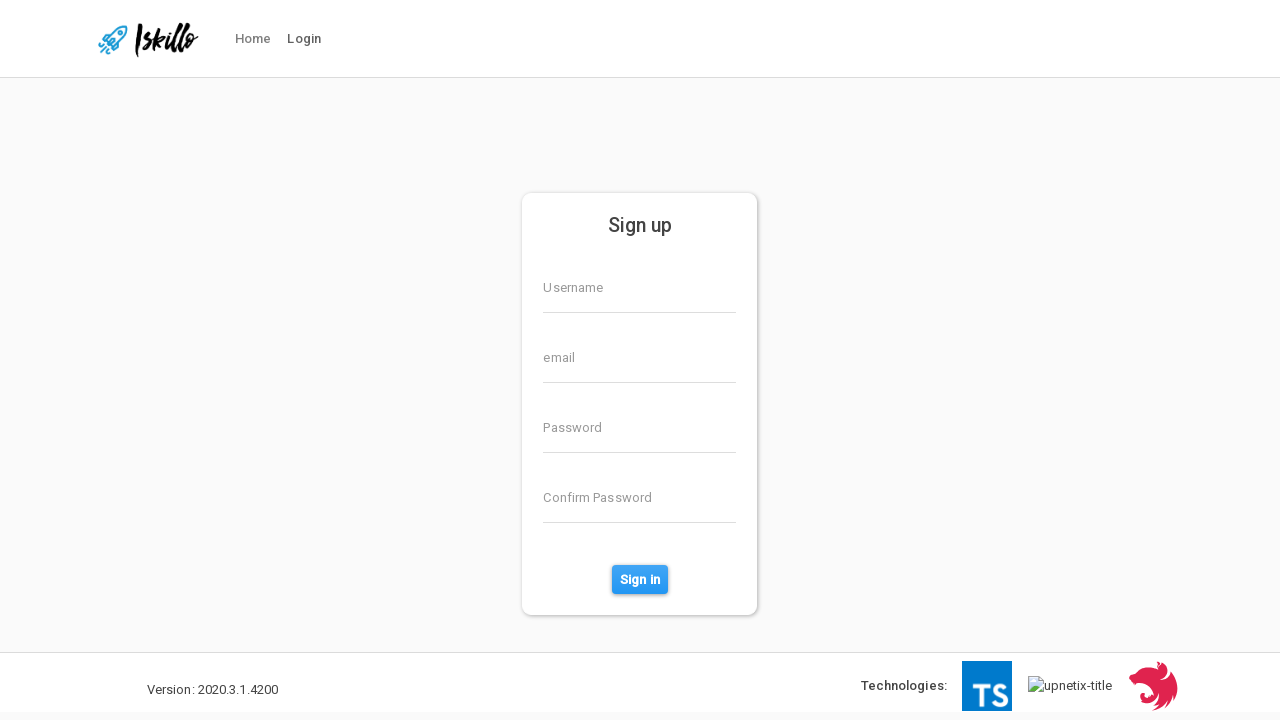

Waited for registration page URL to load
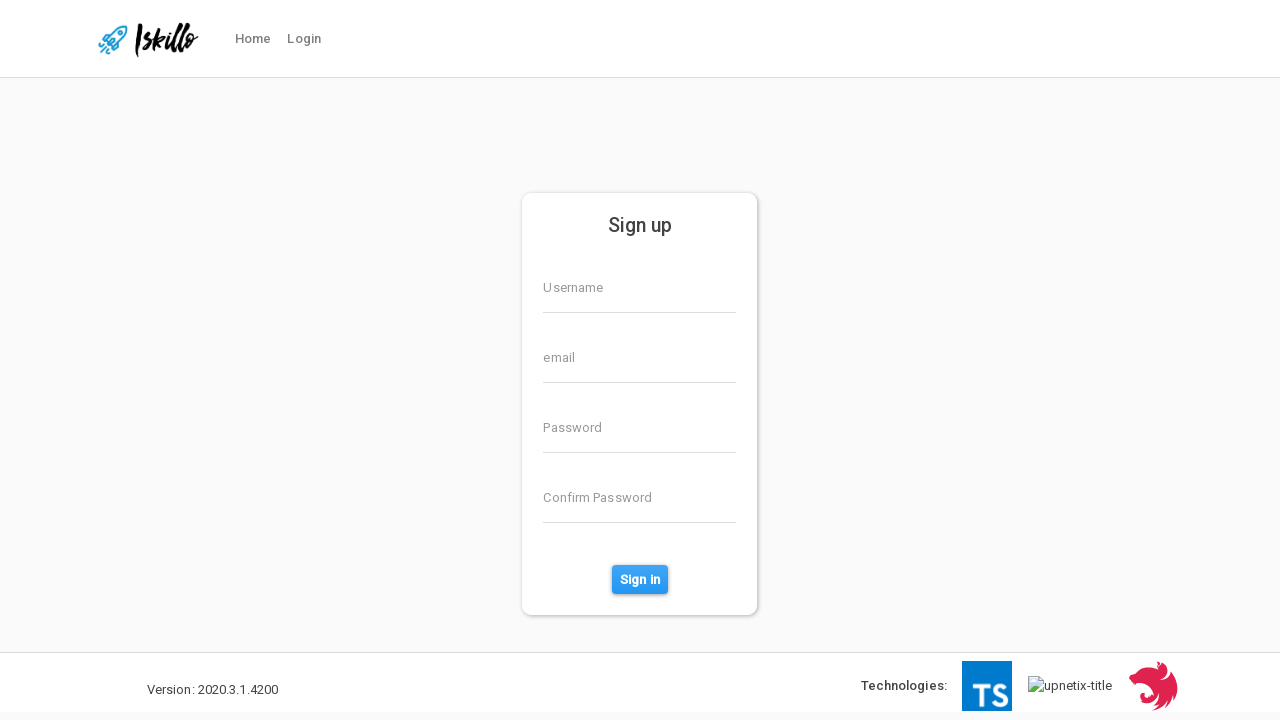

Clicked email input field at (640, 357) on input[formcontrolname='email']
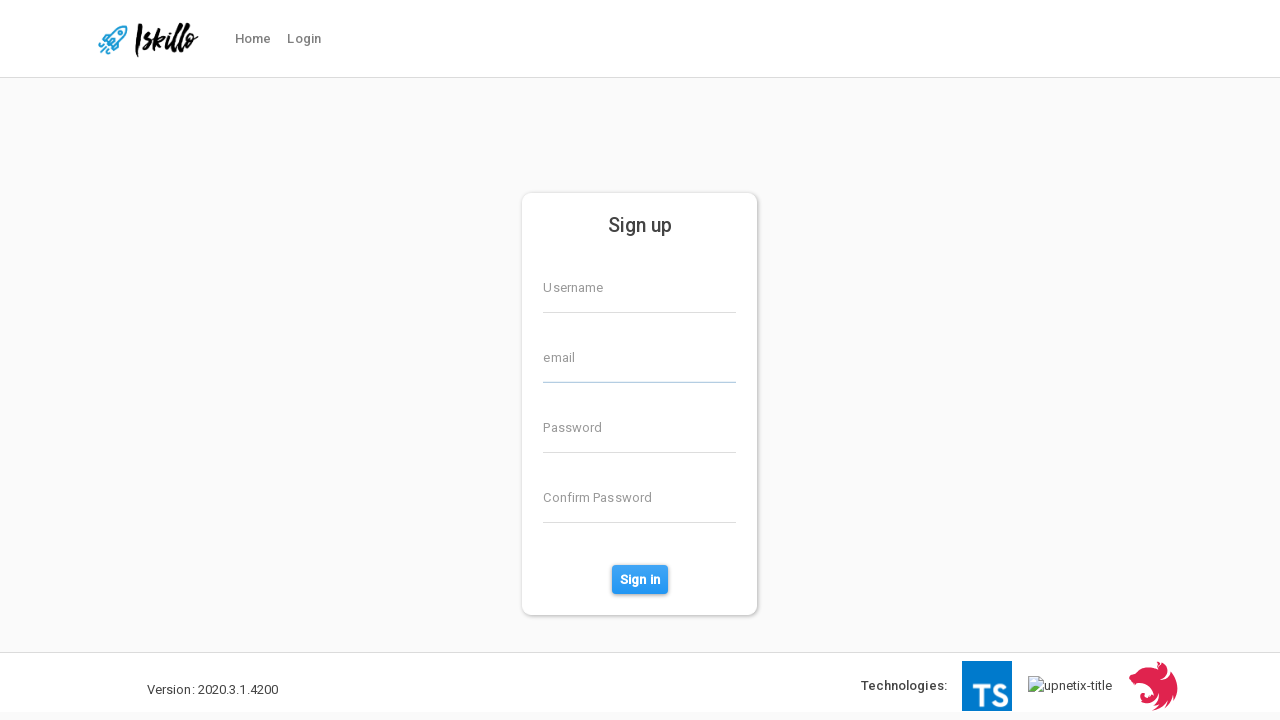

Filled email field with invalid email: 'abv@gmail.' on input[formcontrolname='email']
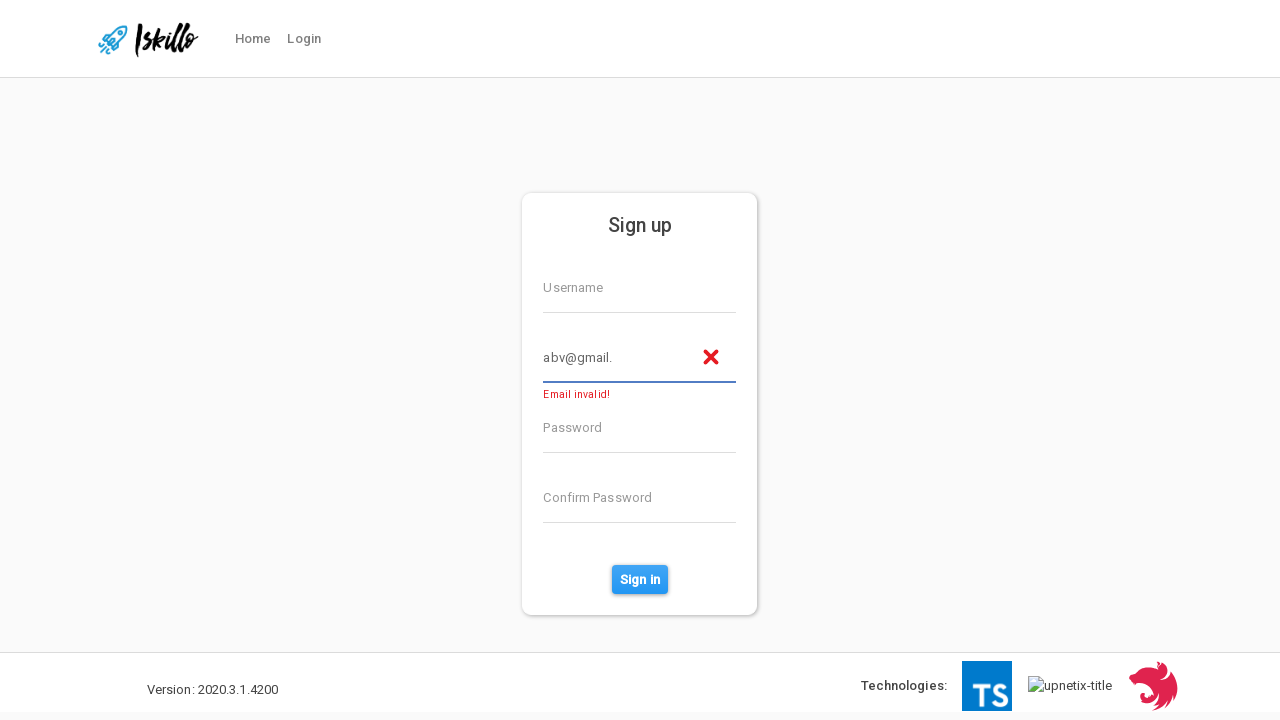

Verified 'Email invalid' error message appears for 'abv@gmail.'
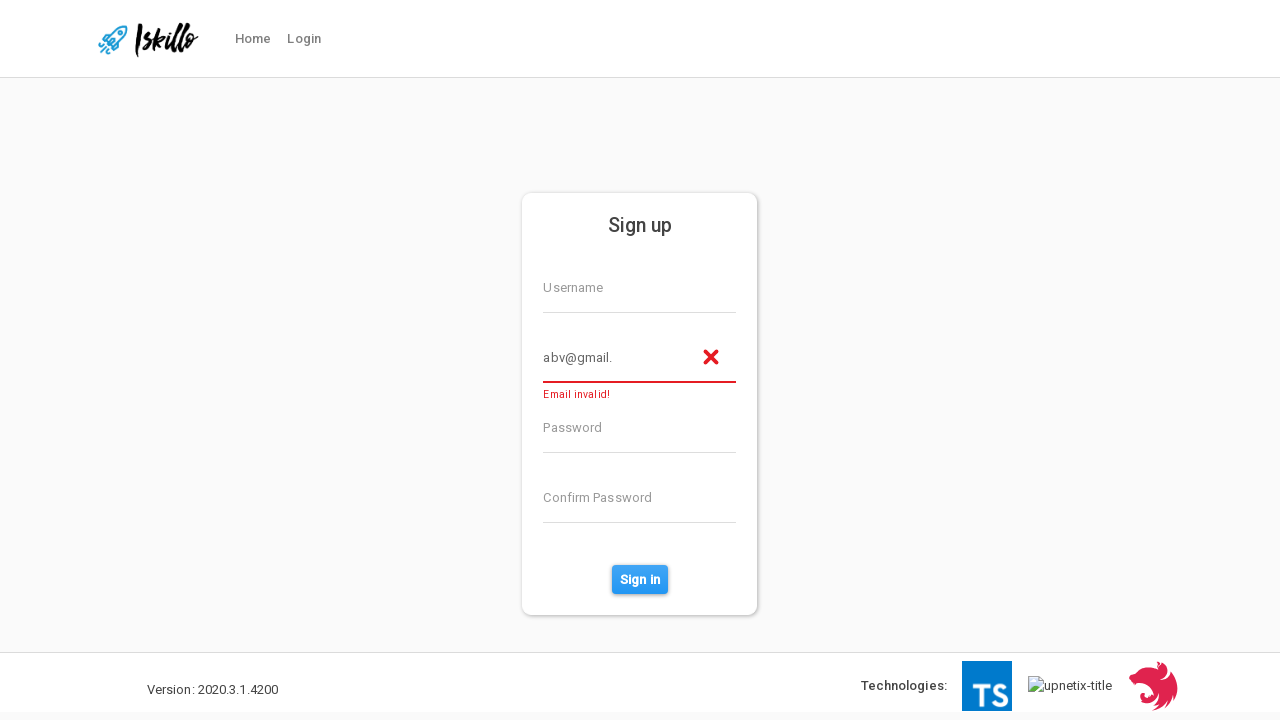

Navigated back to home page to test next invalid email
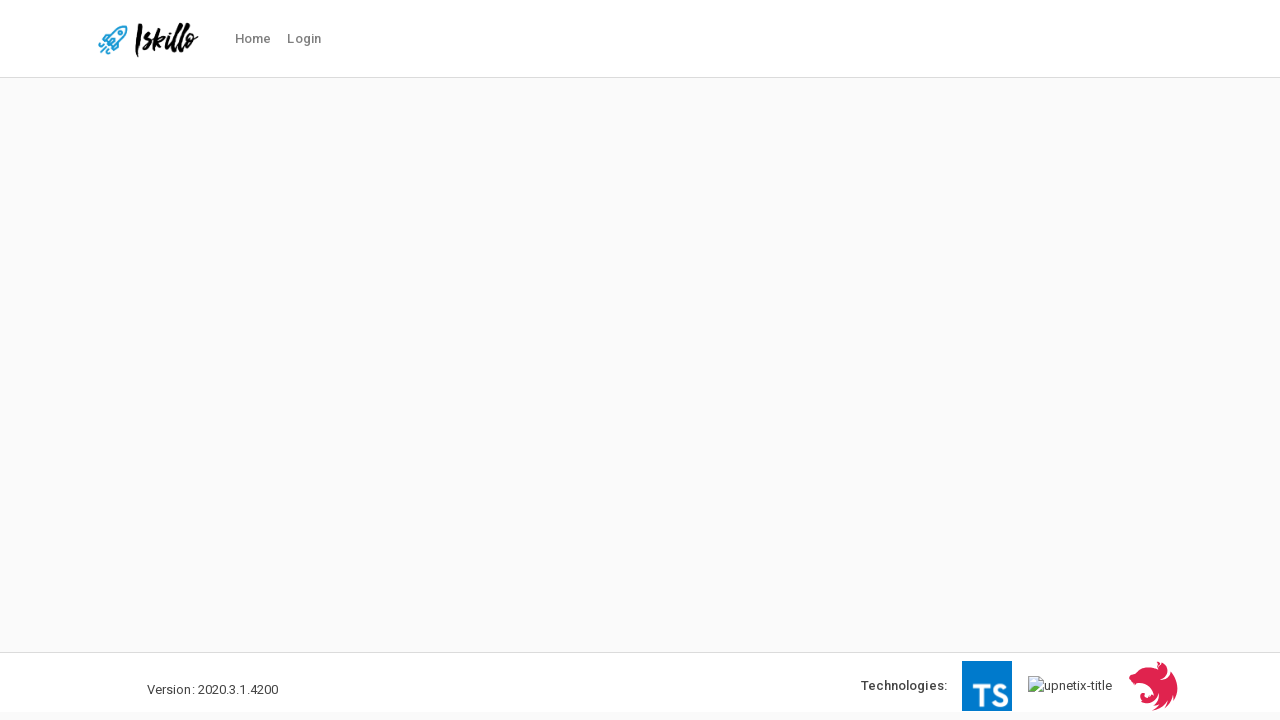

Clicked login navigation link at (304, 39) on #nav-link-login
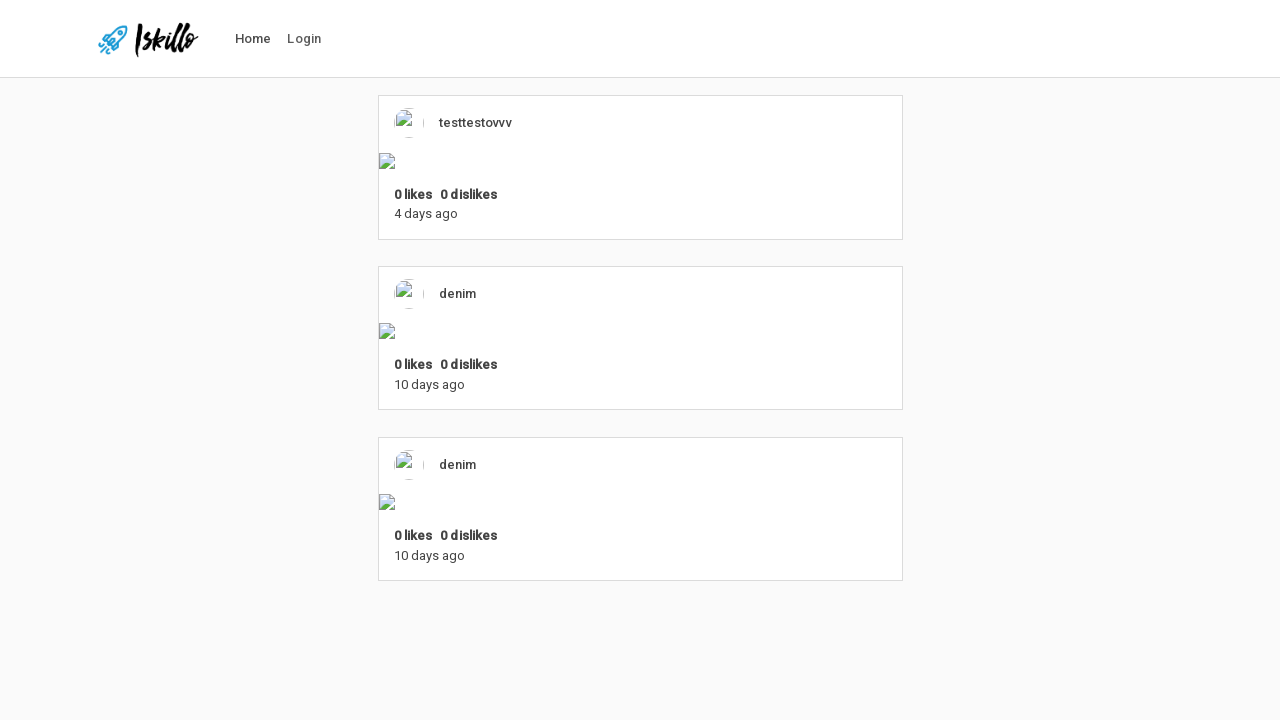

Waited for login page URL to load
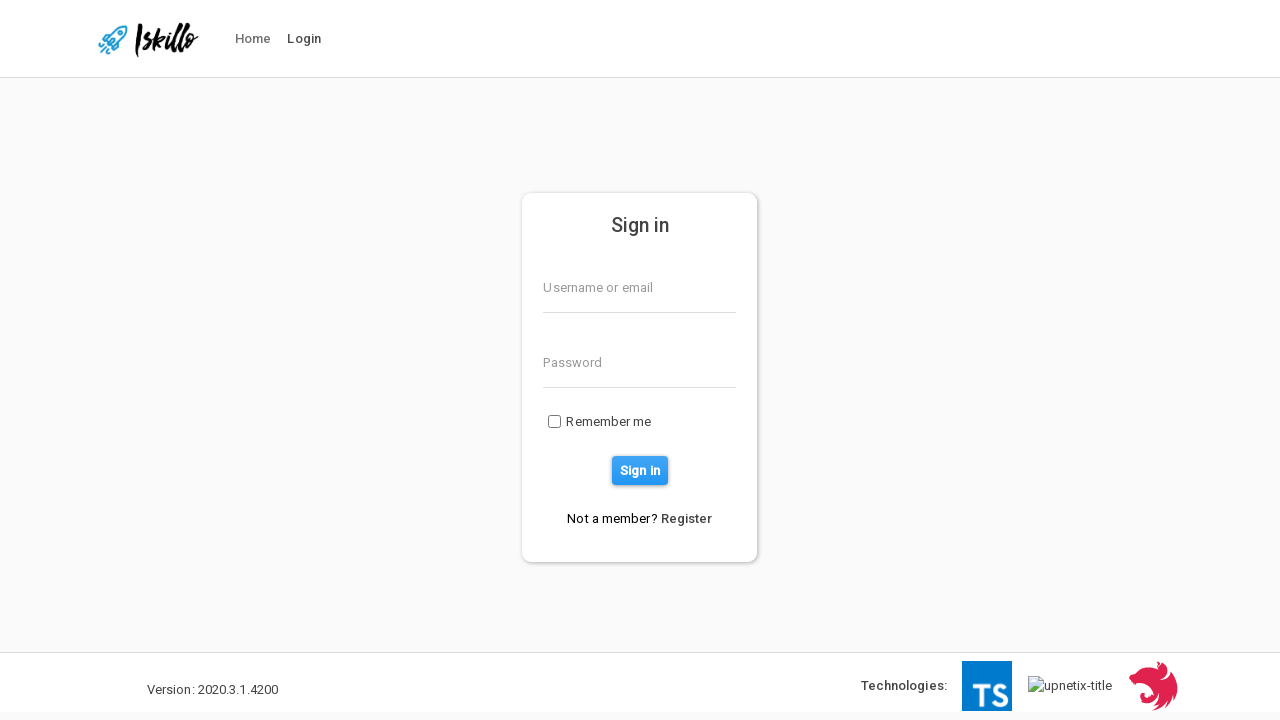

Clicked link to navigate to registration page at (687, 518) on p>a[href]
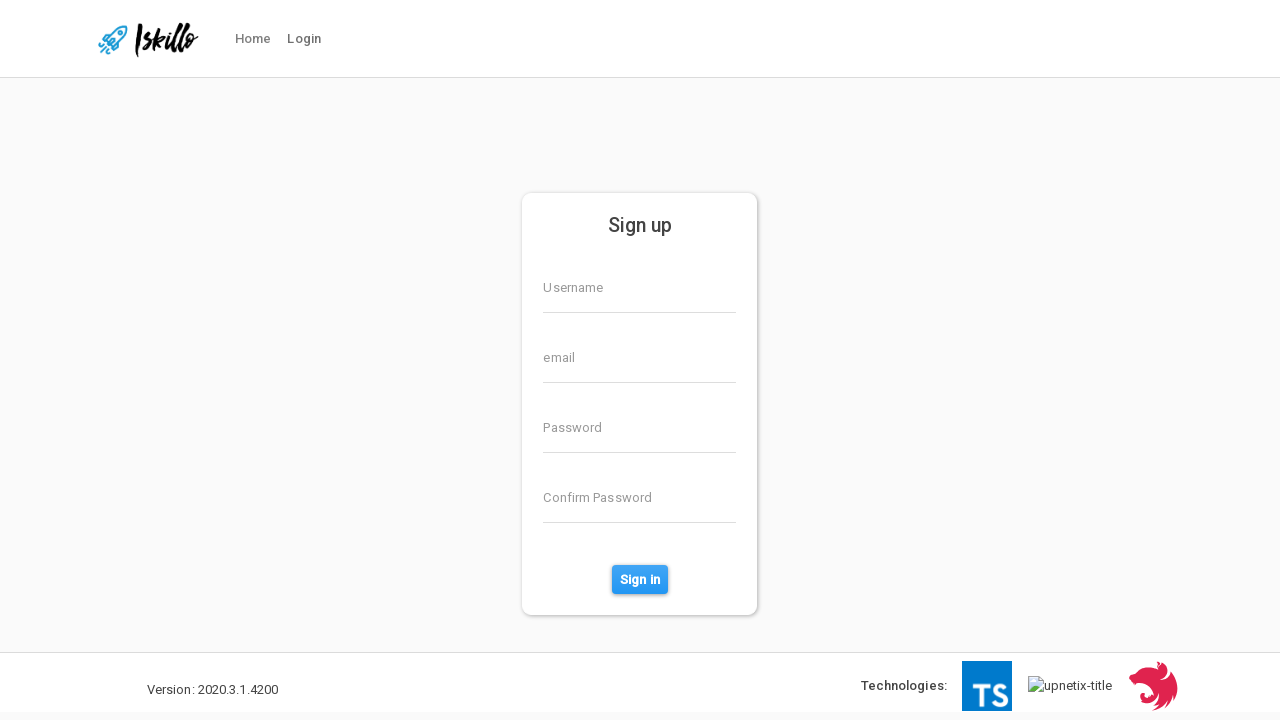

Waited for registration page URL to load
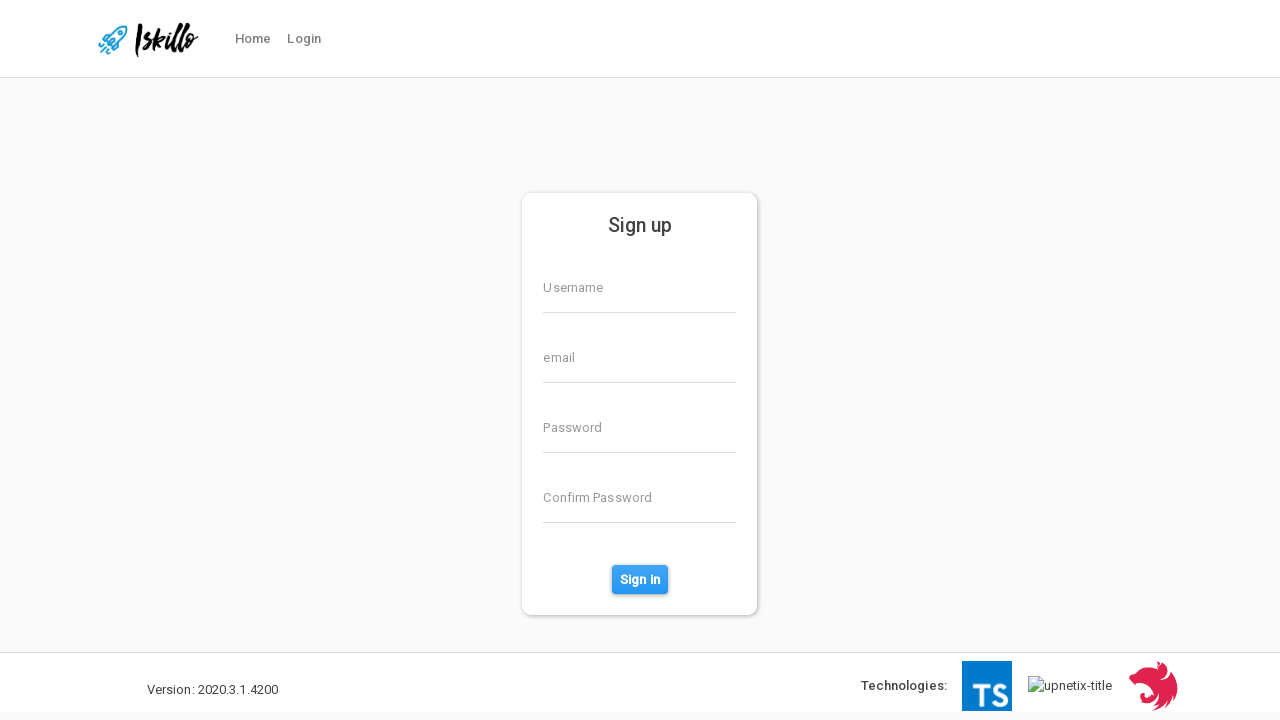

Clicked email input field at (640, 357) on input[formcontrolname='email']
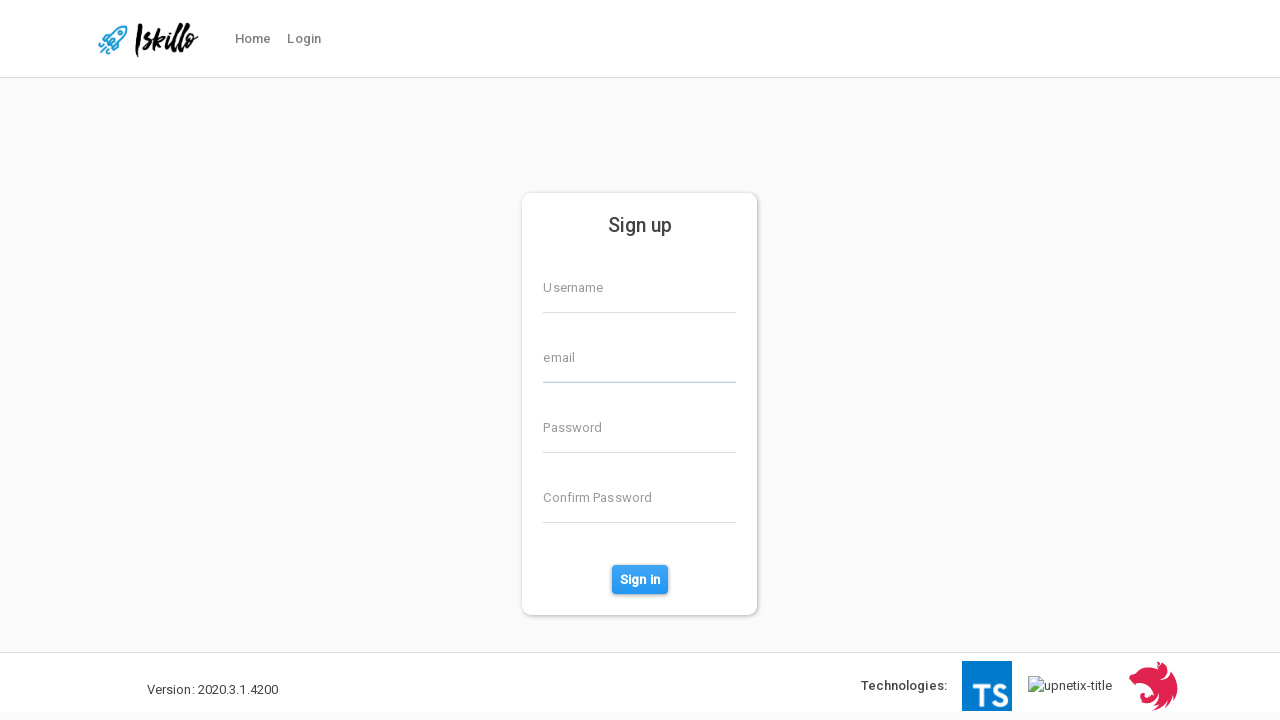

Filled email field with invalid email: 'abv@' on input[formcontrolname='email']
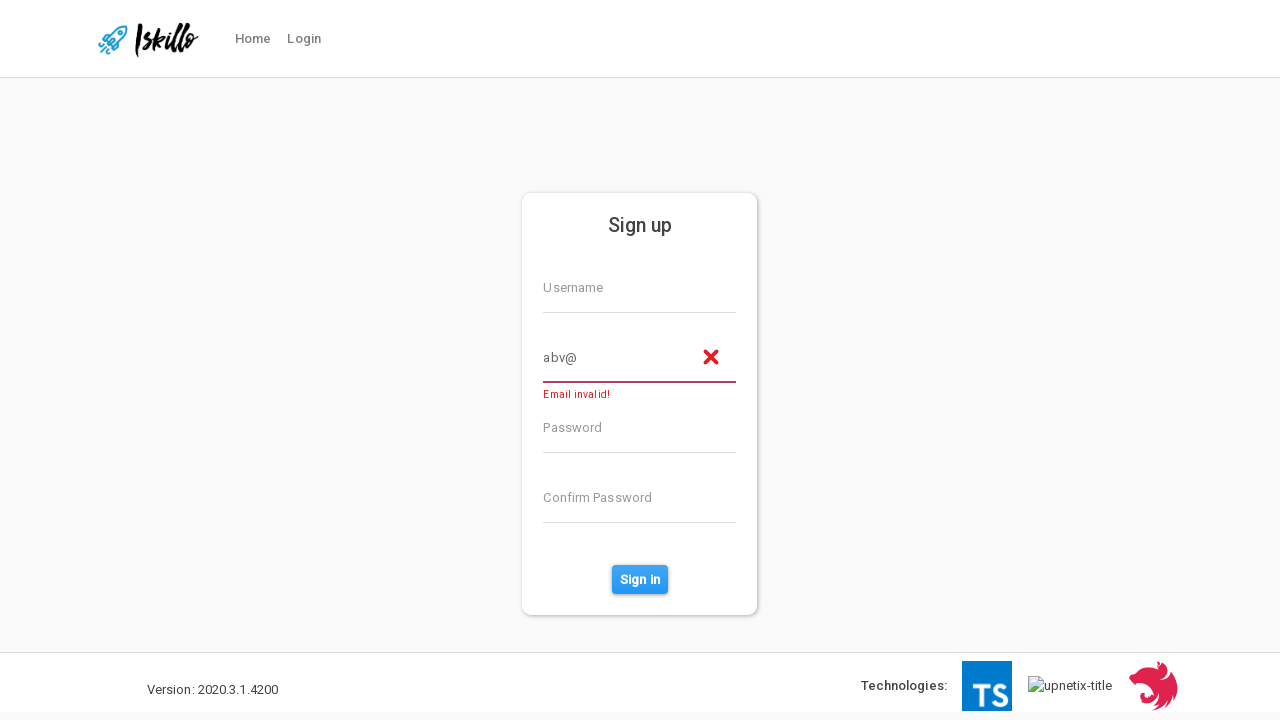

Verified 'Email invalid' error message appears for 'abv@'
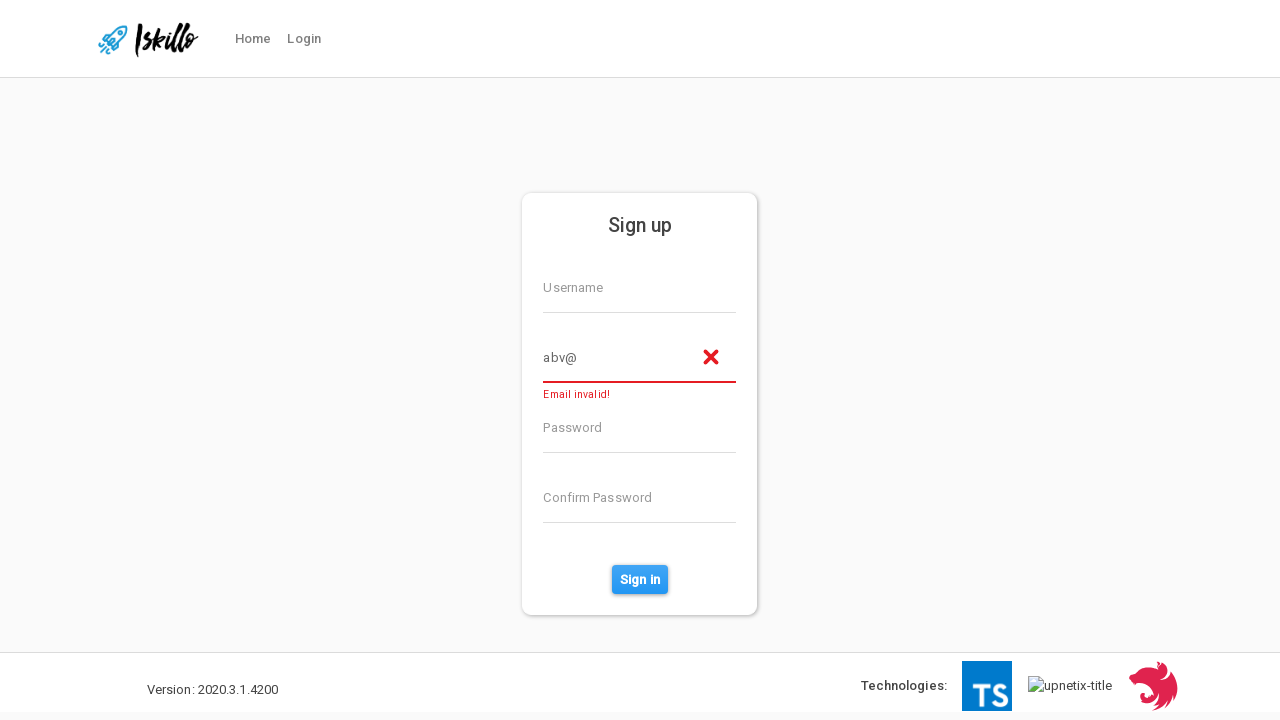

Navigated back to home page to test next invalid email
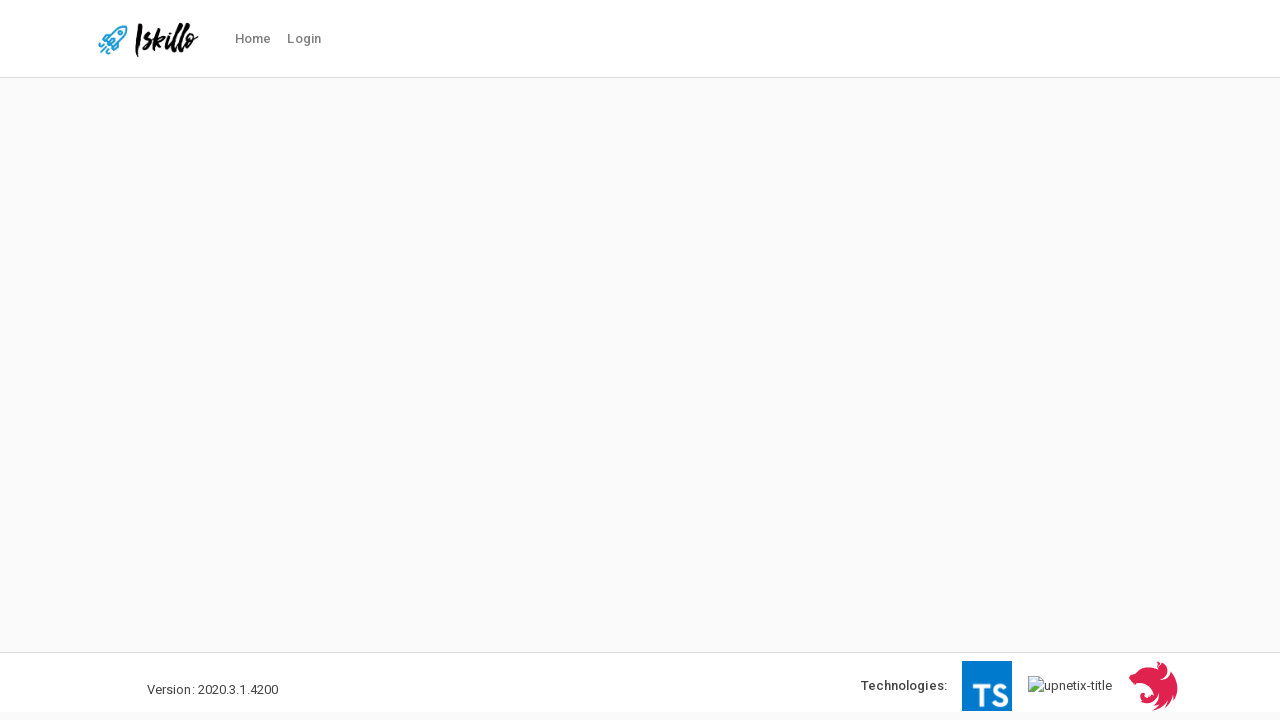

Clicked login navigation link at (304, 39) on #nav-link-login
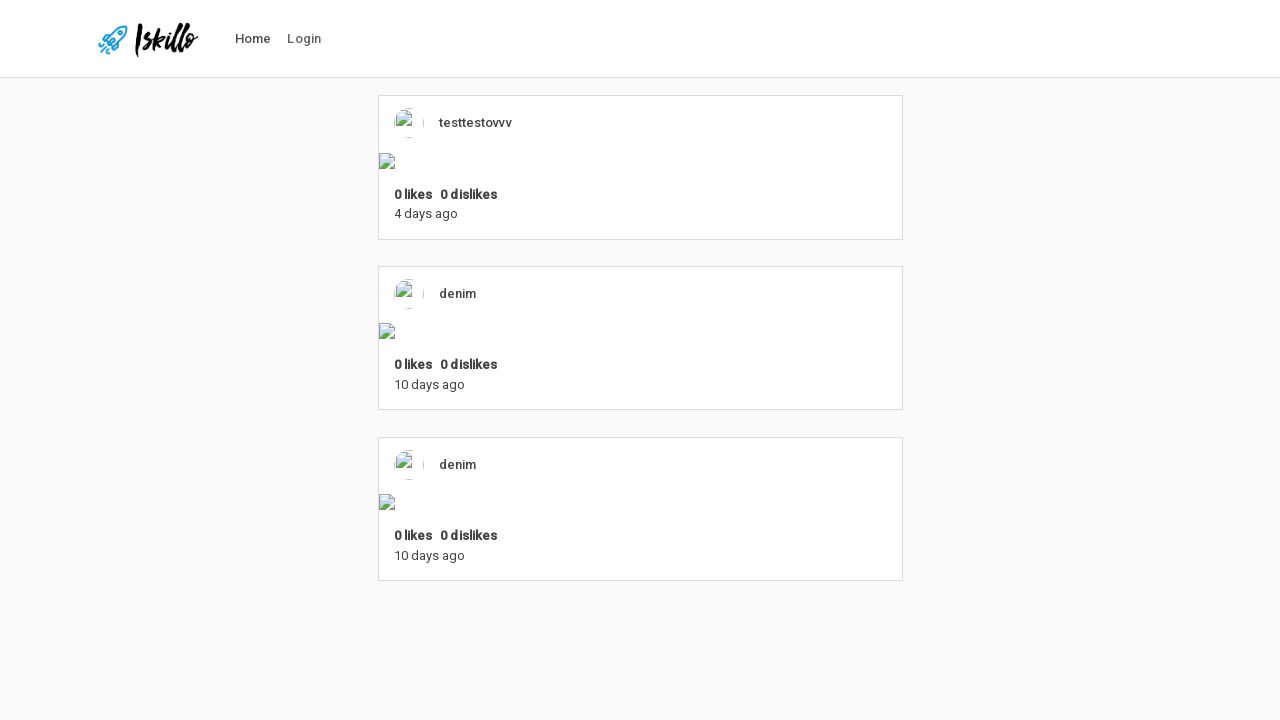

Waited for login page URL to load
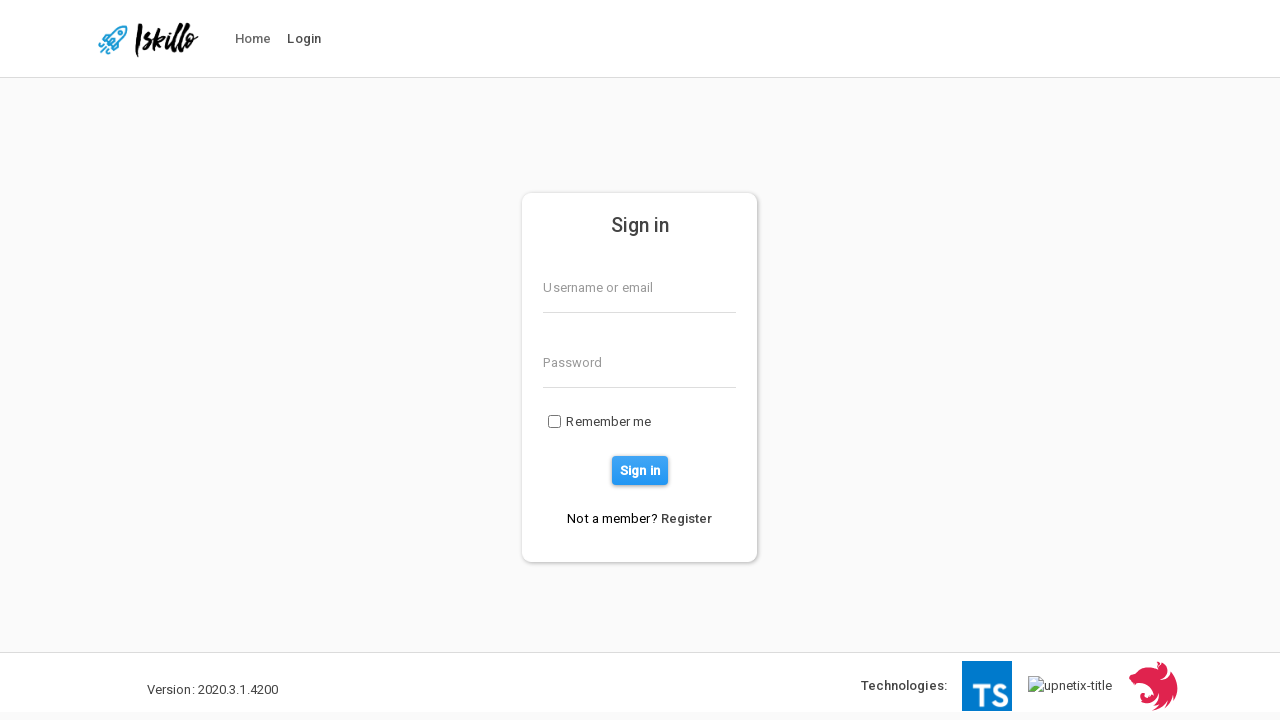

Clicked link to navigate to registration page at (687, 518) on p>a[href]
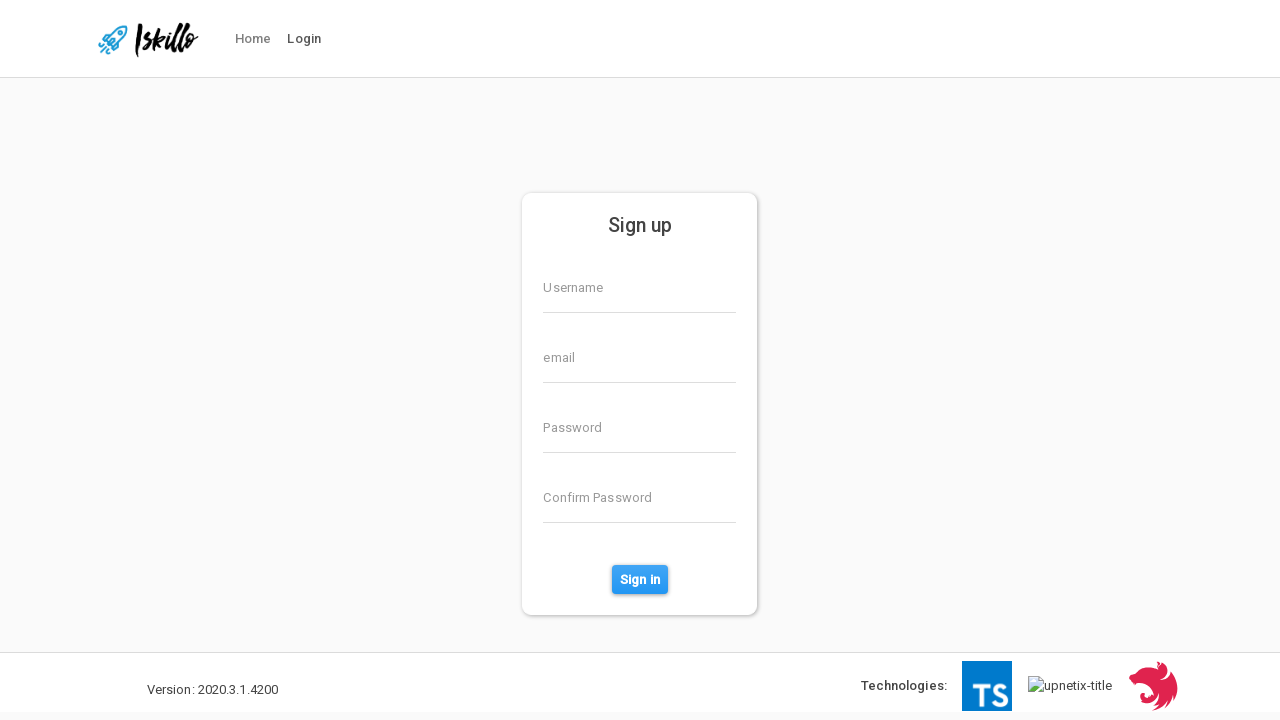

Waited for registration page URL to load
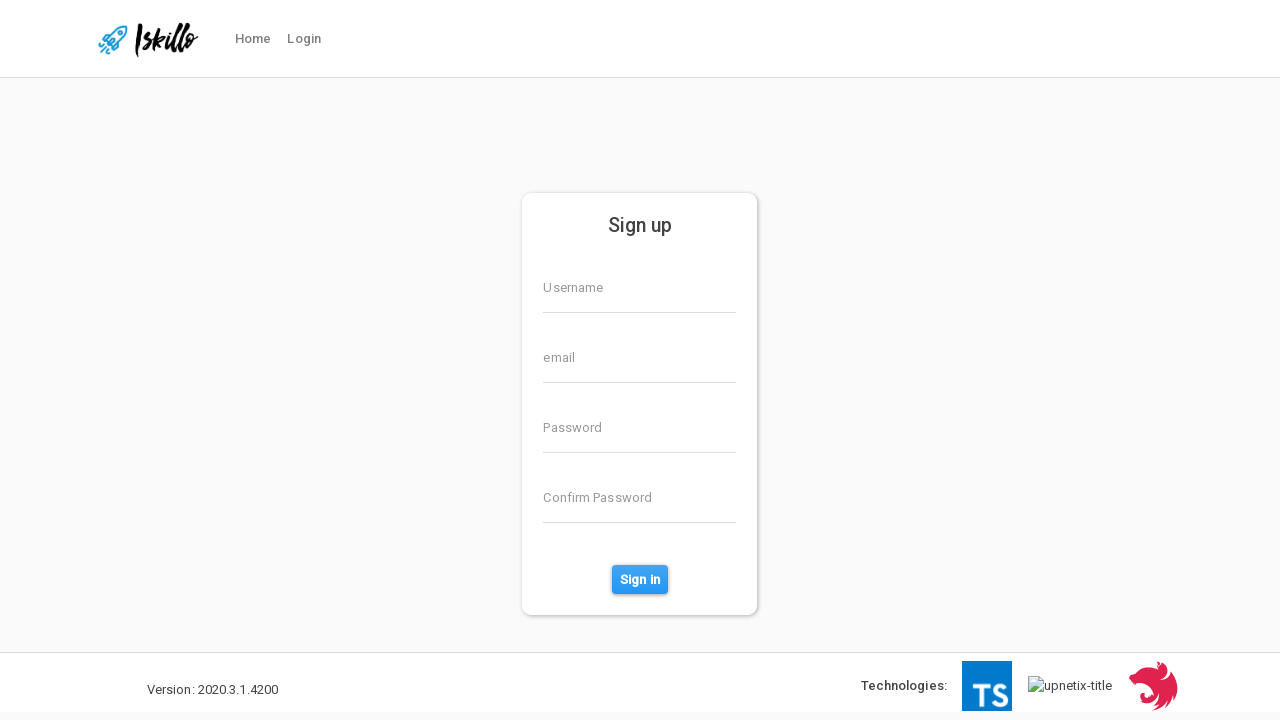

Clicked email input field at (640, 357) on input[formcontrolname='email']
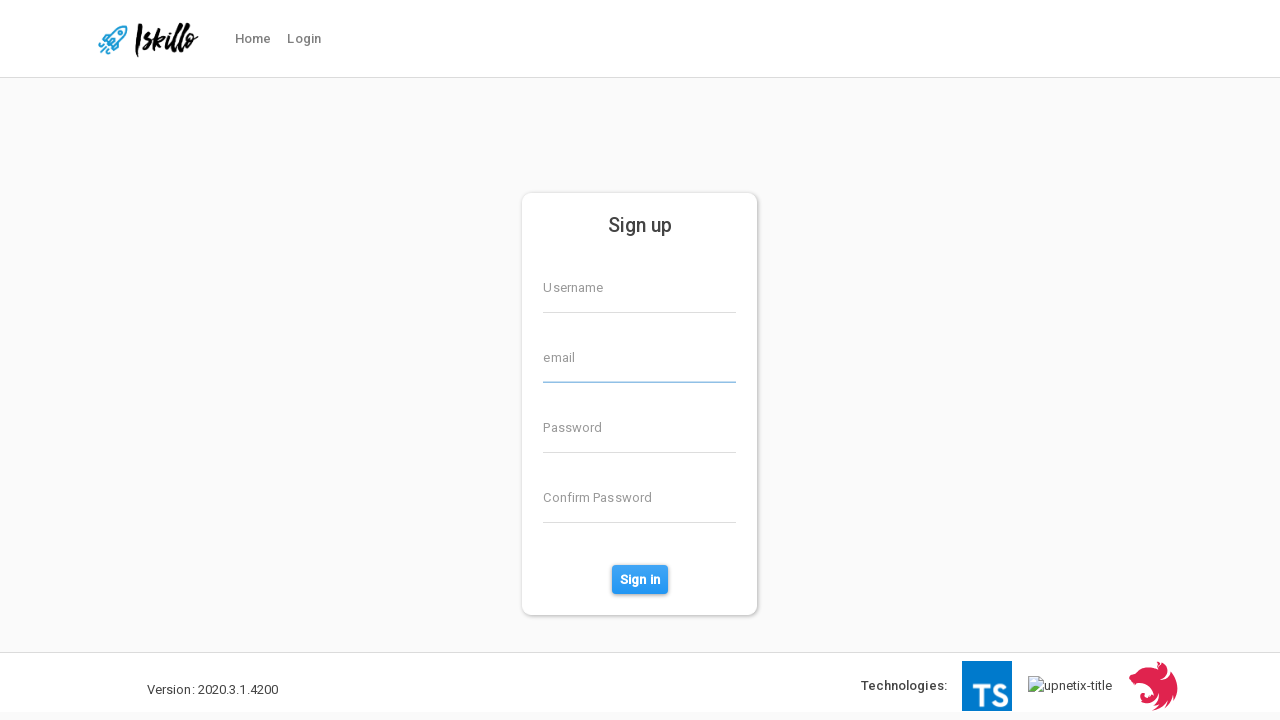

Filled email field with invalid email: 'abv.com.com' on input[formcontrolname='email']
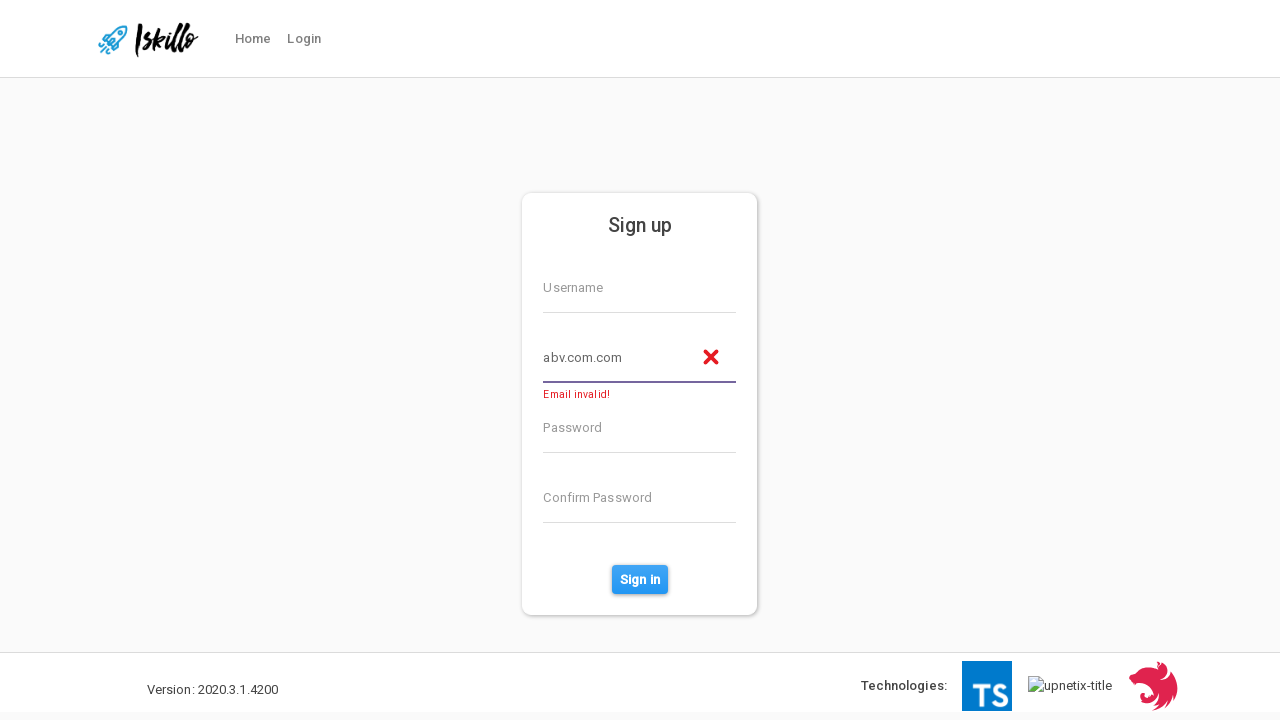

Verified 'Email invalid' error message appears for 'abv.com.com'
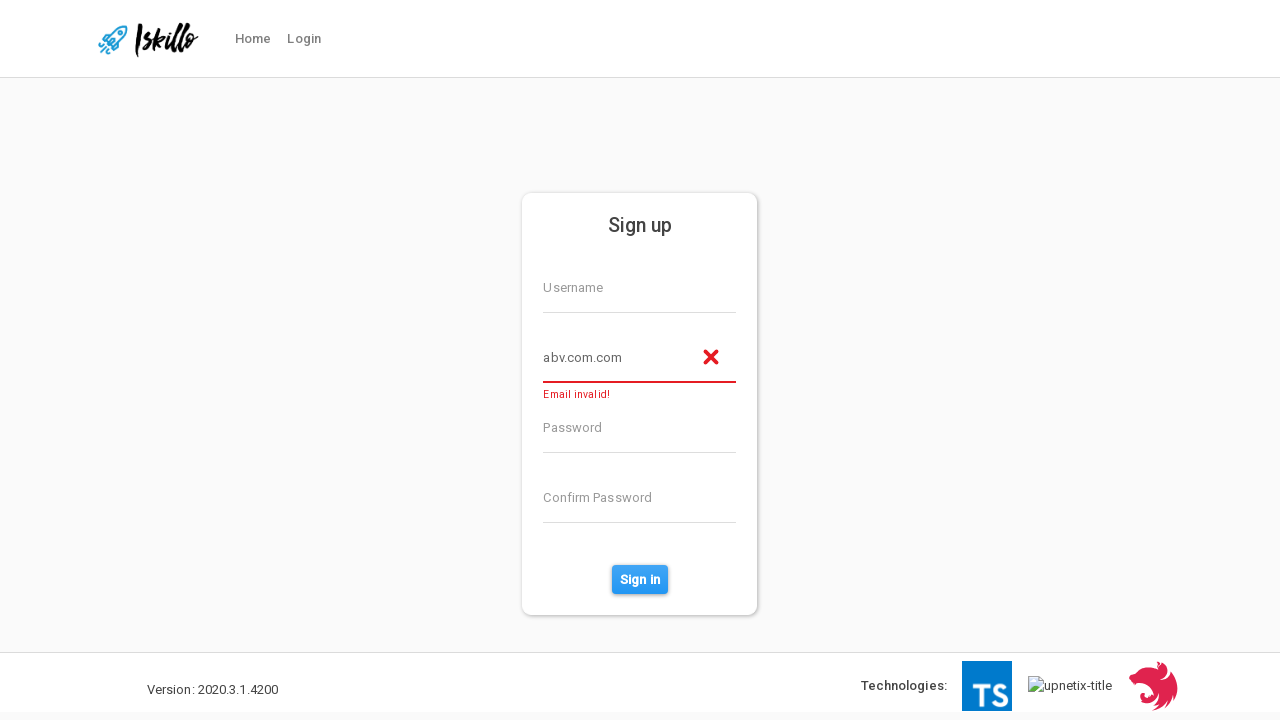

Navigated back to home page to test next invalid email
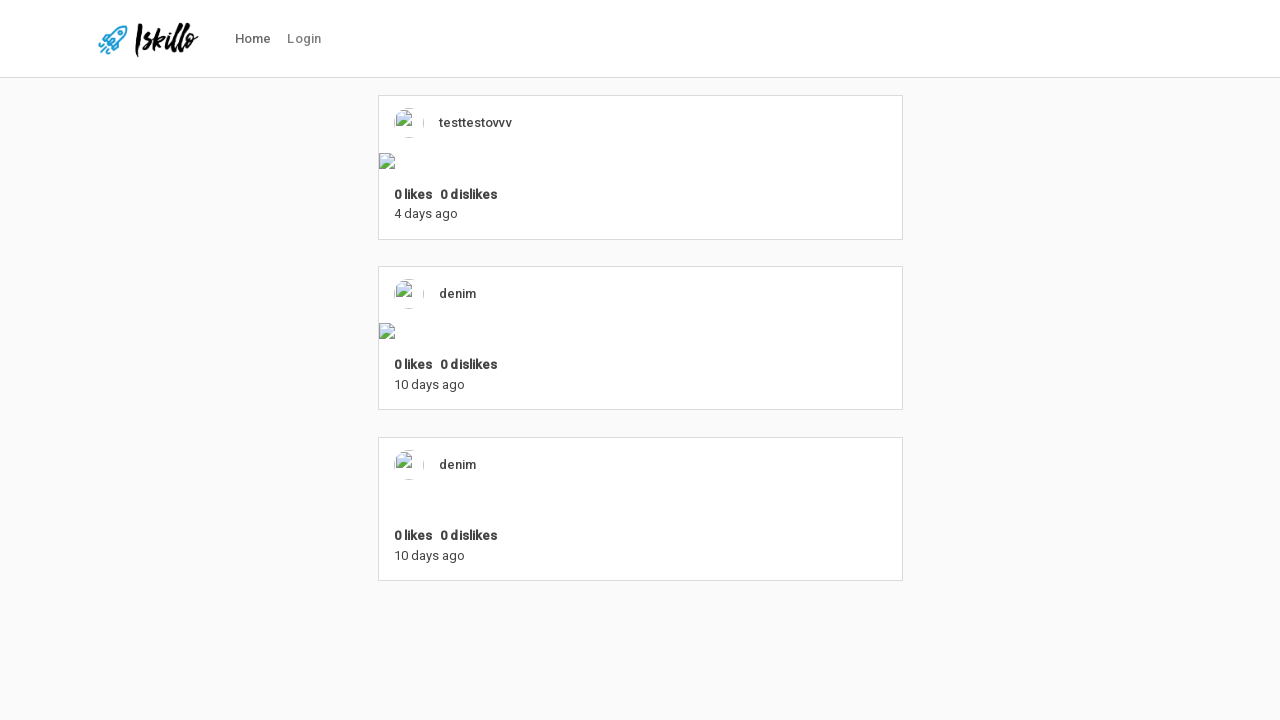

Clicked login navigation link at (304, 39) on #nav-link-login
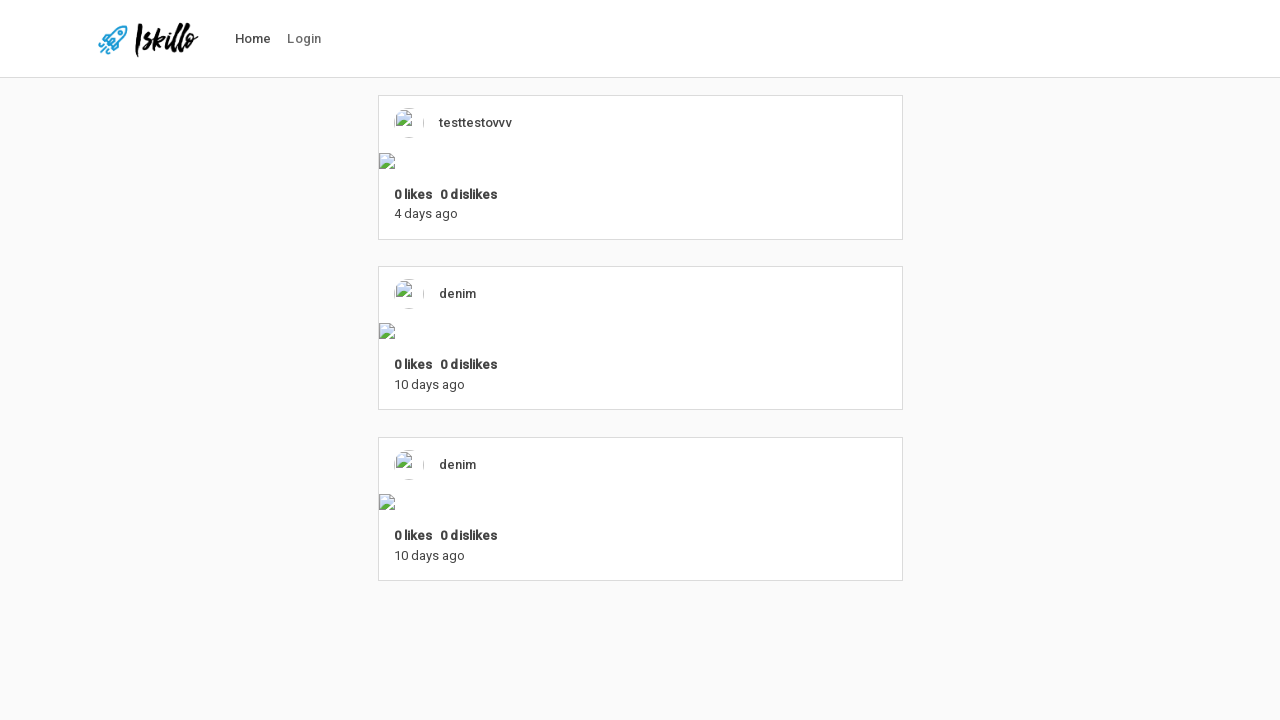

Waited for login page URL to load
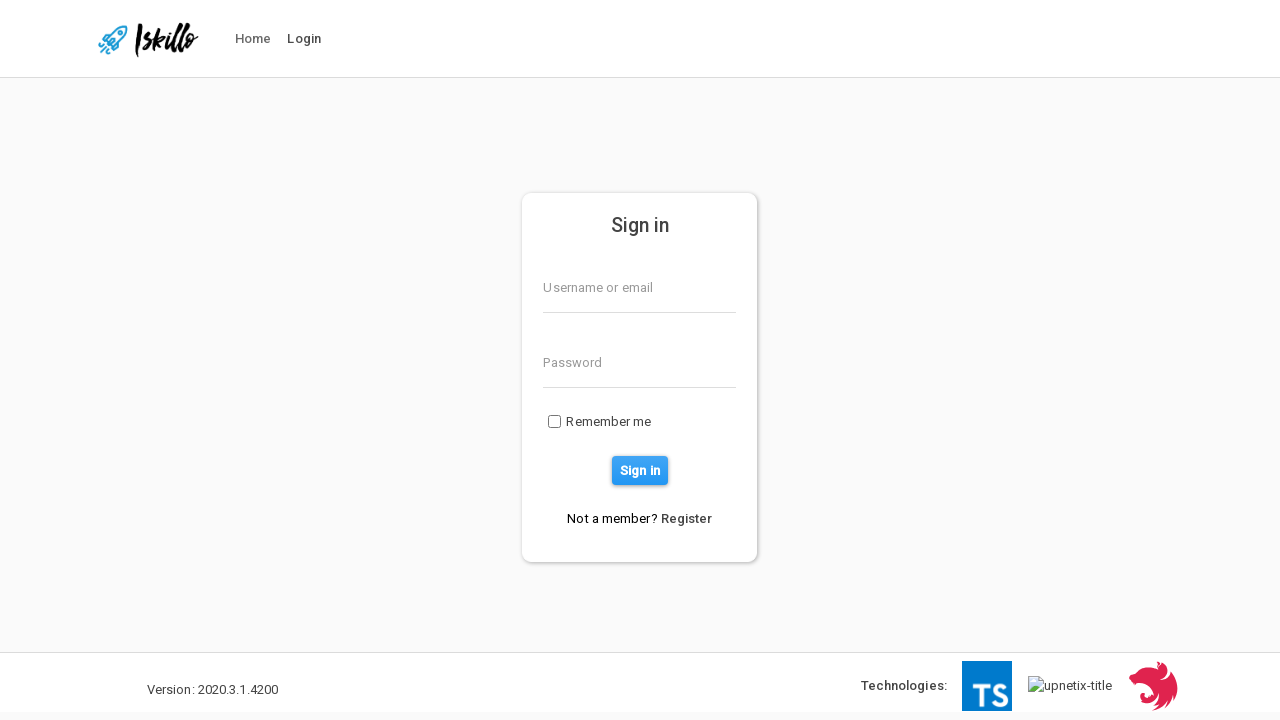

Clicked link to navigate to registration page at (687, 518) on p>a[href]
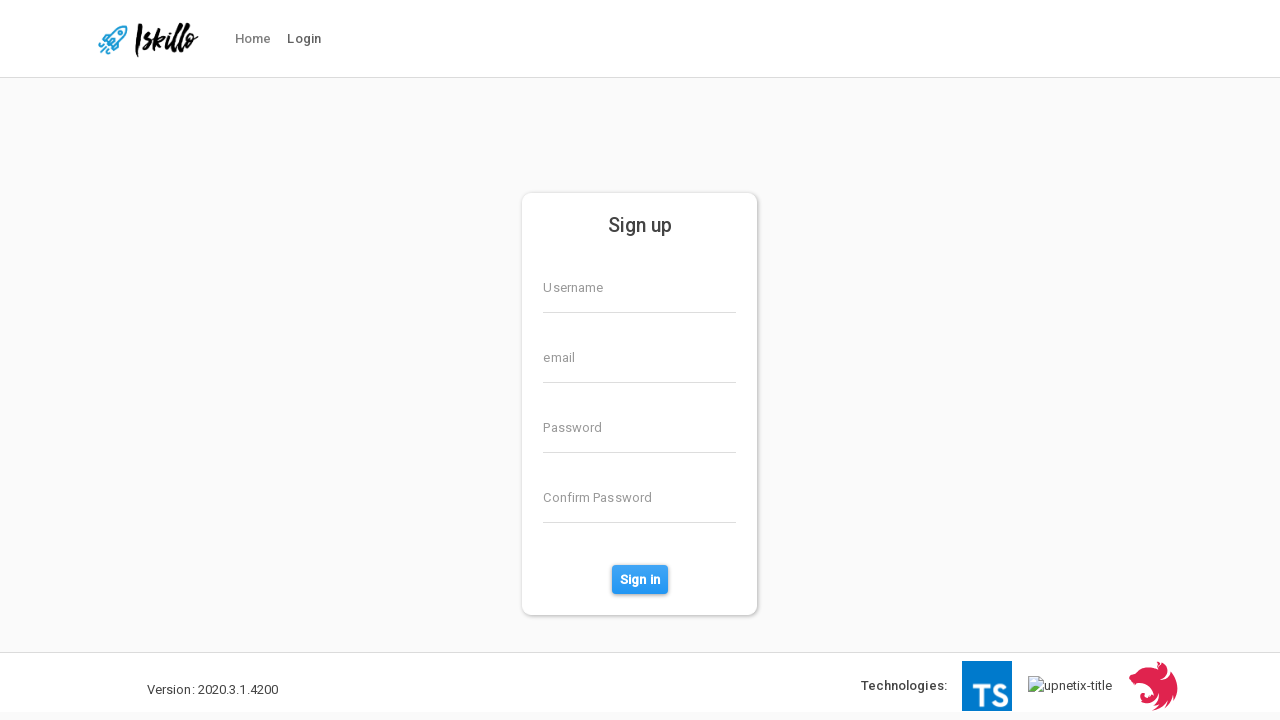

Waited for registration page URL to load
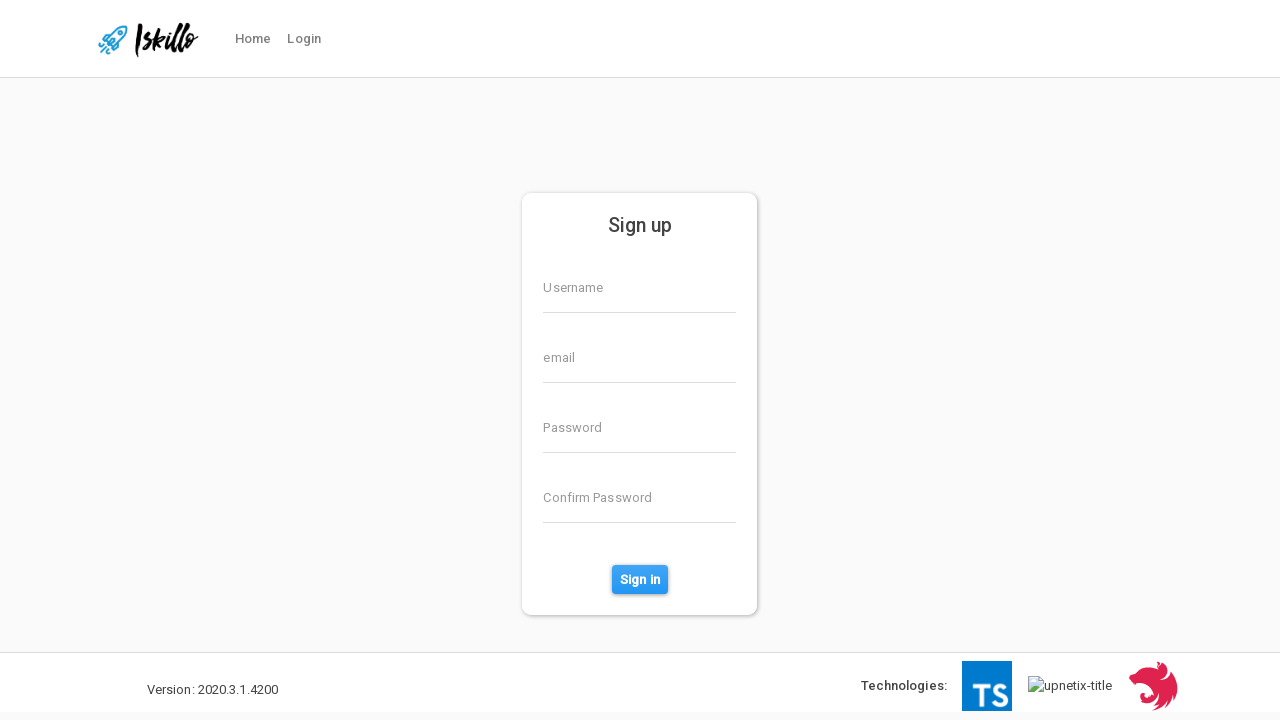

Clicked email input field at (640, 357) on input[formcontrolname='email']
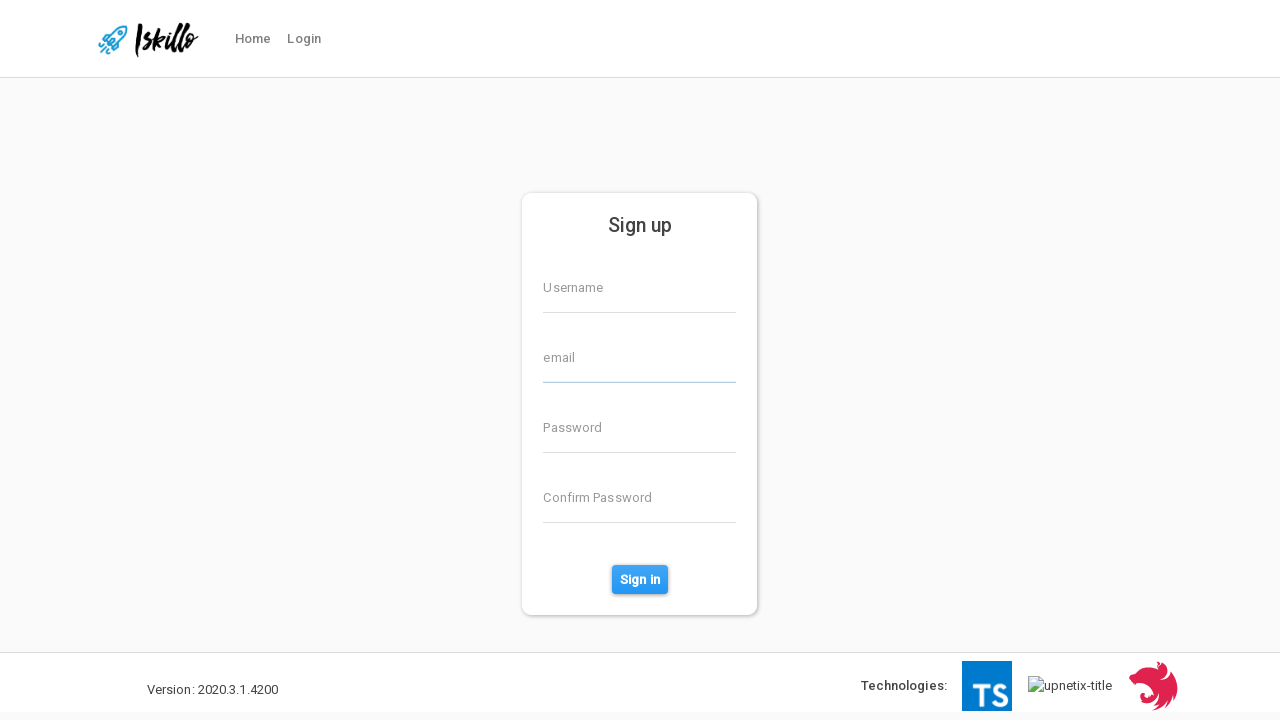

Filled email field with invalid email: '@gmail.com' on input[formcontrolname='email']
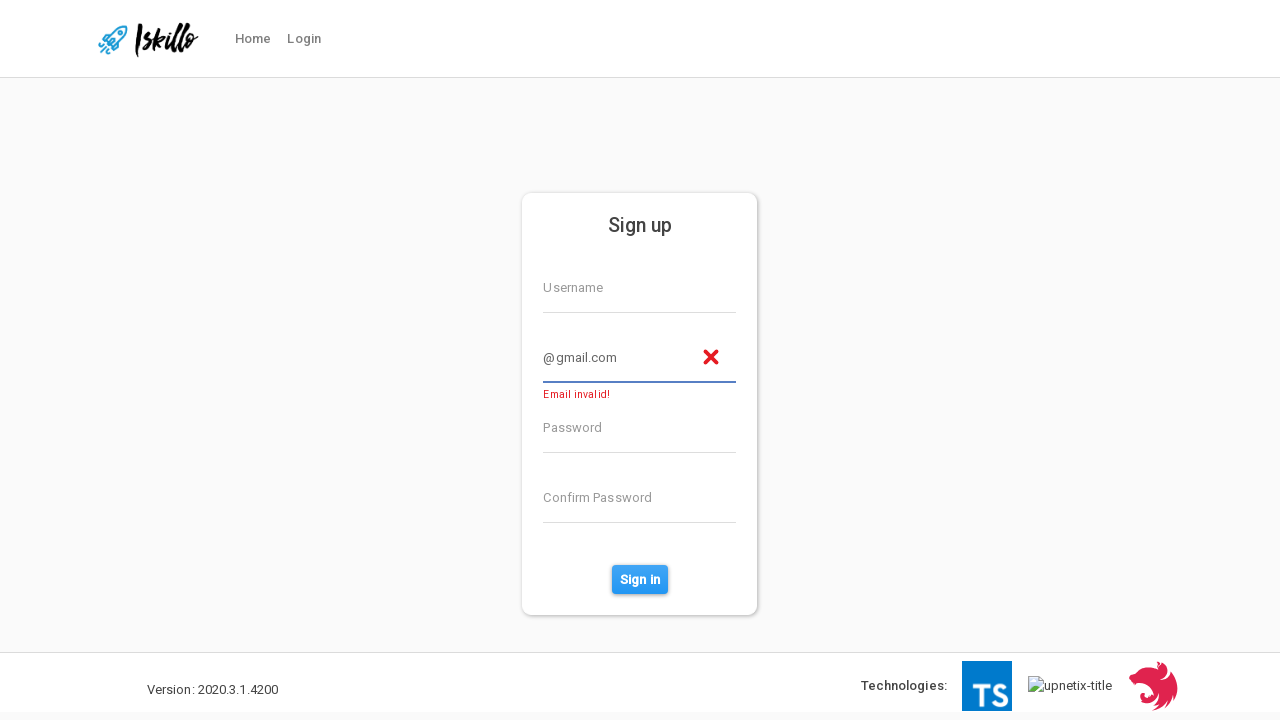

Verified 'Email invalid' error message appears for '@gmail.com'
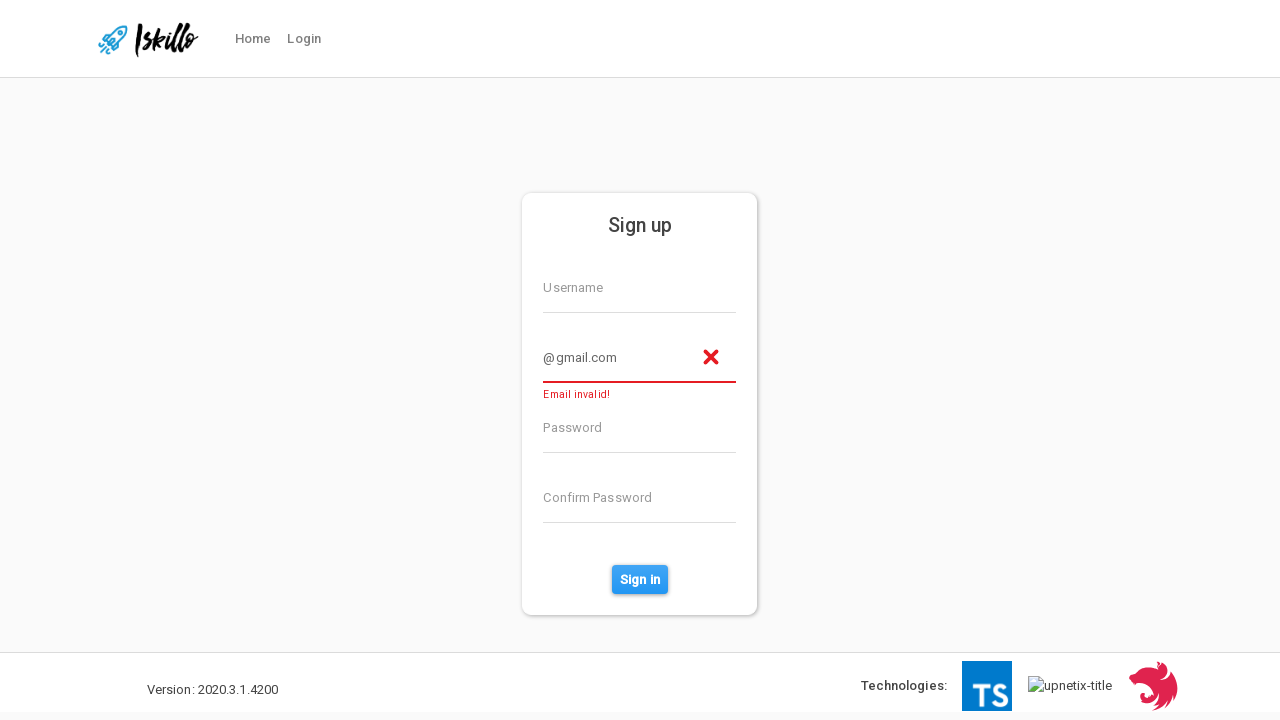

Navigated back to home page to test next invalid email
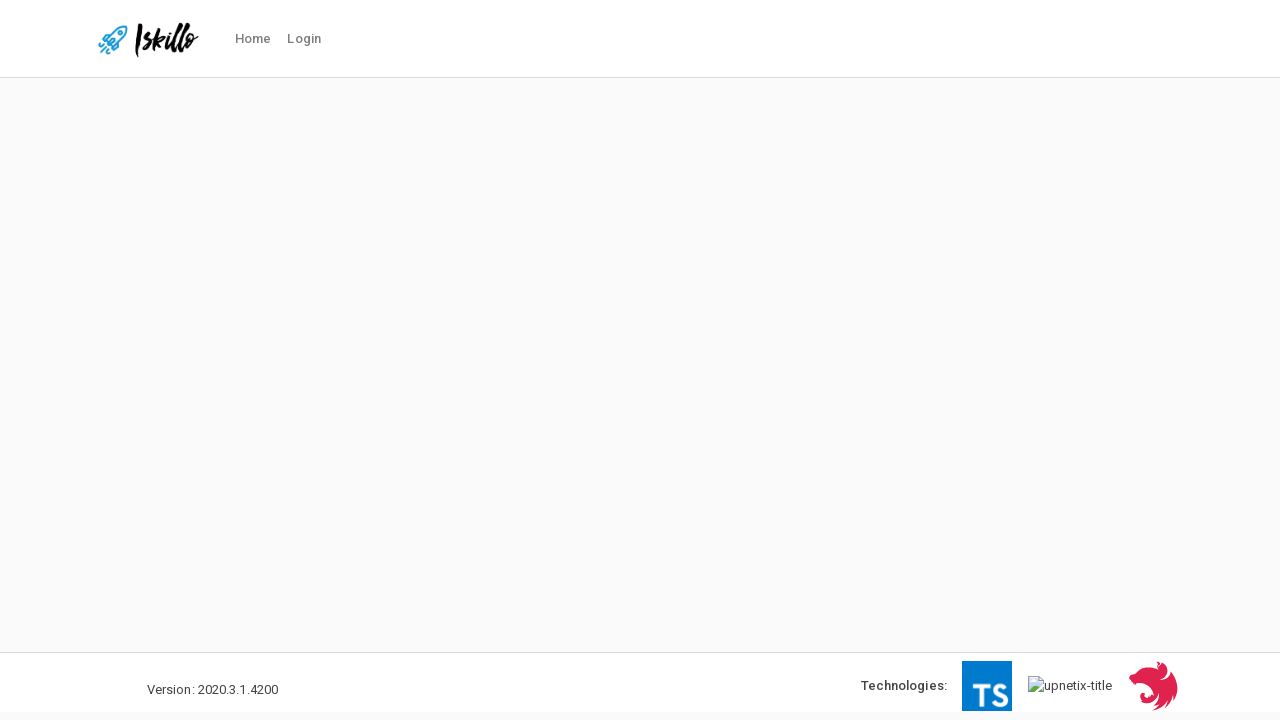

Clicked login navigation link at (304, 39) on #nav-link-login
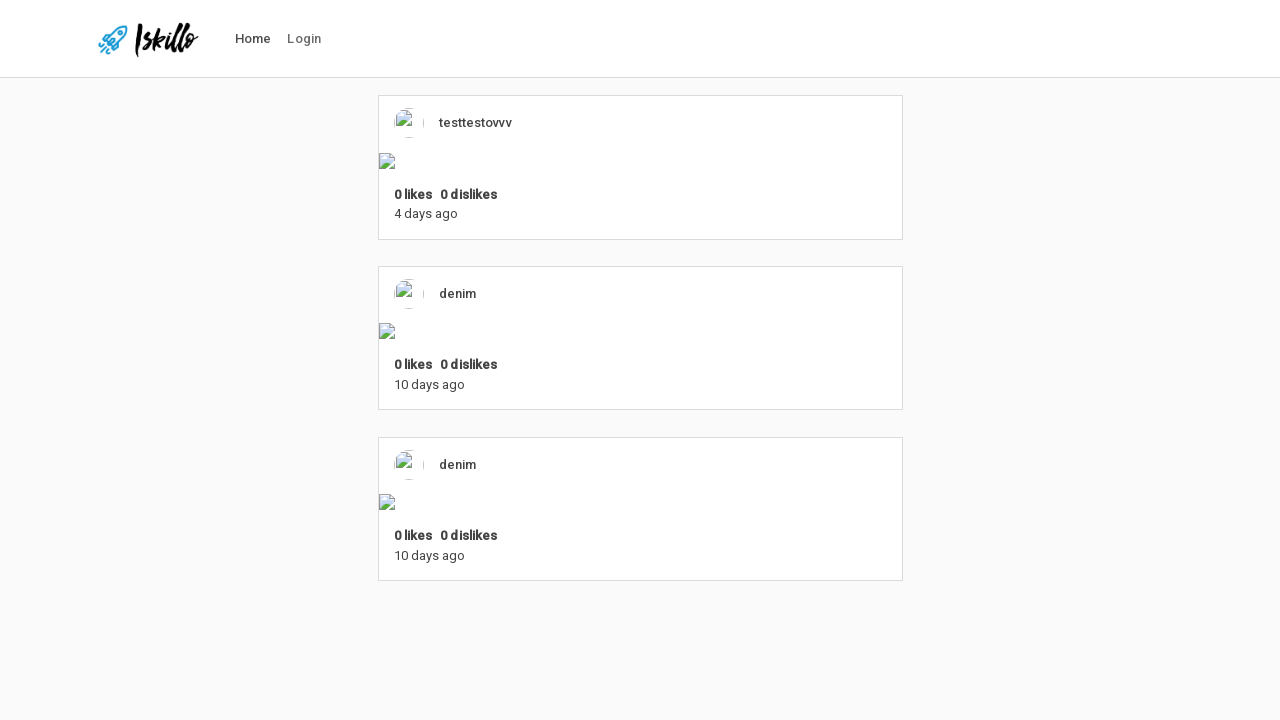

Waited for login page URL to load
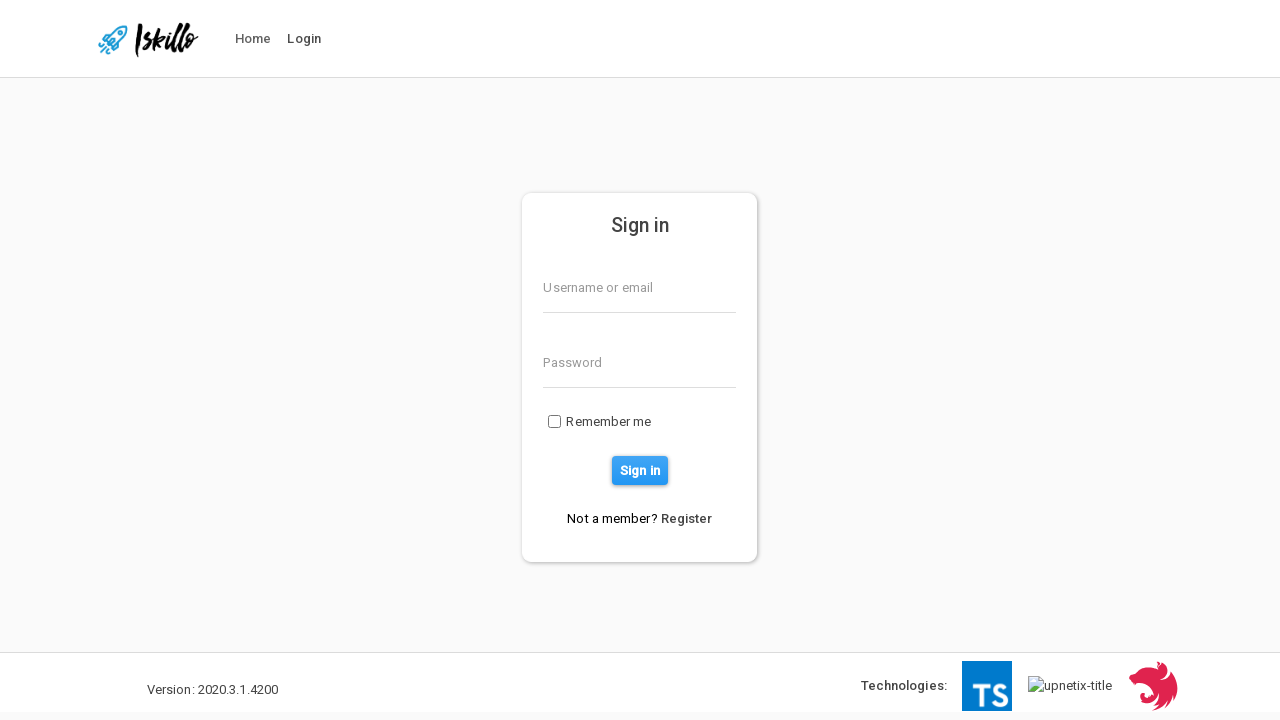

Clicked link to navigate to registration page at (687, 518) on p>a[href]
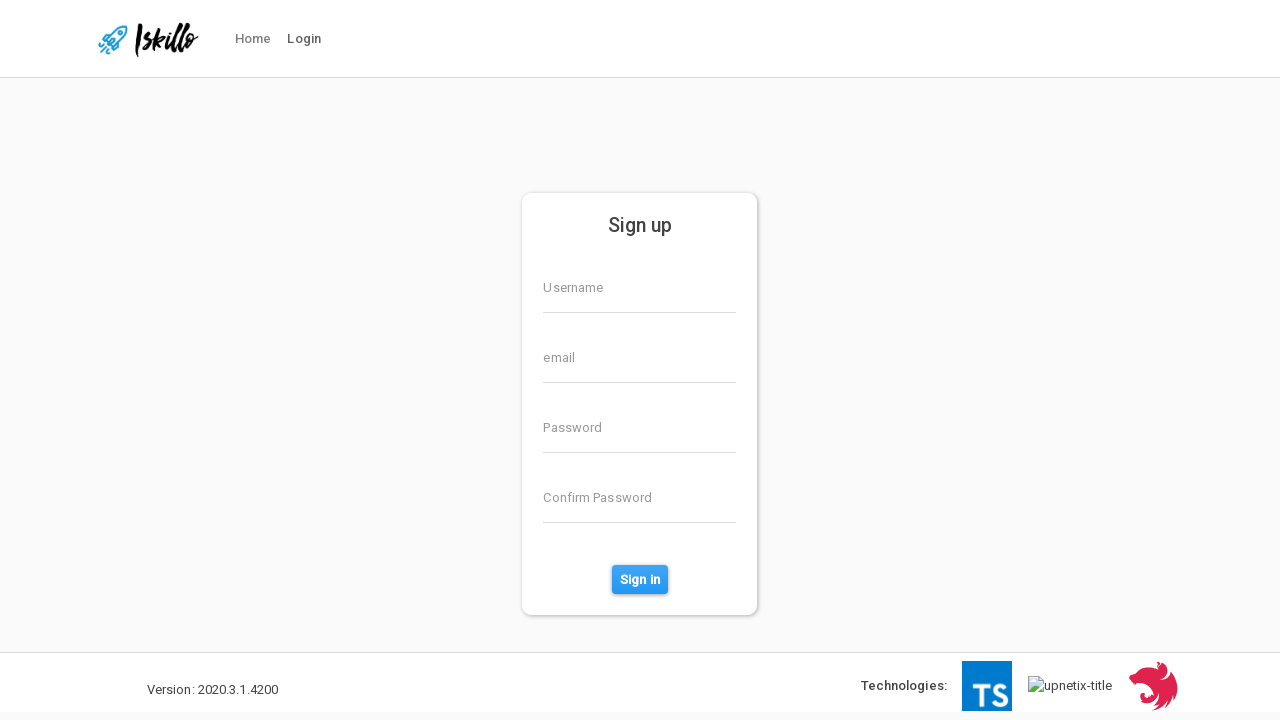

Waited for registration page URL to load
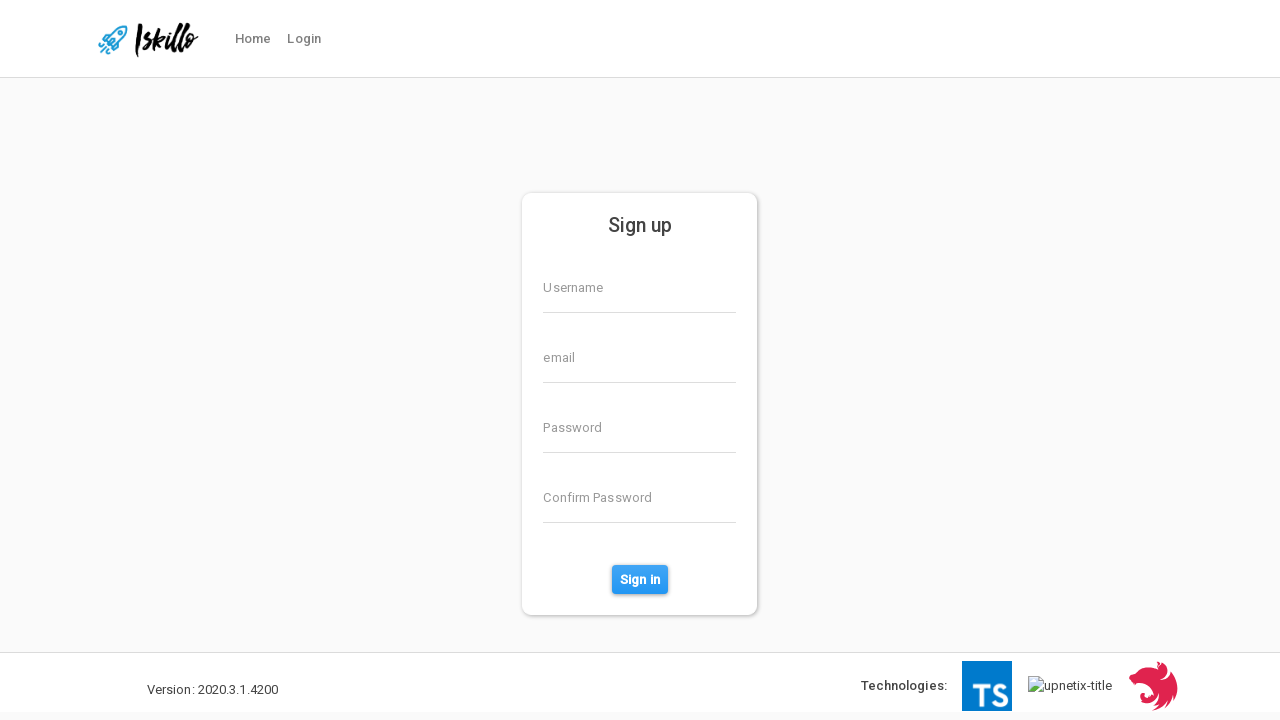

Clicked email input field at (640, 357) on input[formcontrolname='email']
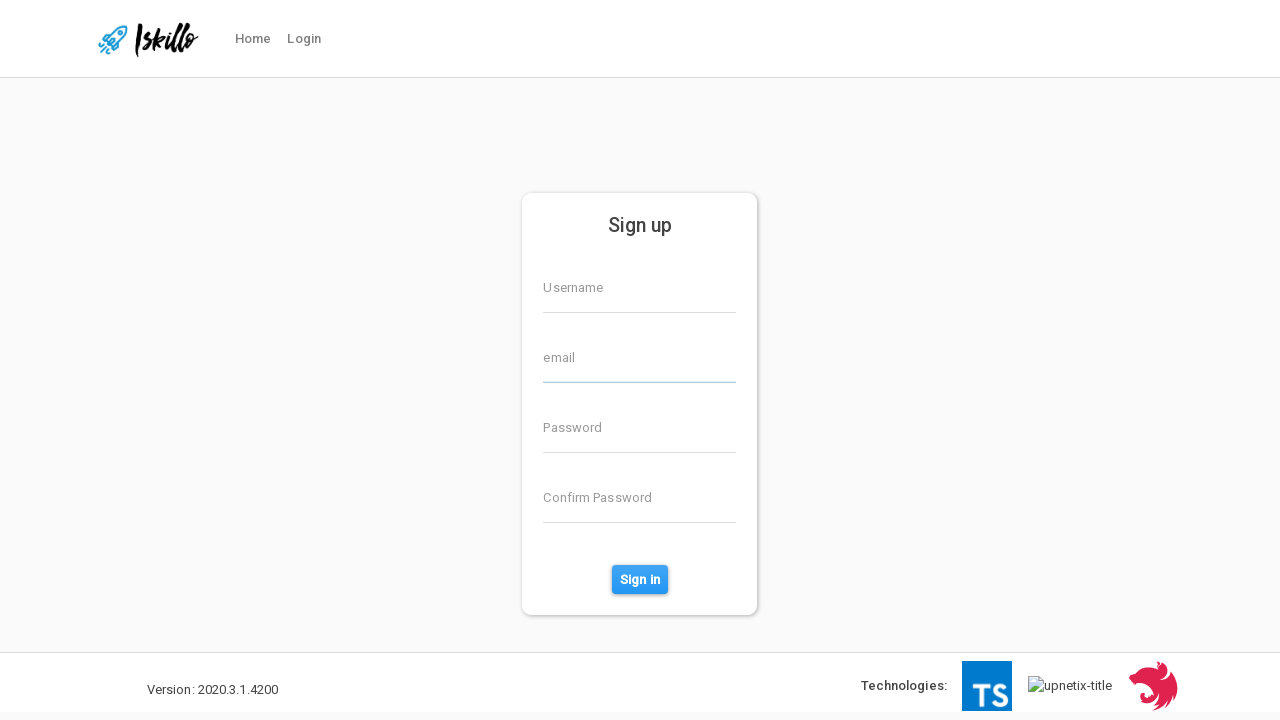

Filled email field with invalid email: 'abv@gmail,com' on input[formcontrolname='email']
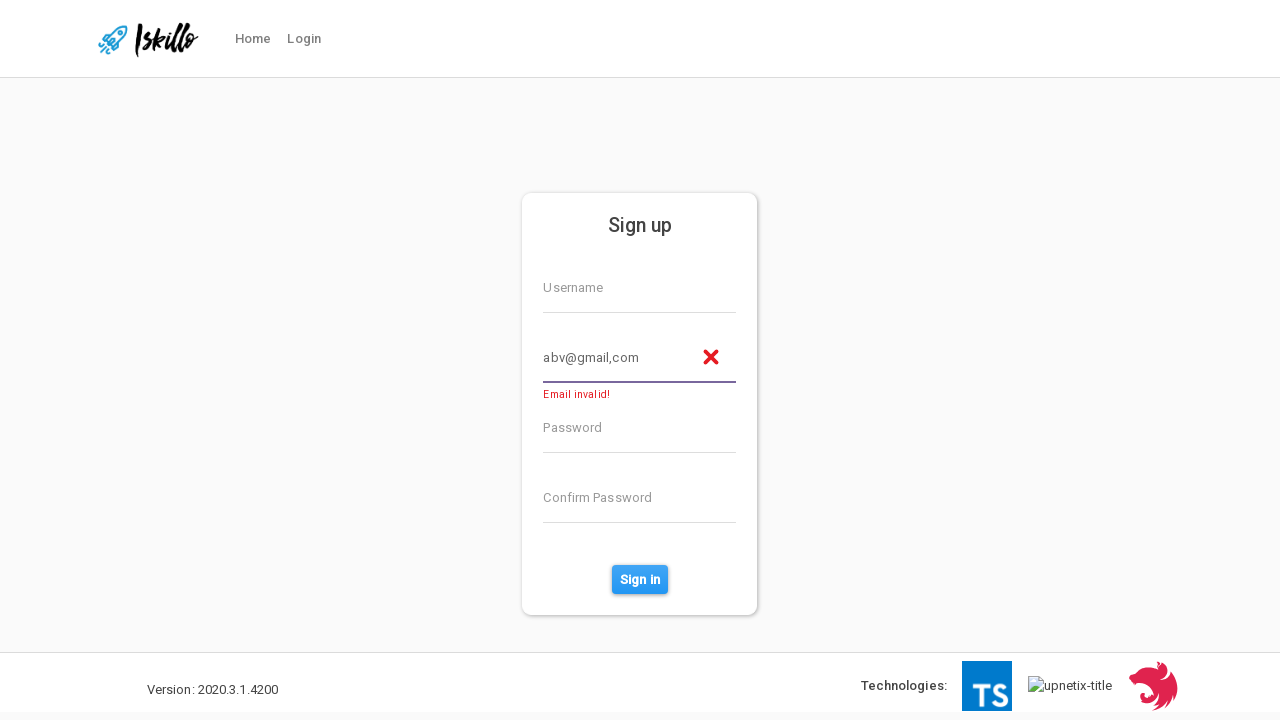

Verified 'Email invalid' error message appears for 'abv@gmail,com'
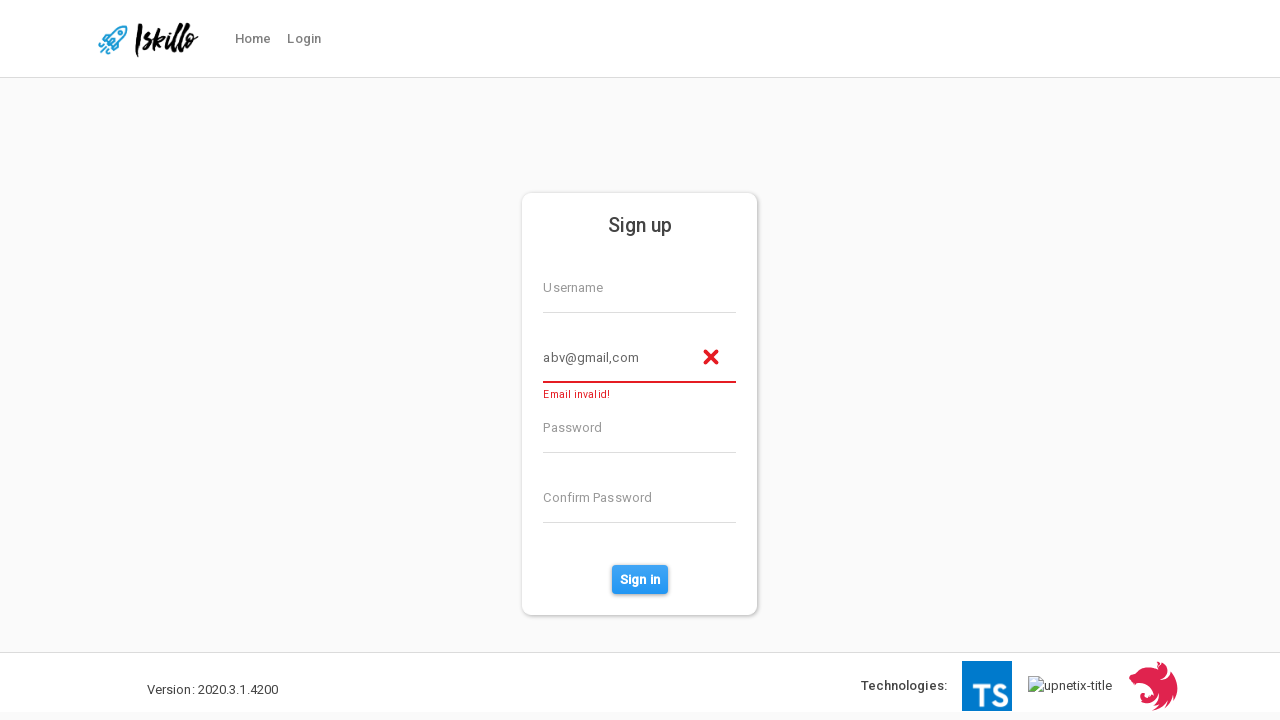

Navigated back to home page to test next invalid email
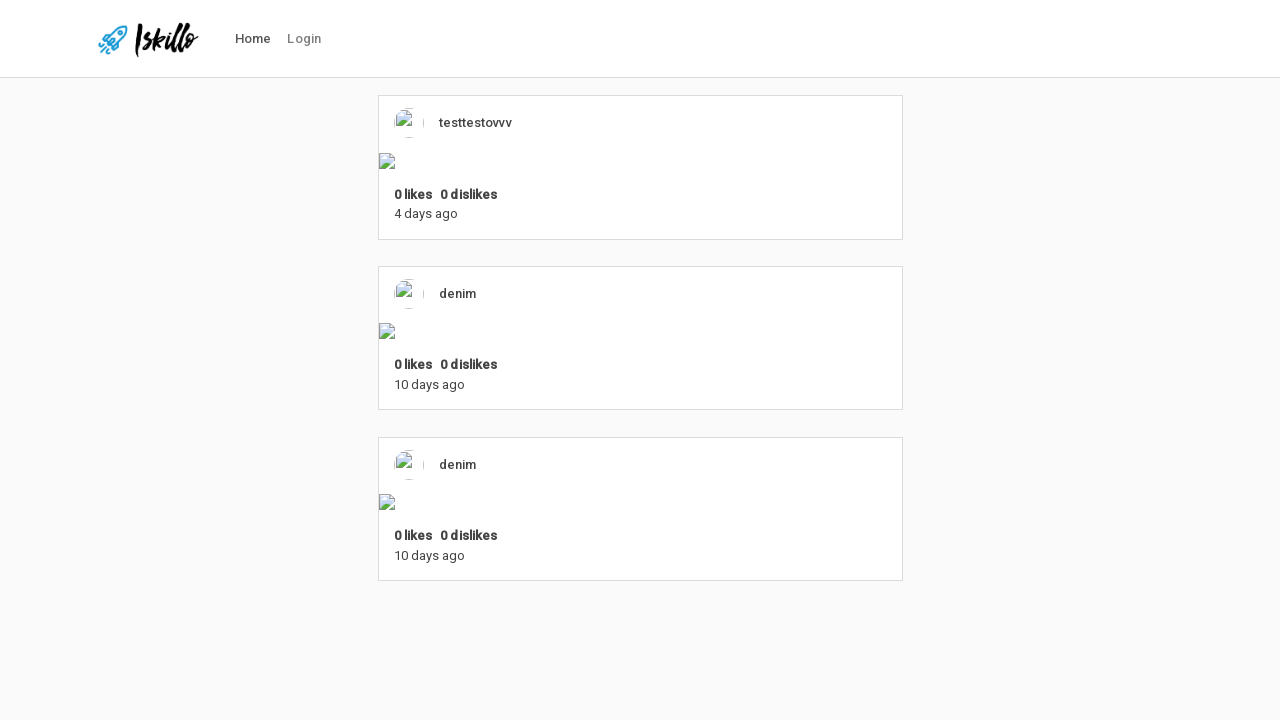

Clicked login navigation link at (304, 39) on #nav-link-login
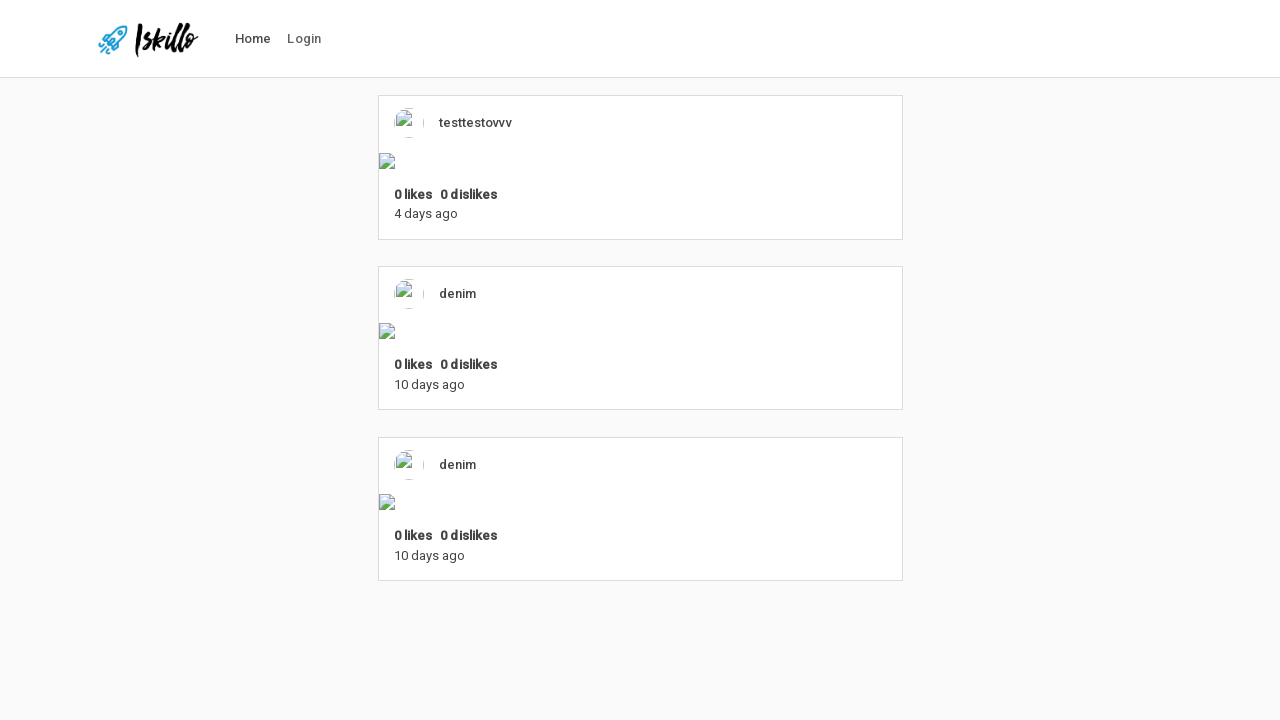

Waited for login page URL to load
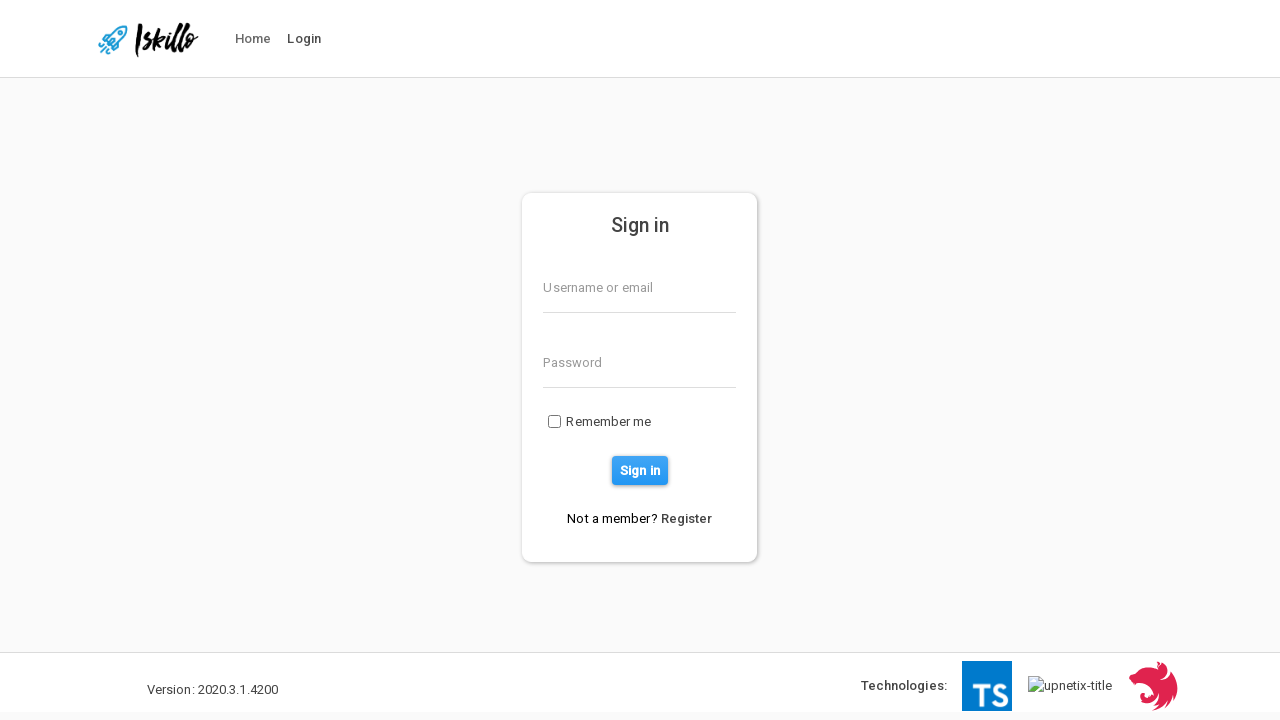

Clicked link to navigate to registration page at (687, 518) on p>a[href]
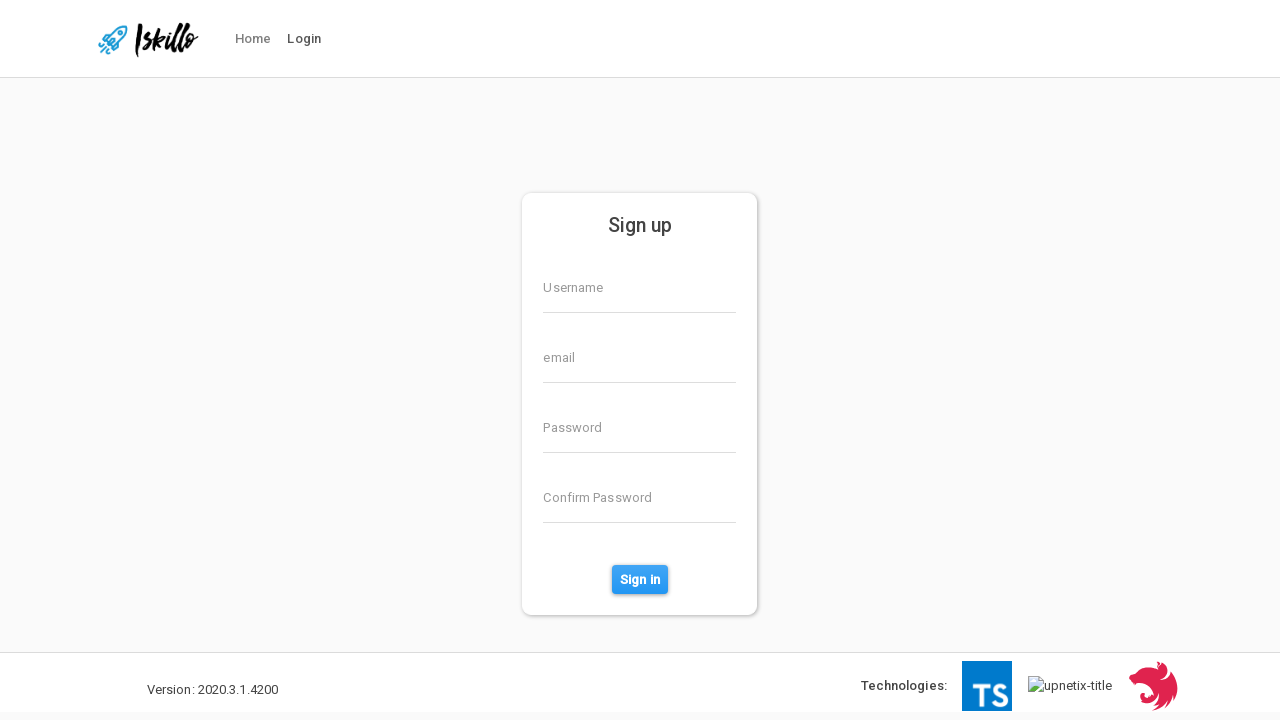

Waited for registration page URL to load
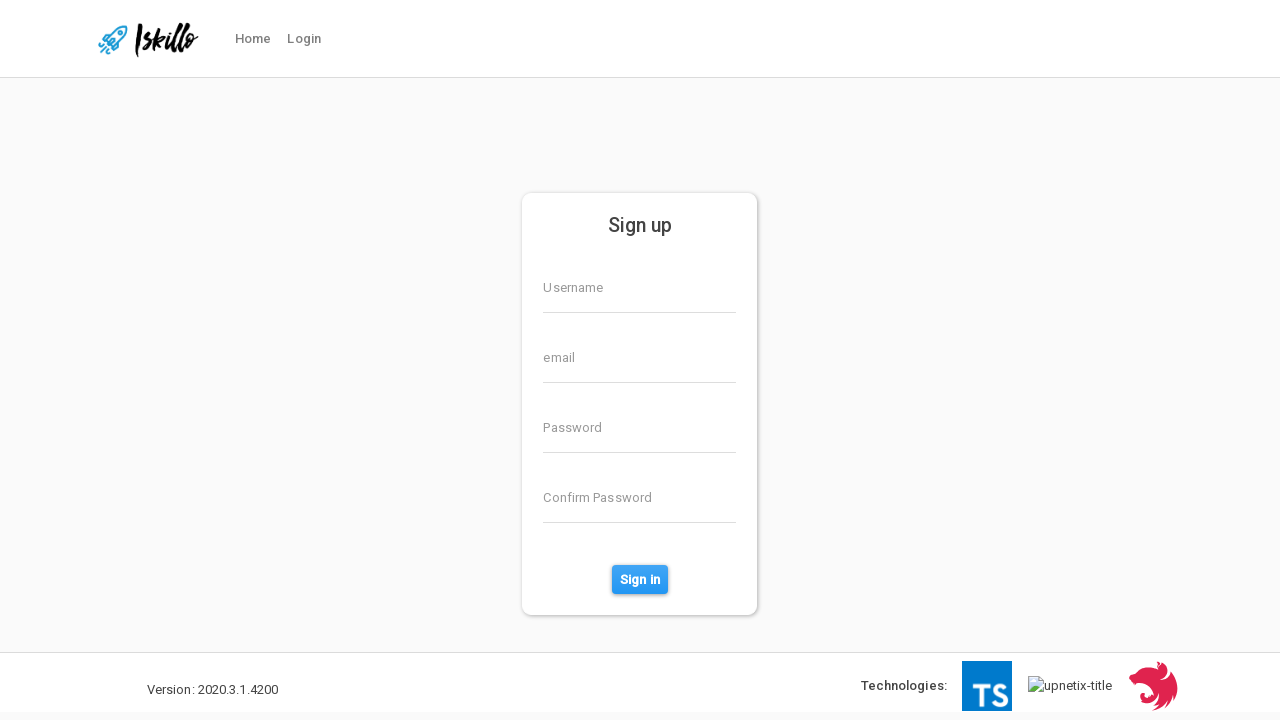

Clicked email input field at (640, 357) on input[formcontrolname='email']
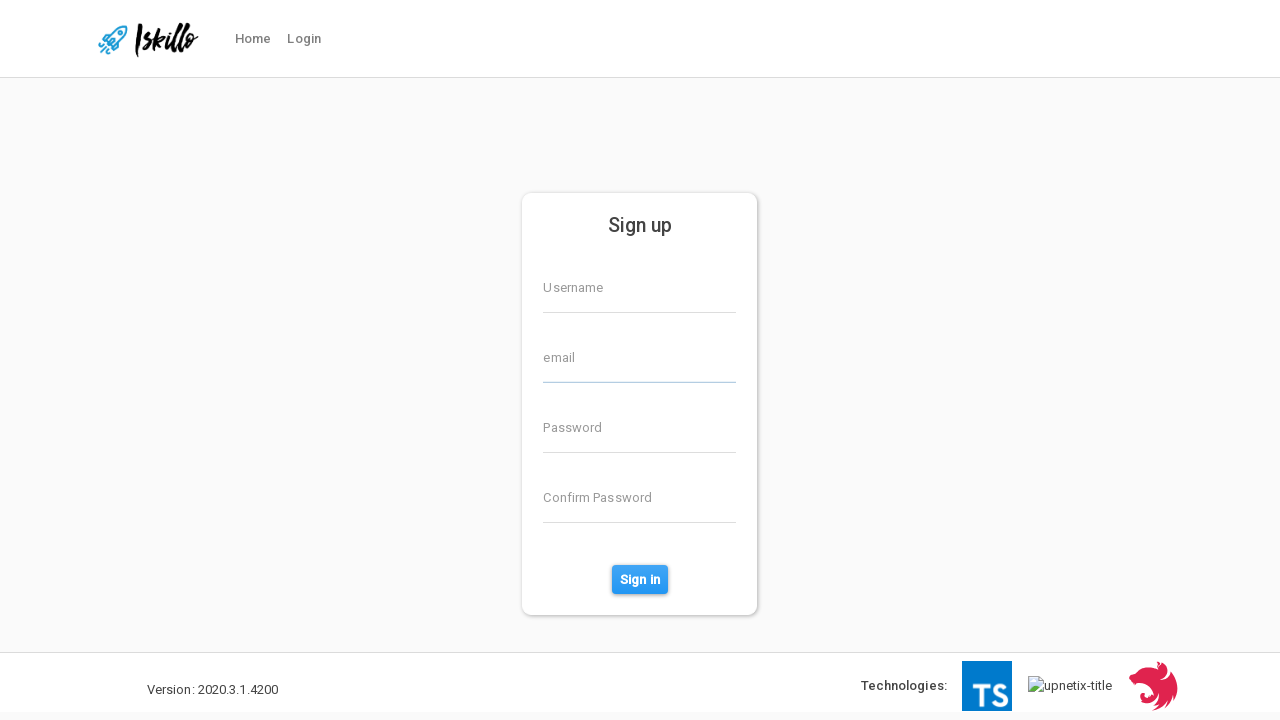

Filled email field with invalid email: 'ab,v@gmail.com' on input[formcontrolname='email']
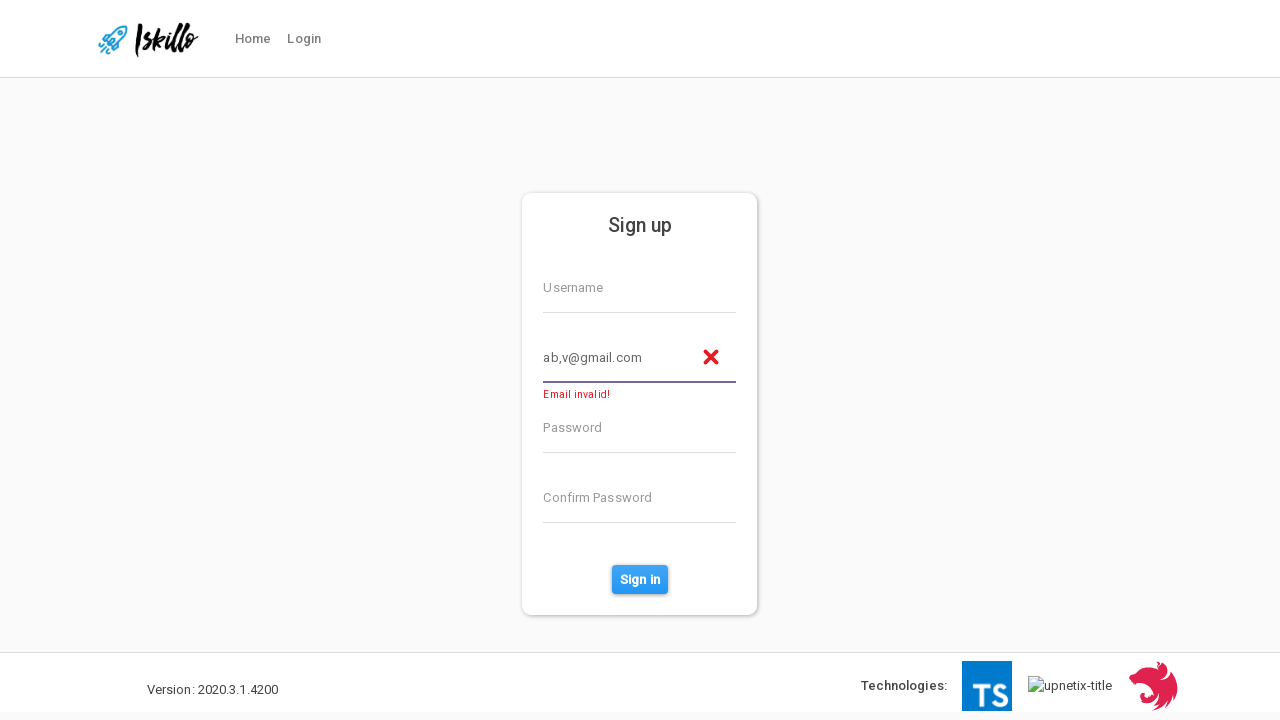

Verified 'Email invalid' error message appears for 'ab,v@gmail.com'
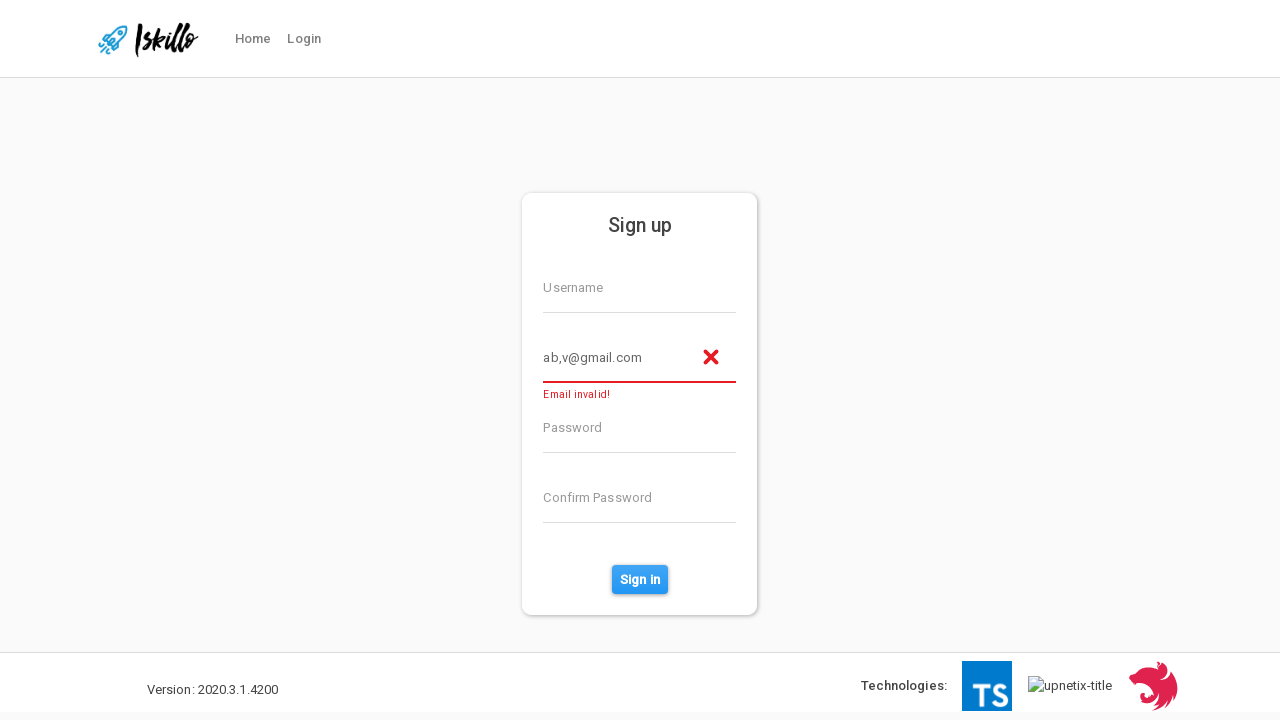

Navigated back to home page to test next invalid email
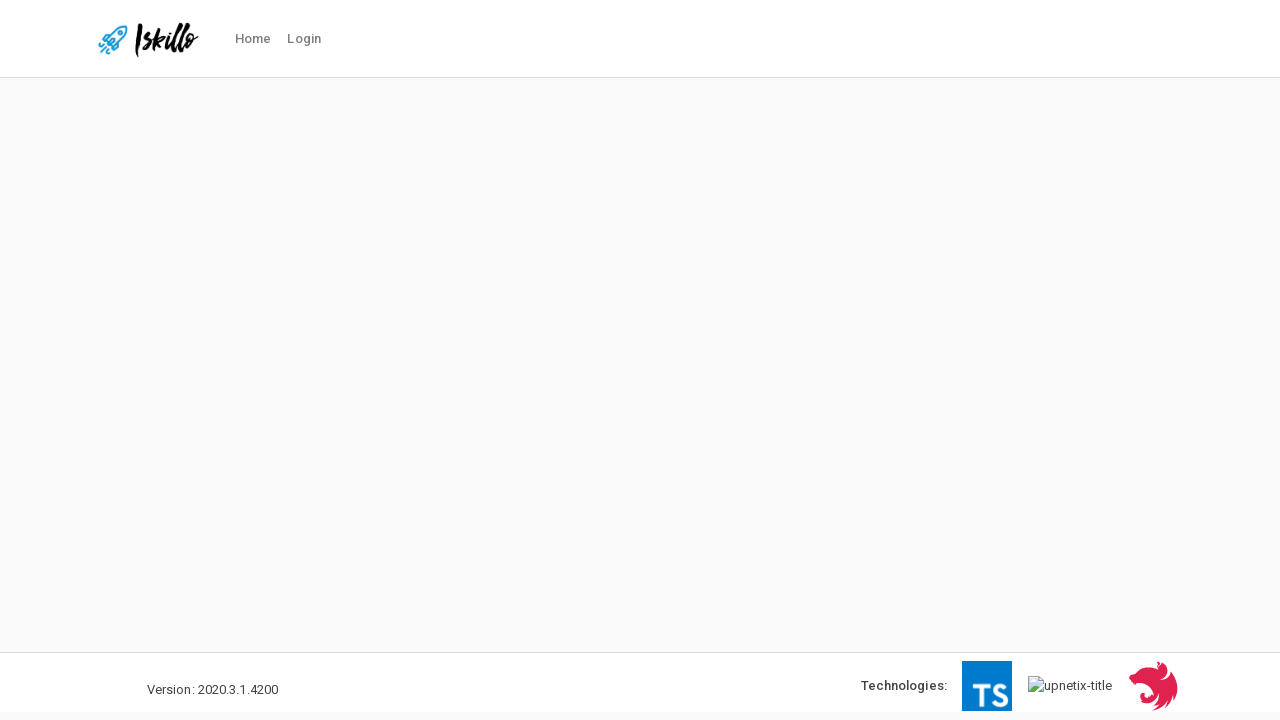

Clicked login navigation link at (304, 39) on #nav-link-login
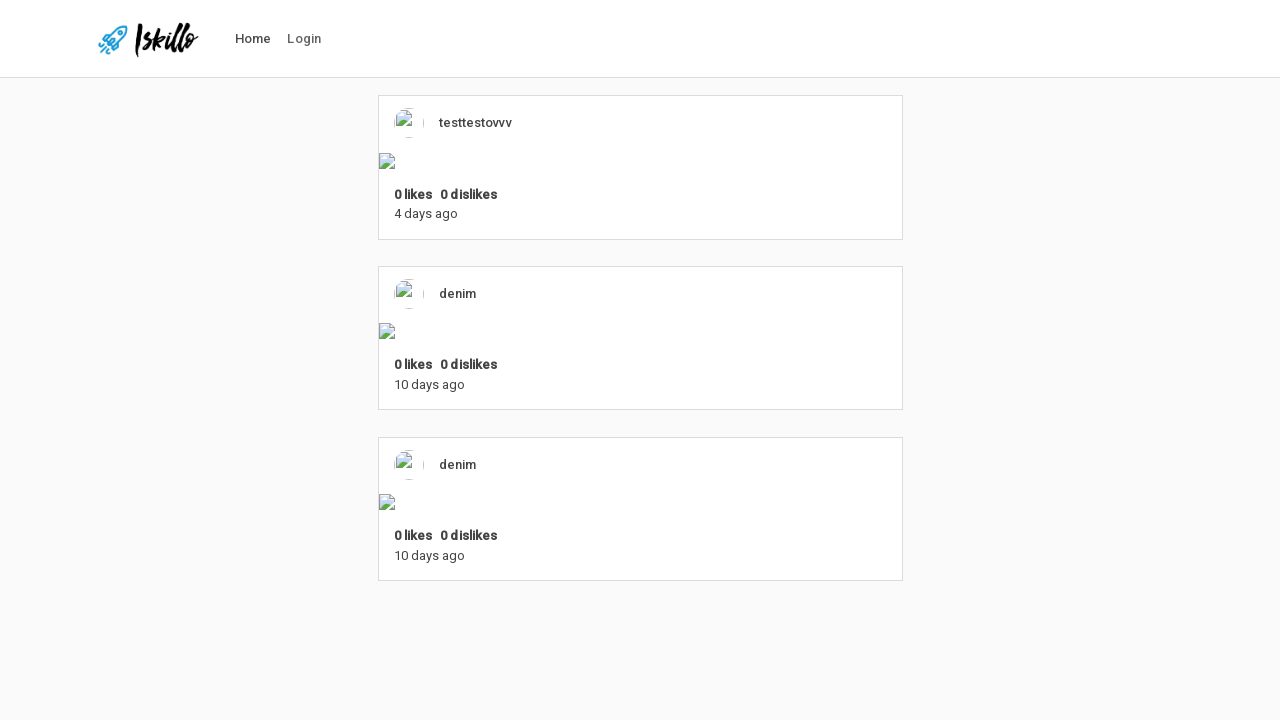

Waited for login page URL to load
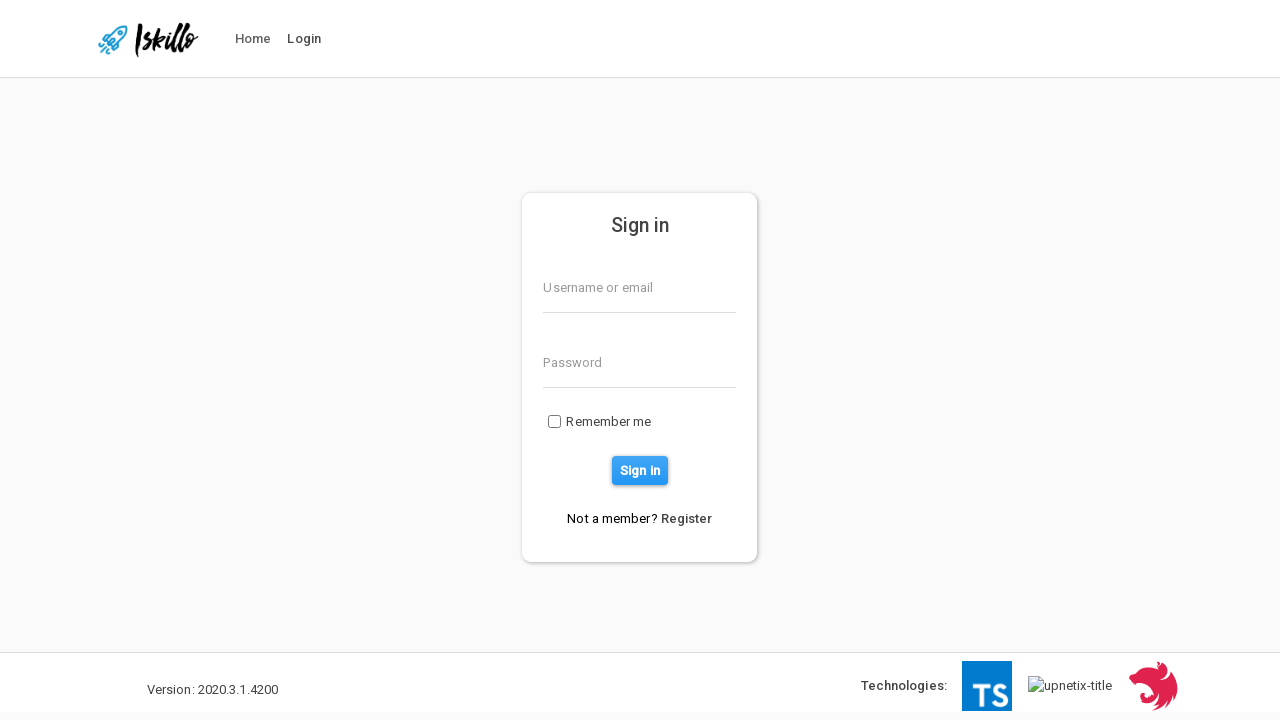

Clicked link to navigate to registration page at (687, 518) on p>a[href]
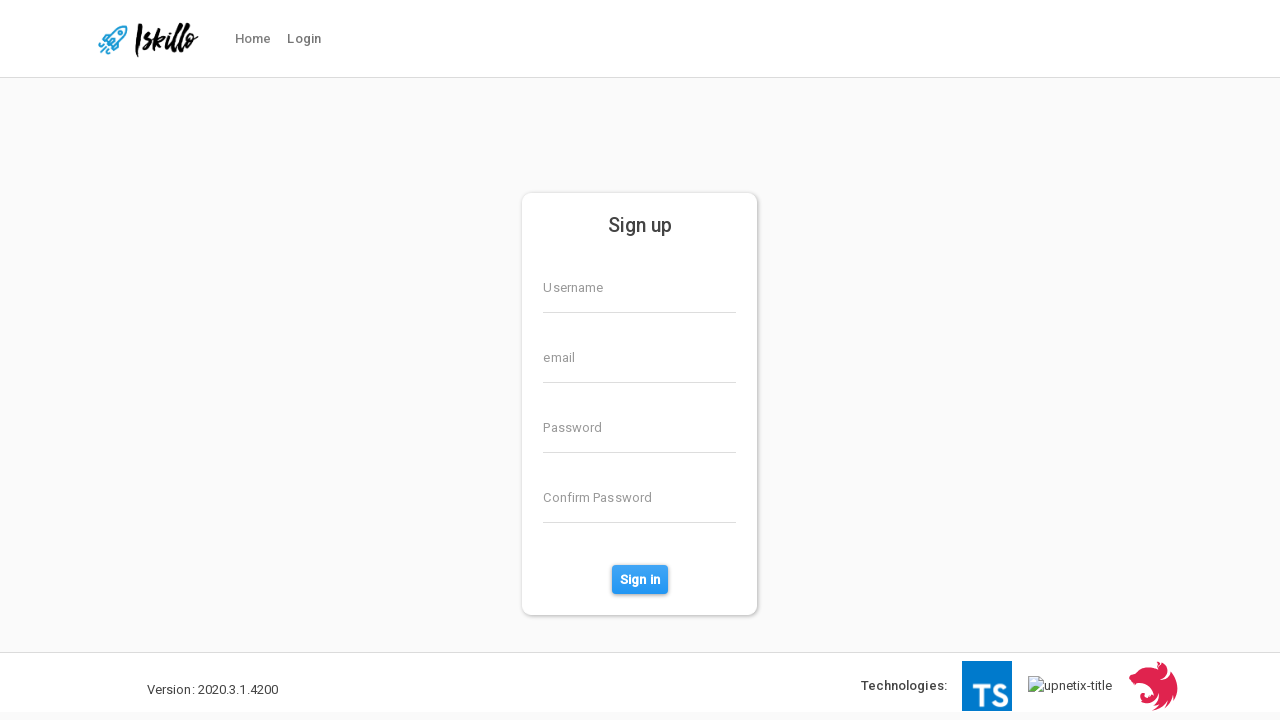

Waited for registration page URL to load
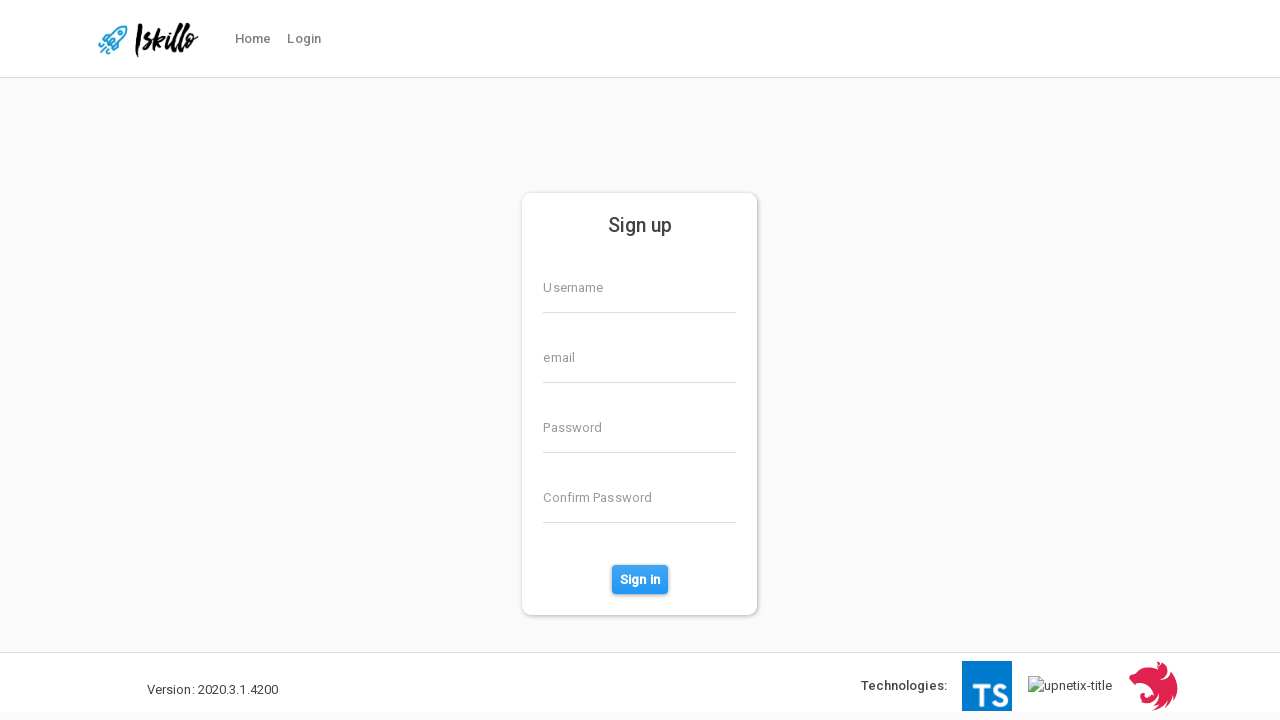

Clicked email input field at (640, 357) on input[formcontrolname='email']
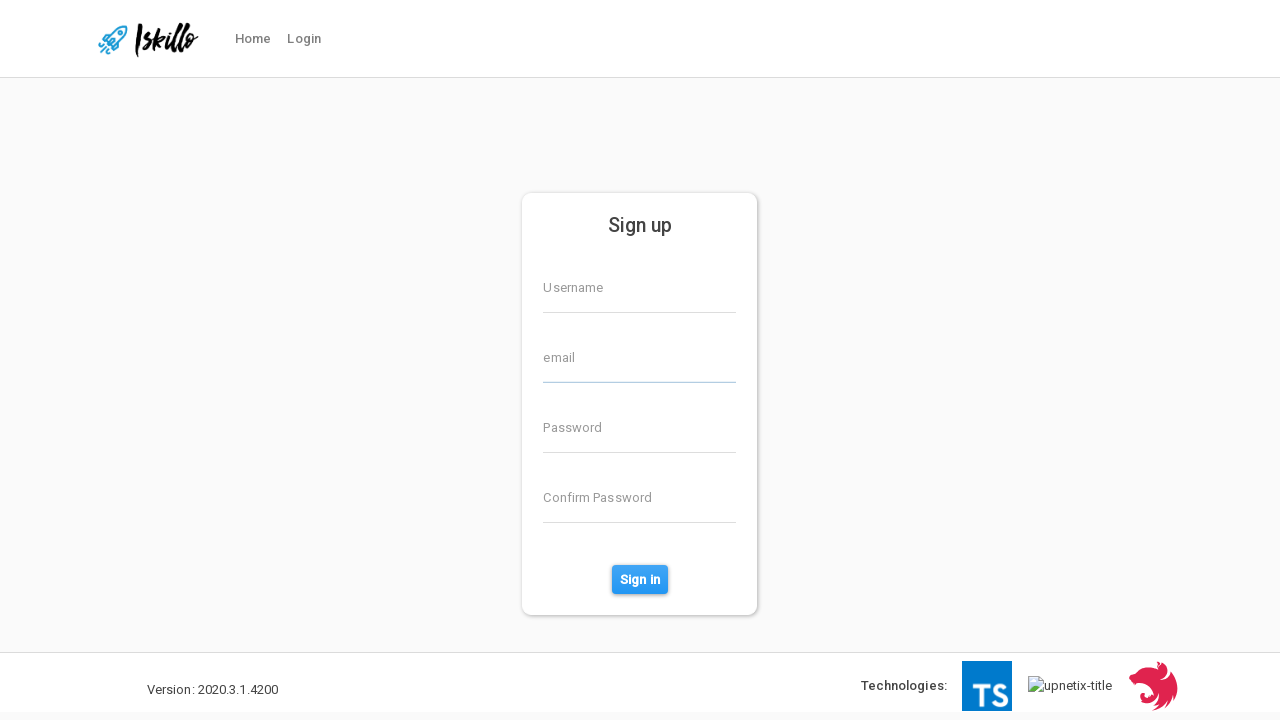

Filled email field with invalid email: 'abv@@gmail.com' on input[formcontrolname='email']
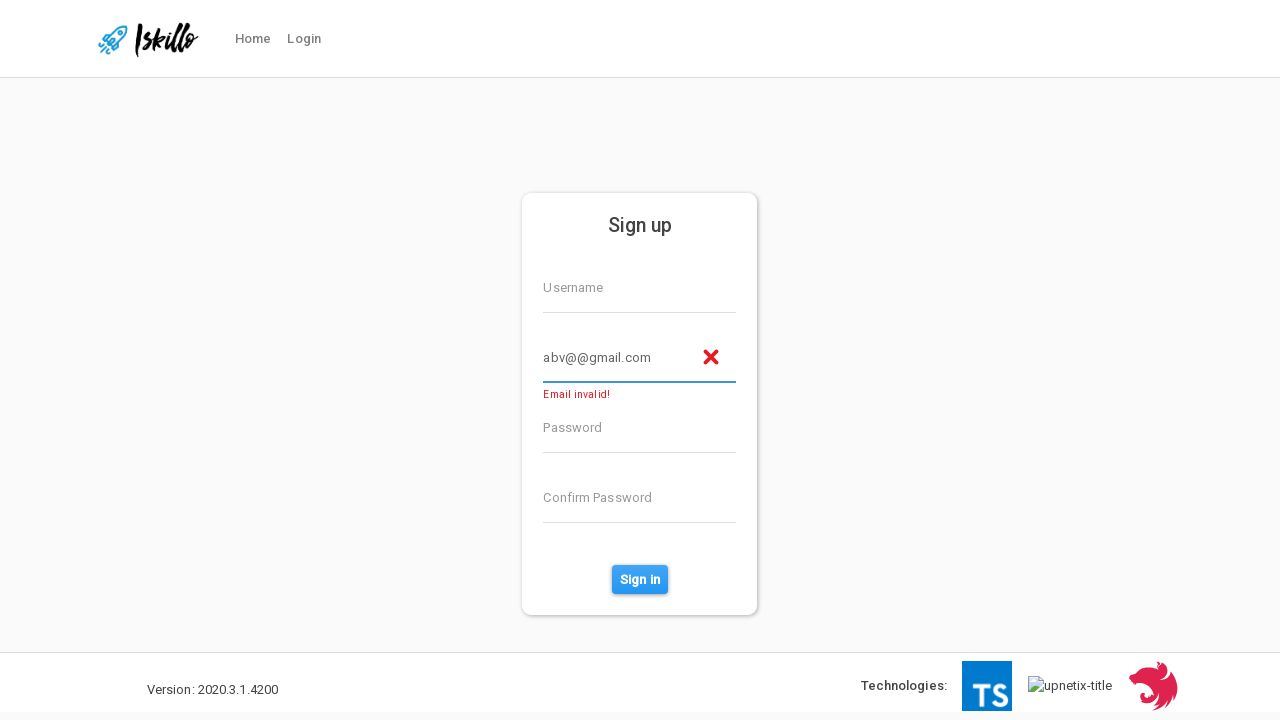

Verified 'Email invalid' error message appears for 'abv@@gmail.com'
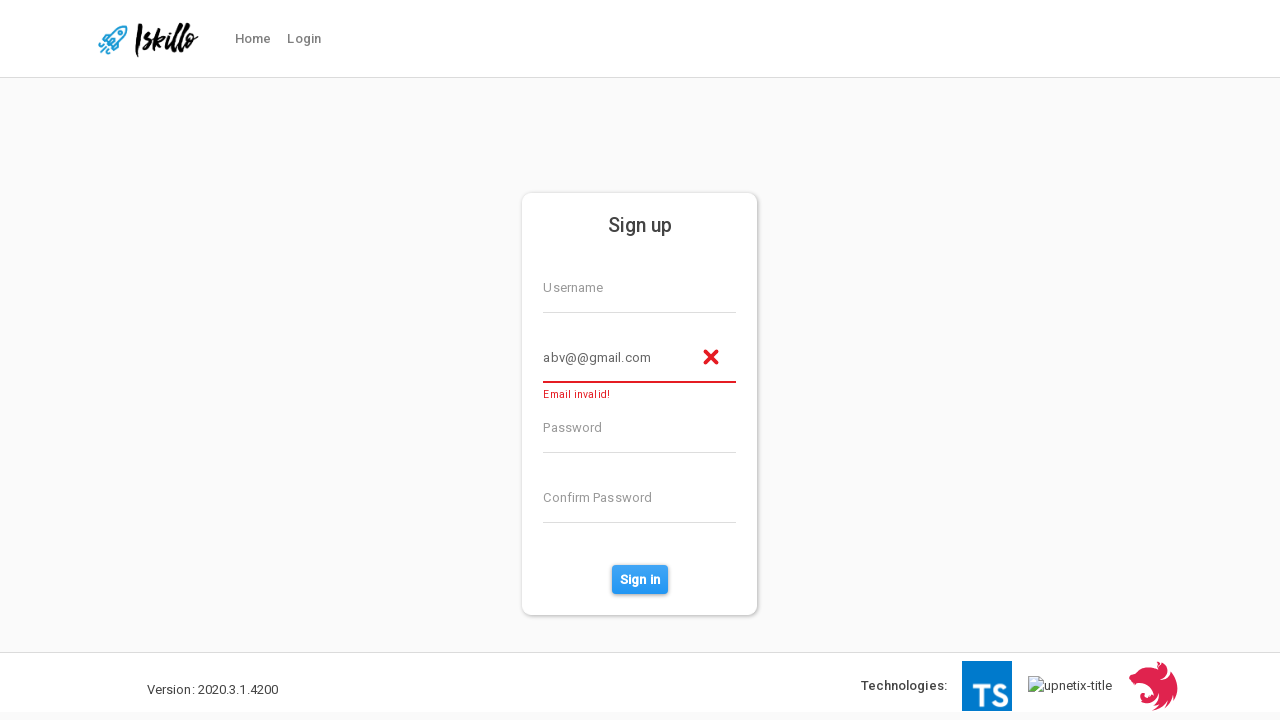

Navigated back to home page to test next invalid email
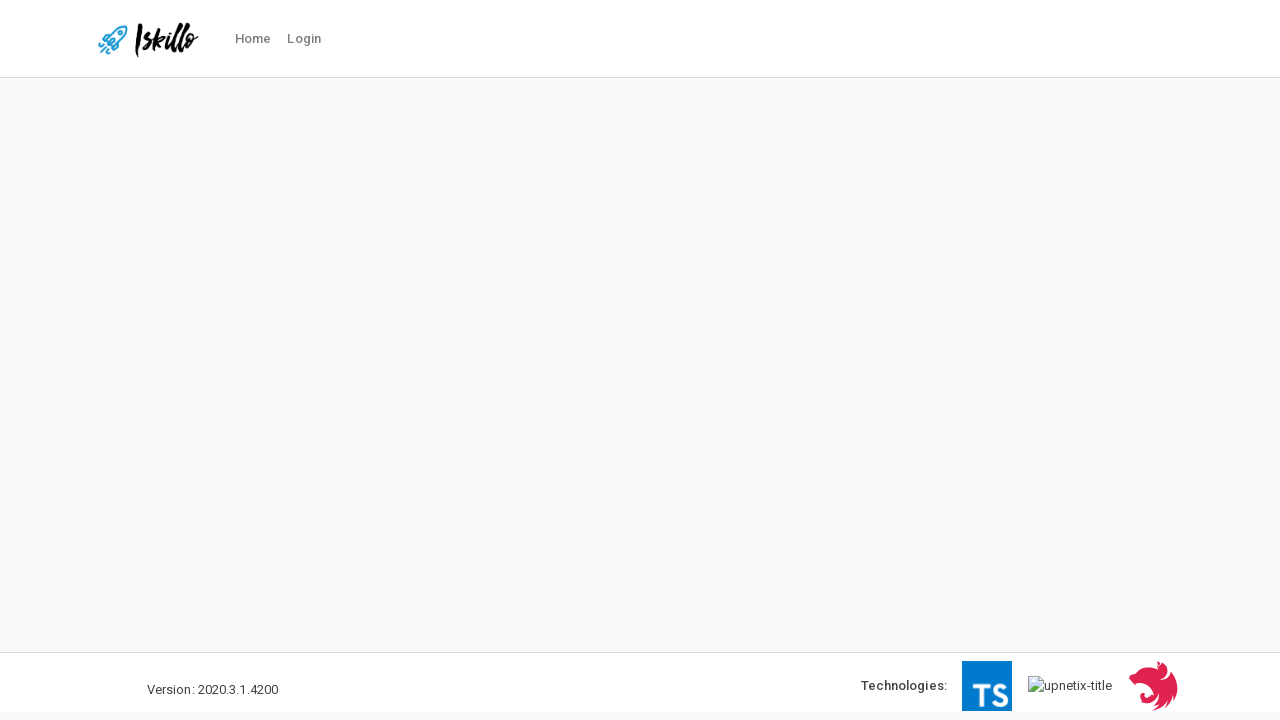

Clicked login navigation link at (304, 39) on #nav-link-login
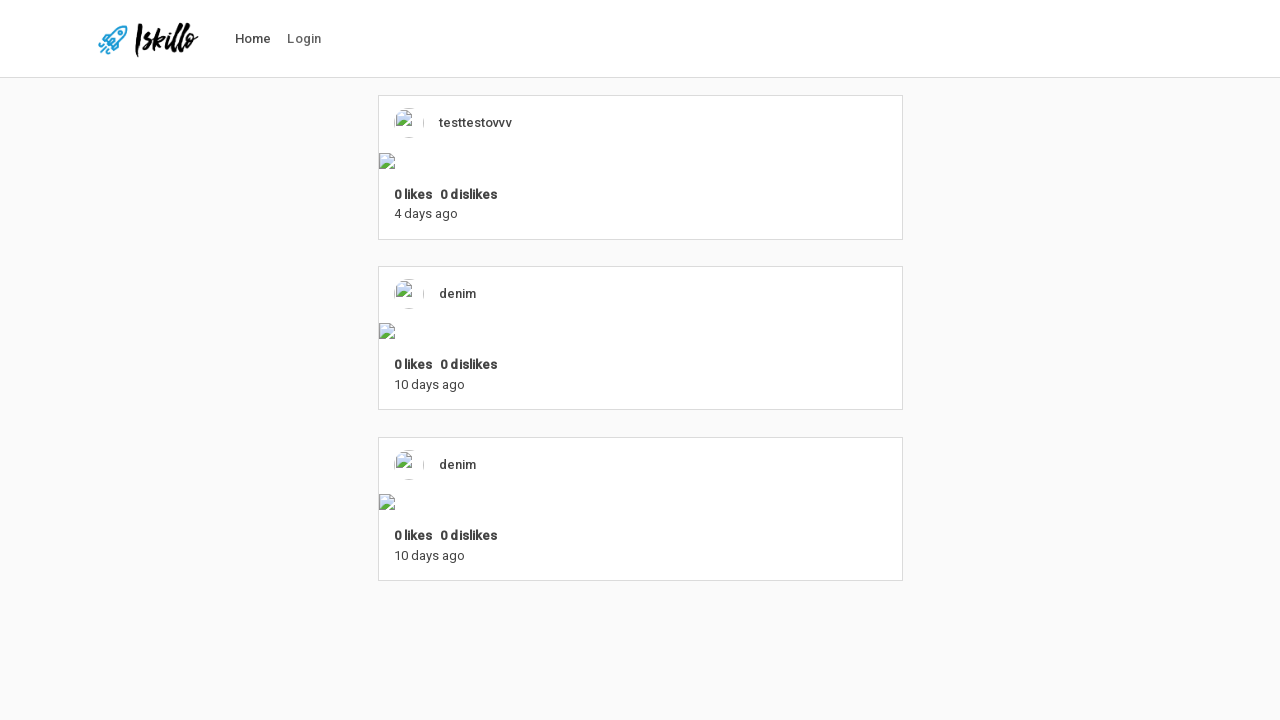

Waited for login page URL to load
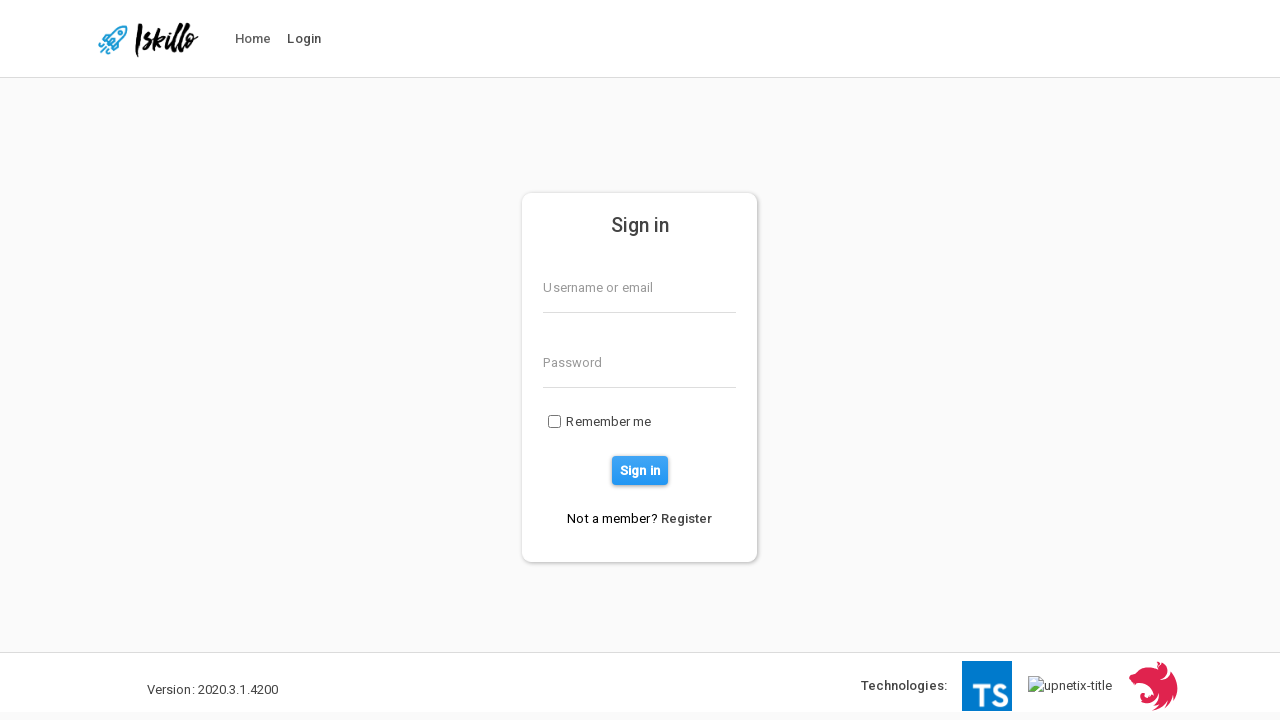

Clicked link to navigate to registration page at (687, 518) on p>a[href]
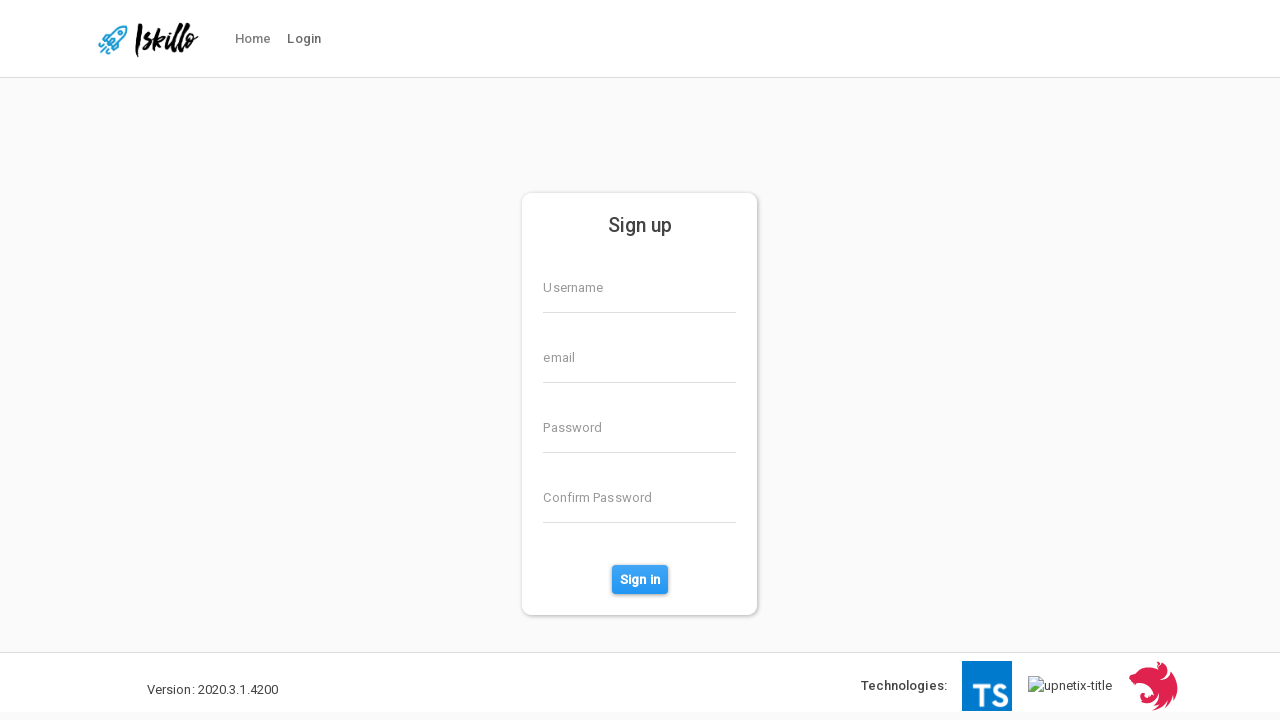

Waited for registration page URL to load
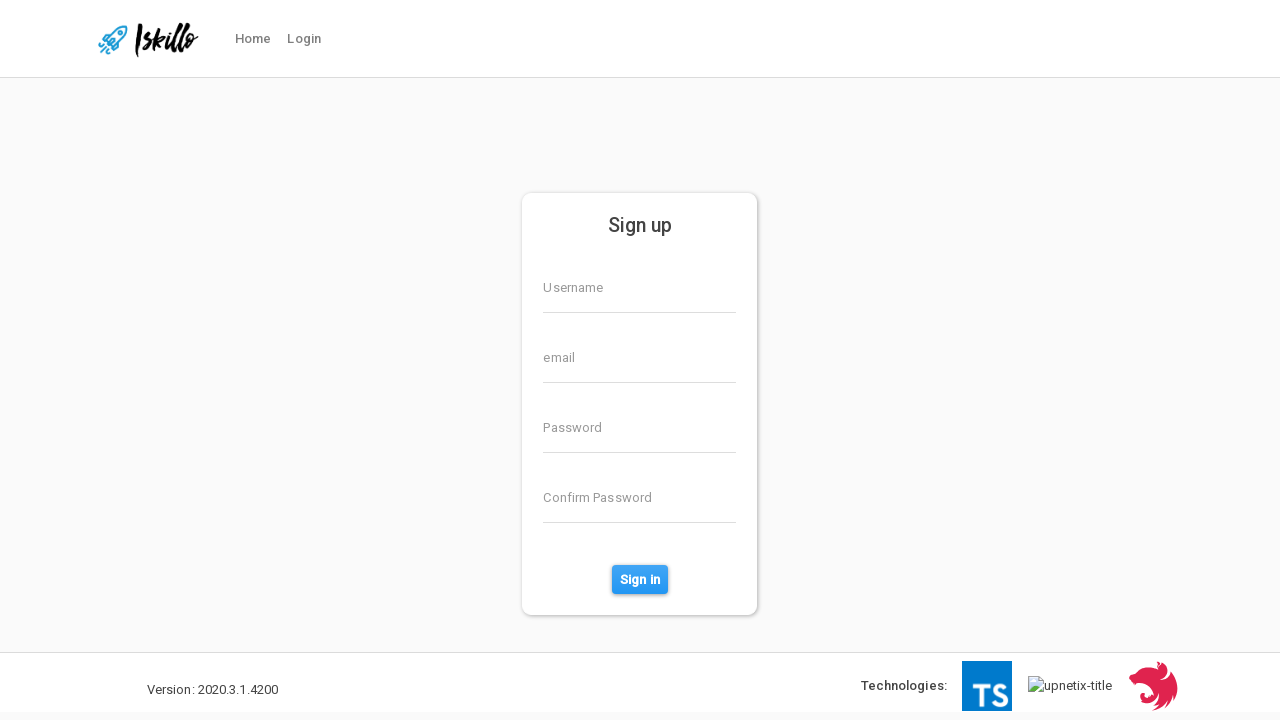

Clicked email input field at (640, 357) on input[formcontrolname='email']
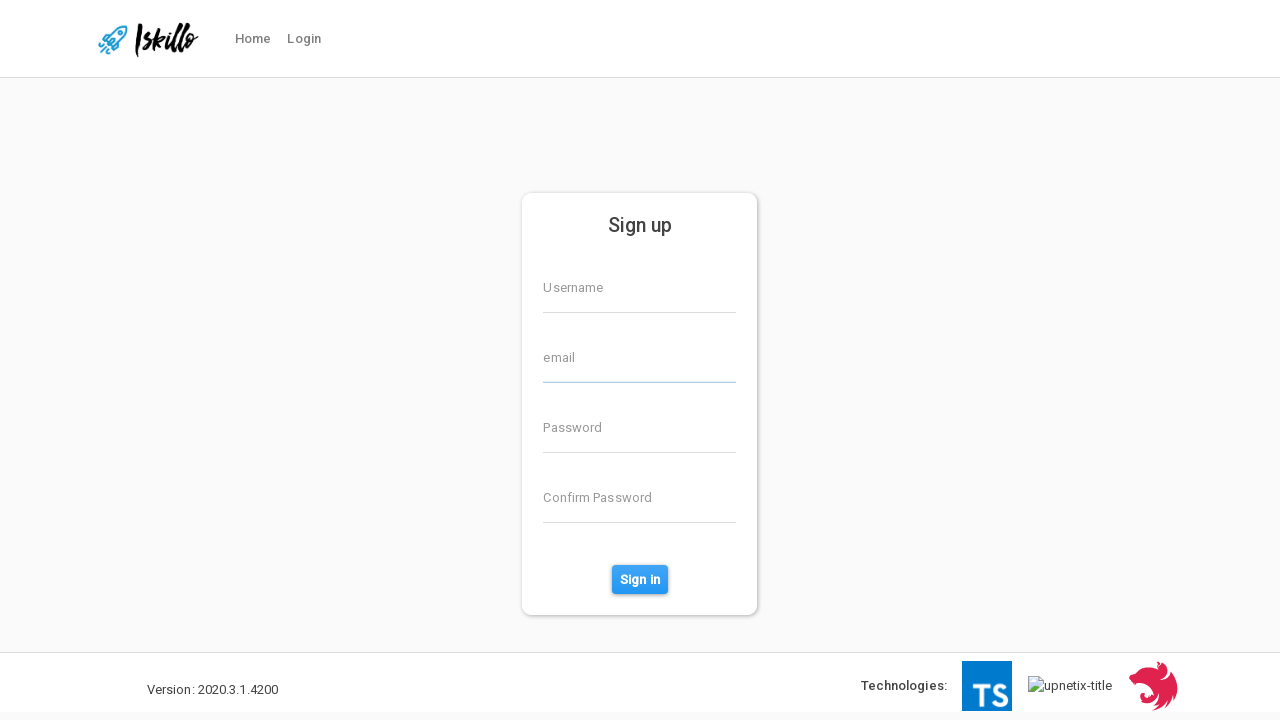

Filled email field with invalid email: 'abv@gmail..com' on input[formcontrolname='email']
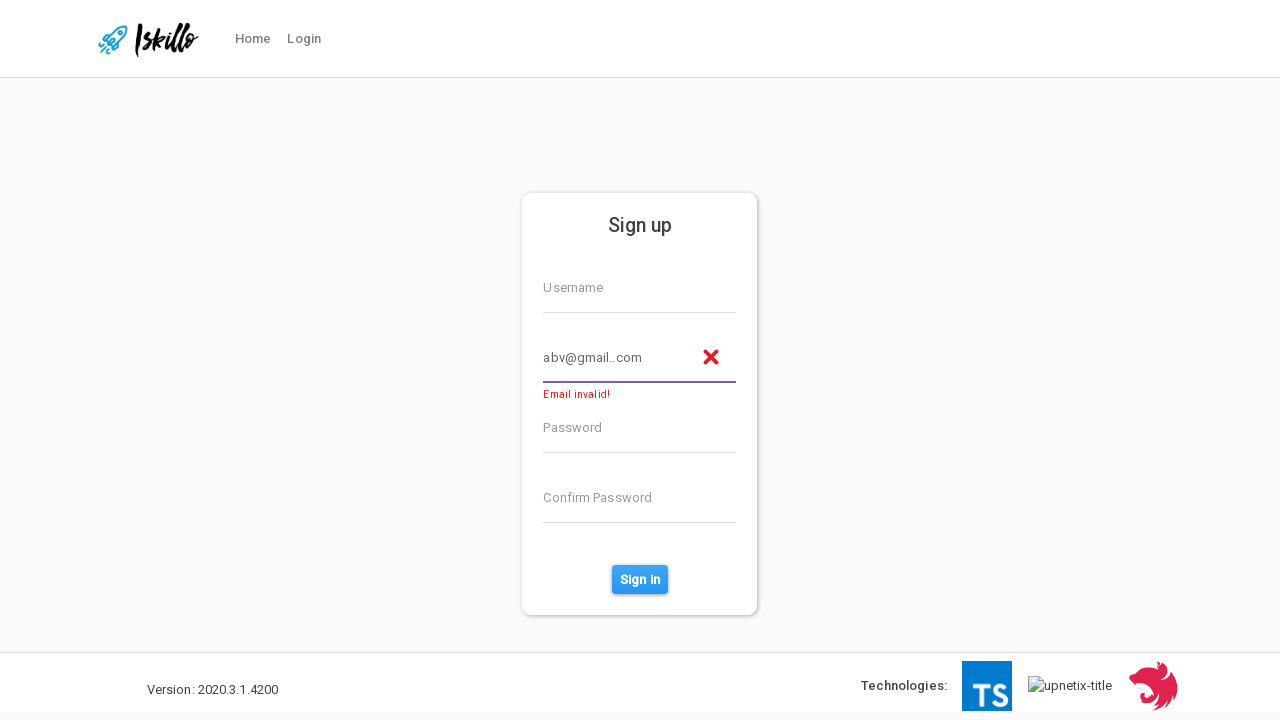

Verified 'Email invalid' error message appears for 'abv@gmail..com'
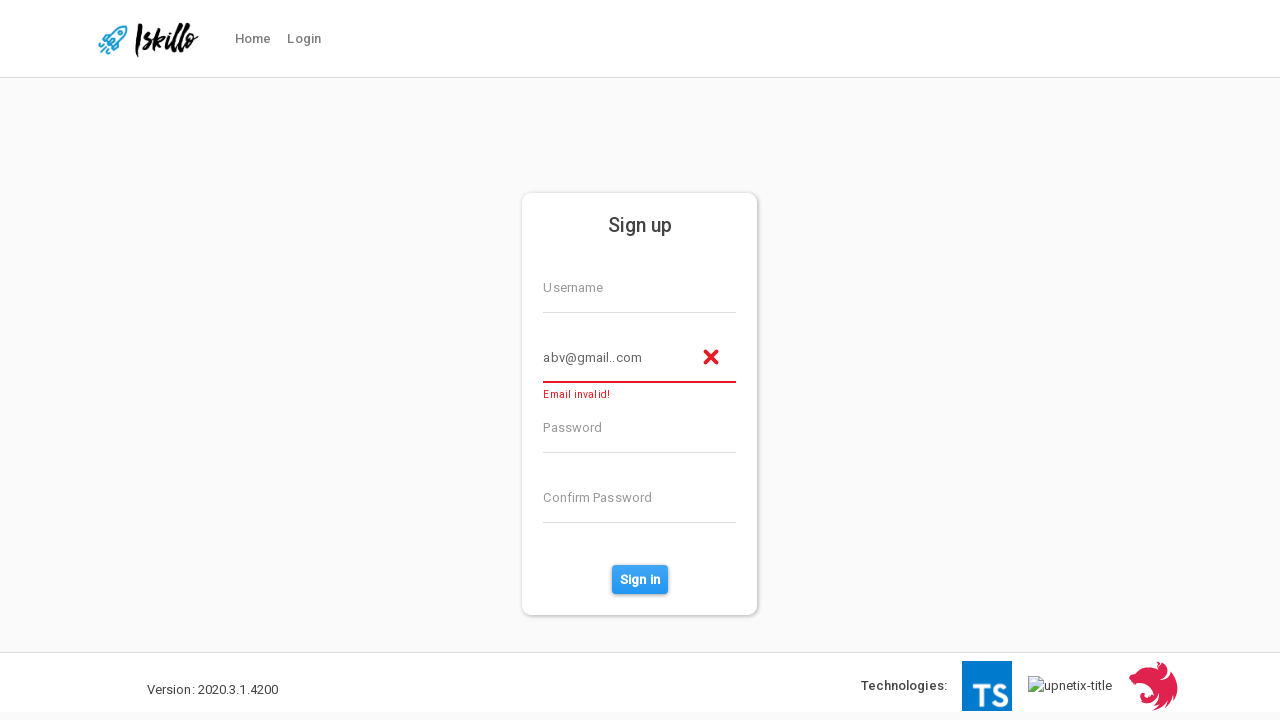

Navigated back to home page to test next invalid email
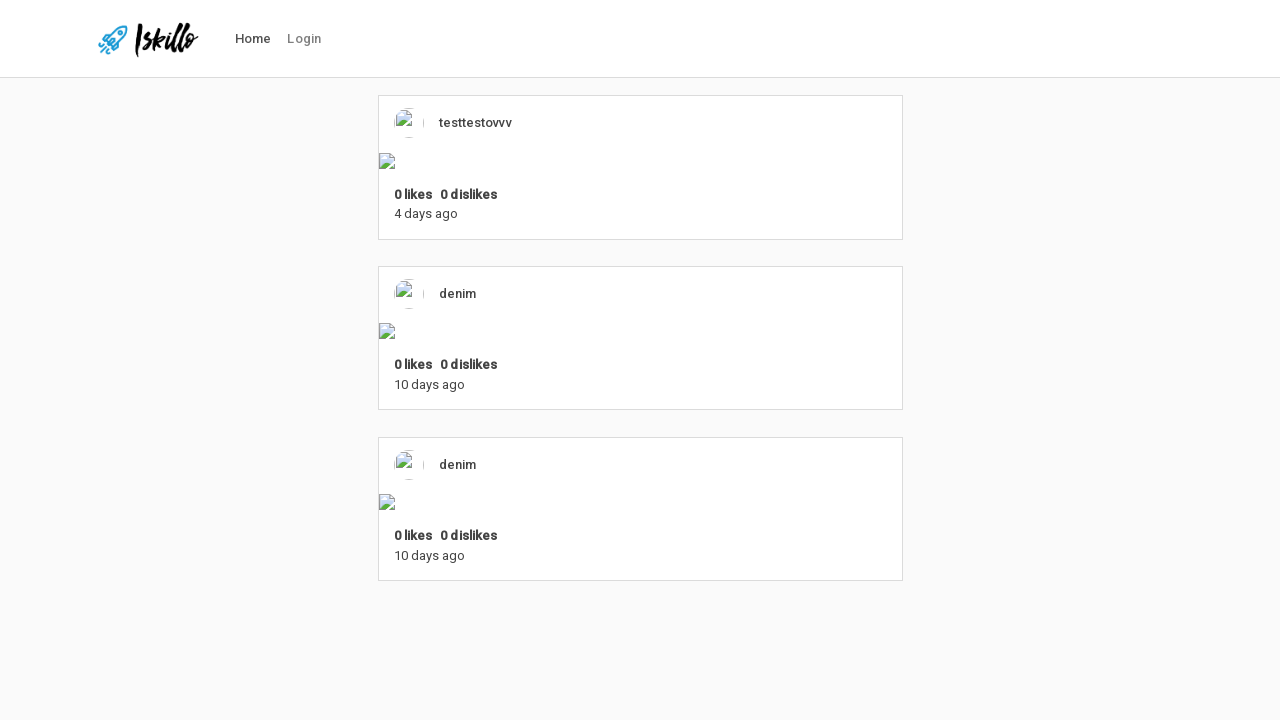

Clicked login navigation link at (304, 39) on #nav-link-login
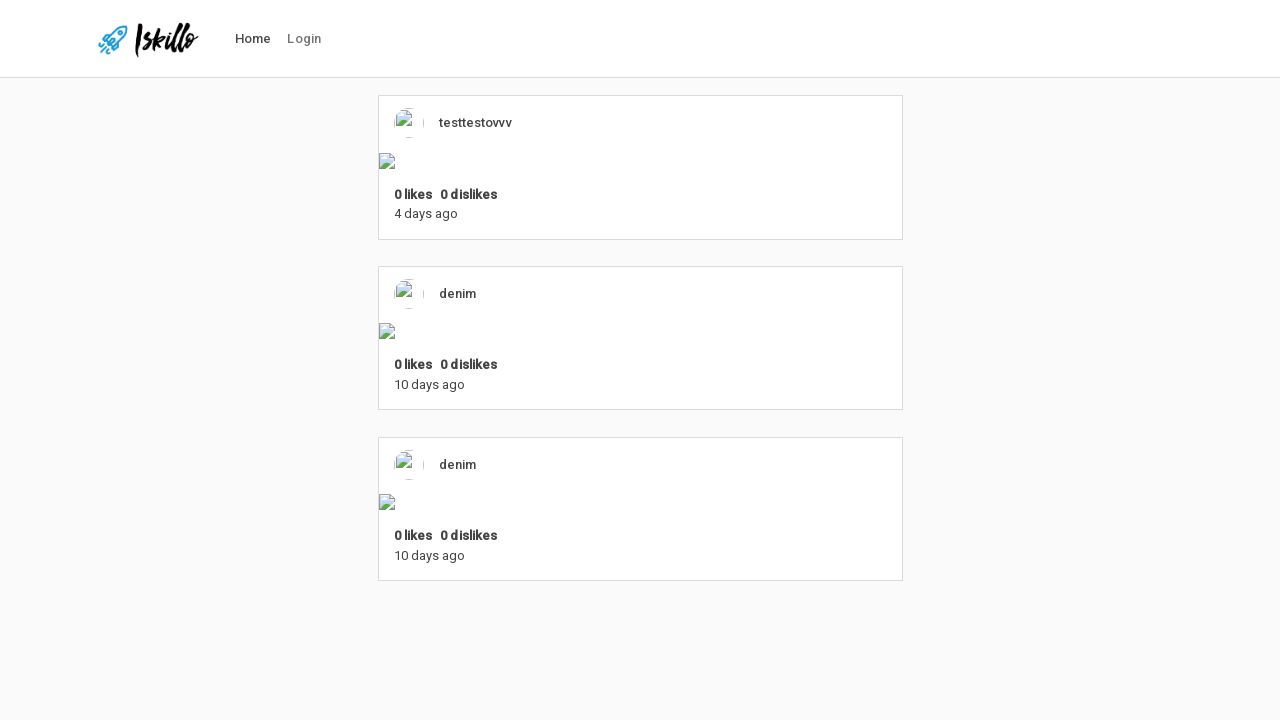

Waited for login page URL to load
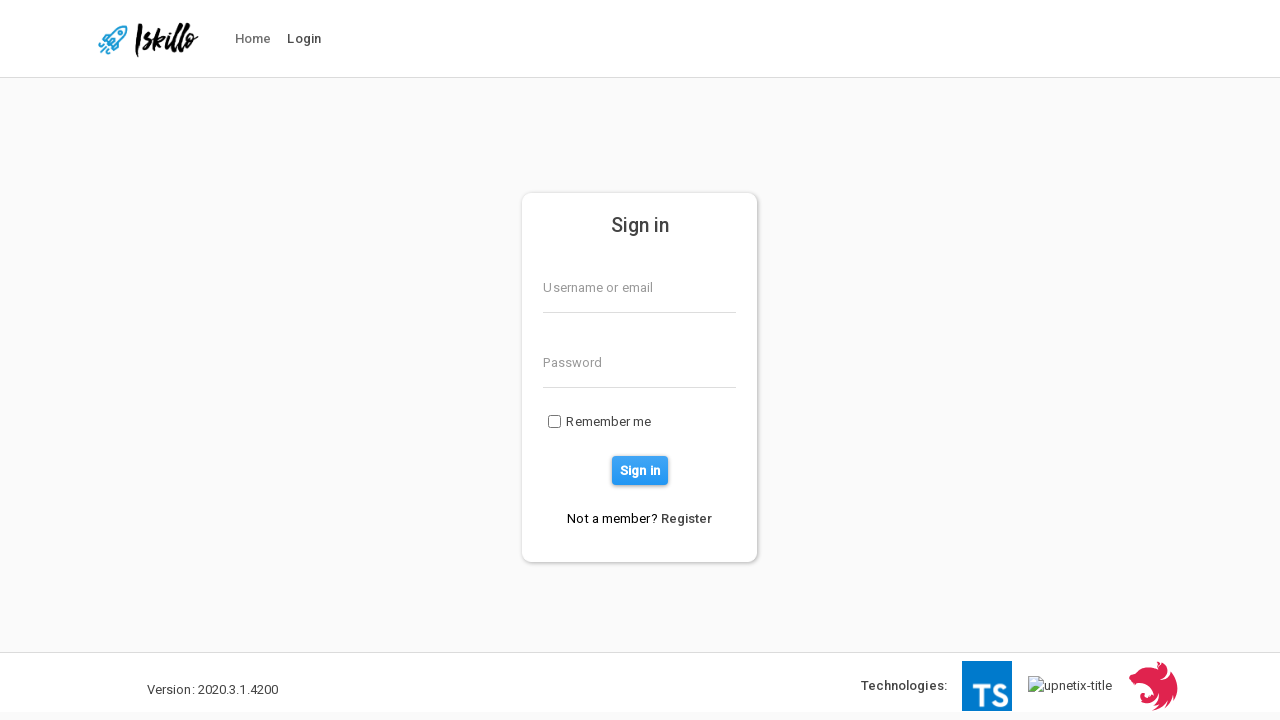

Clicked link to navigate to registration page at (687, 518) on p>a[href]
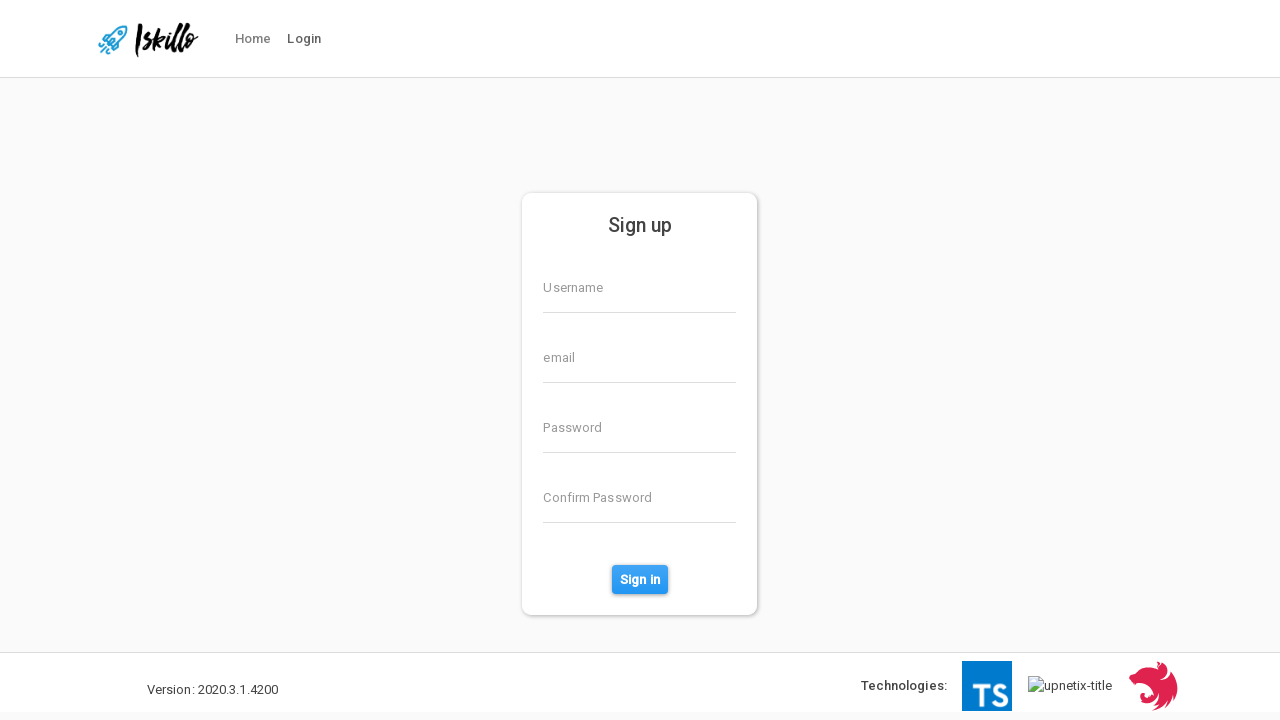

Waited for registration page URL to load
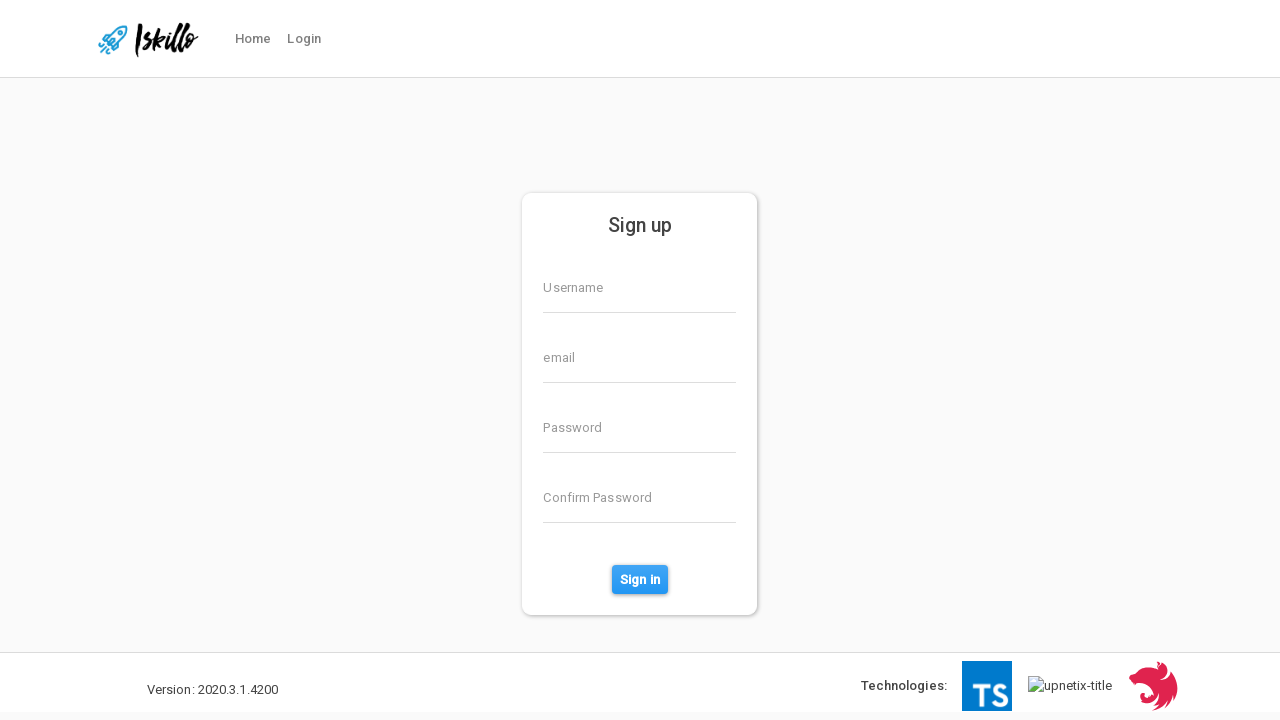

Clicked email input field at (640, 357) on input[formcontrolname='email']
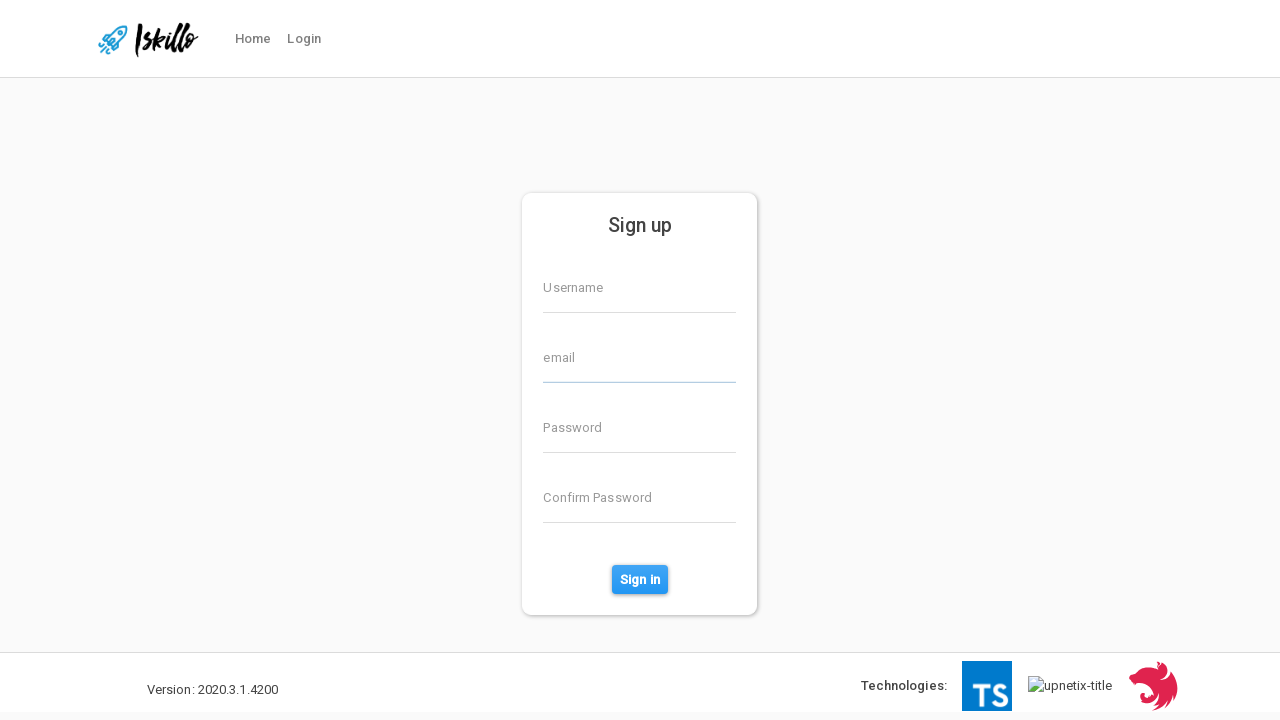

Filled email field with invalid email: 'a,bv@gmail.com' on input[formcontrolname='email']
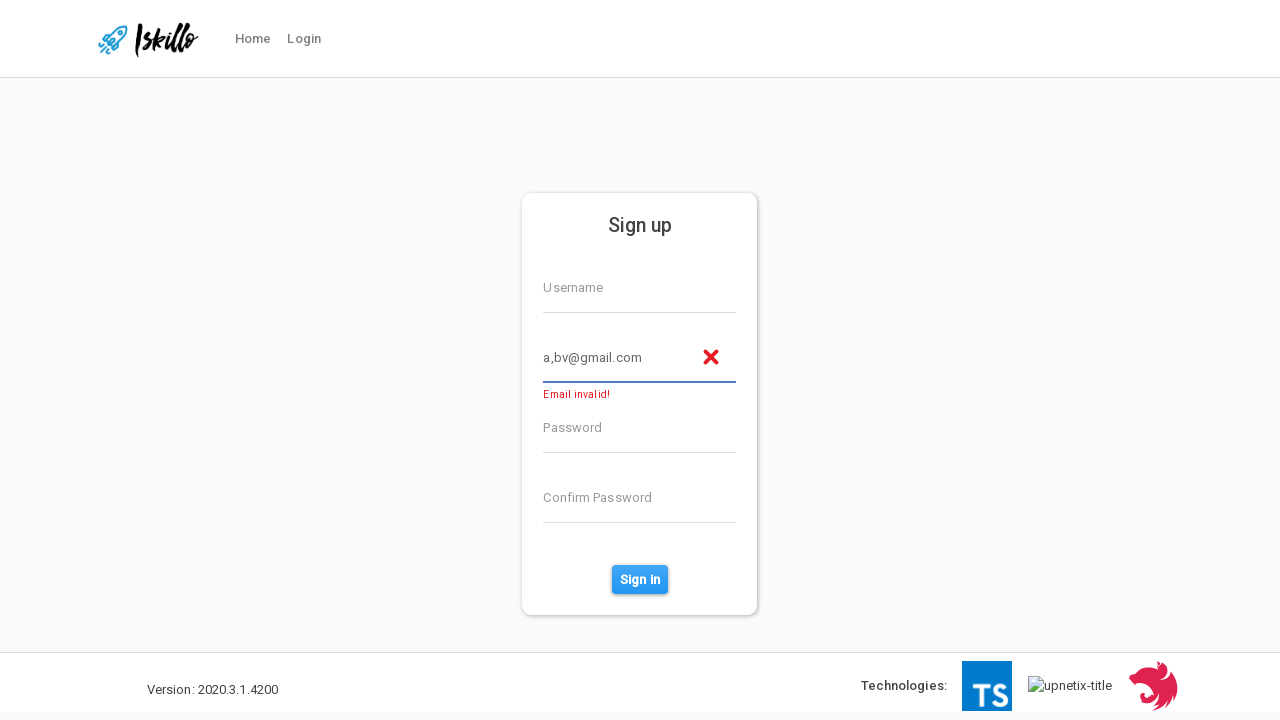

Verified 'Email invalid' error message appears for 'a,bv@gmail.com'
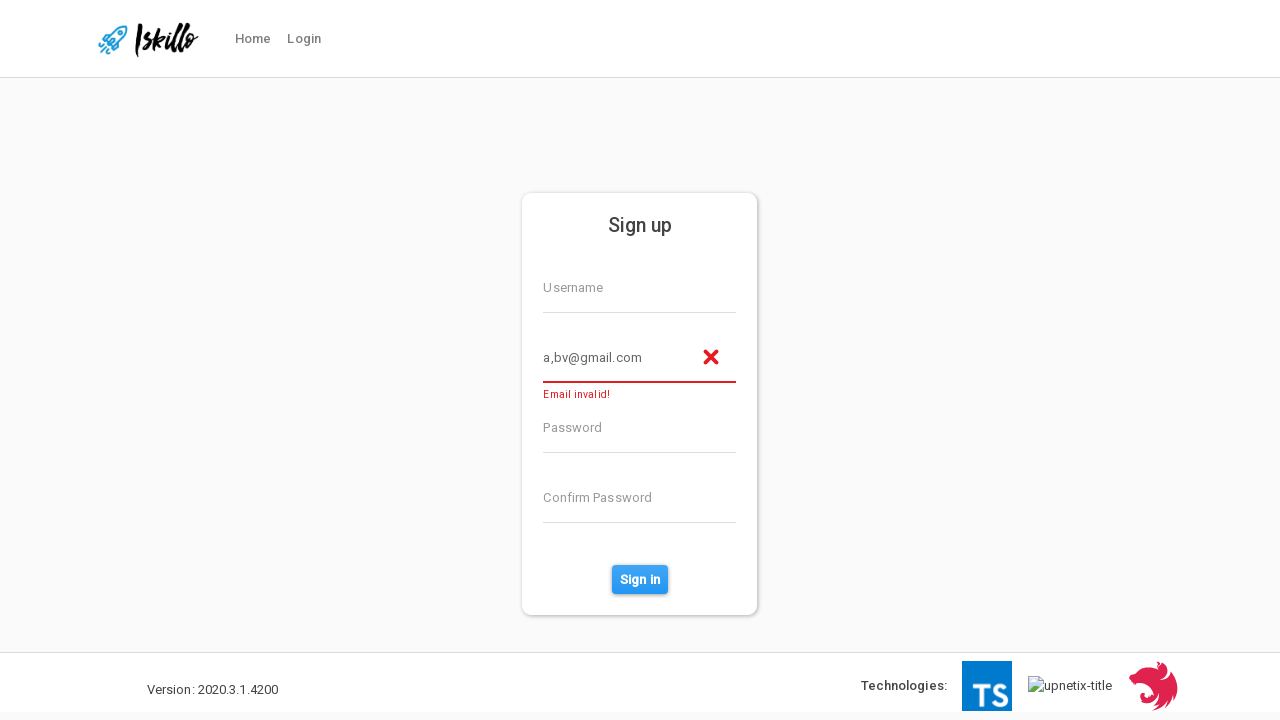

Navigated back to home page to test next invalid email
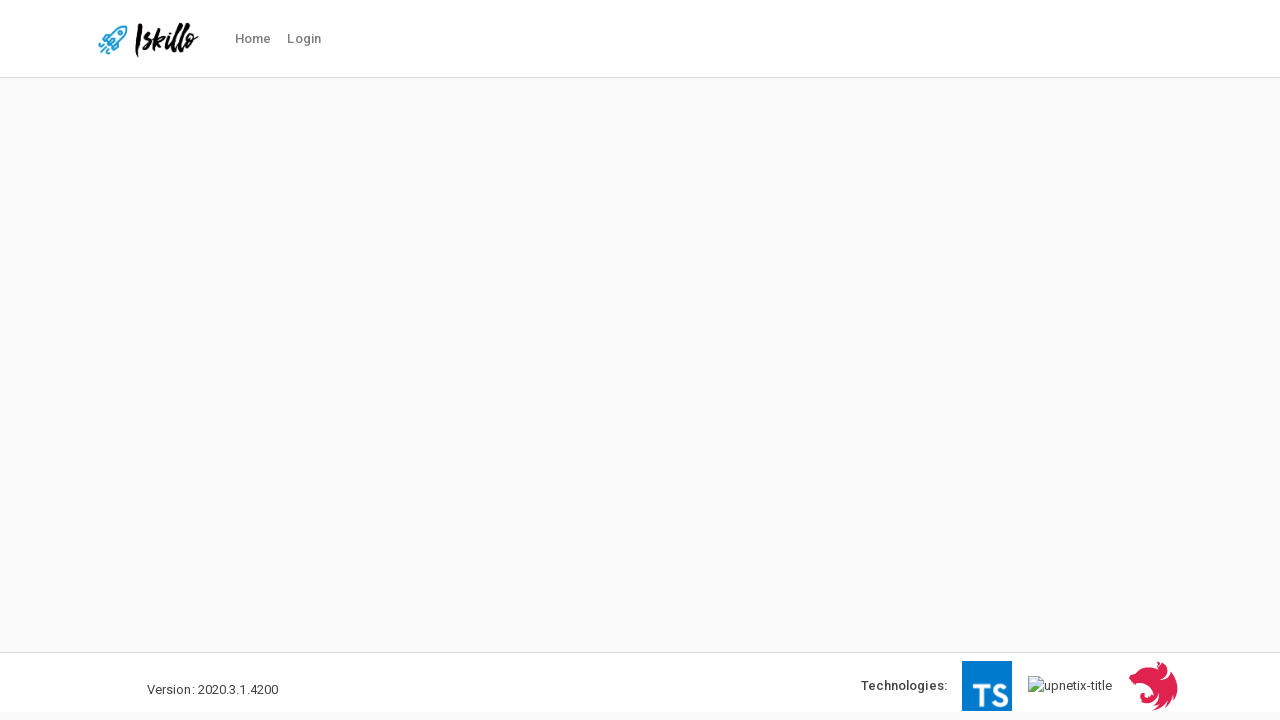

Clicked login navigation link at (304, 39) on #nav-link-login
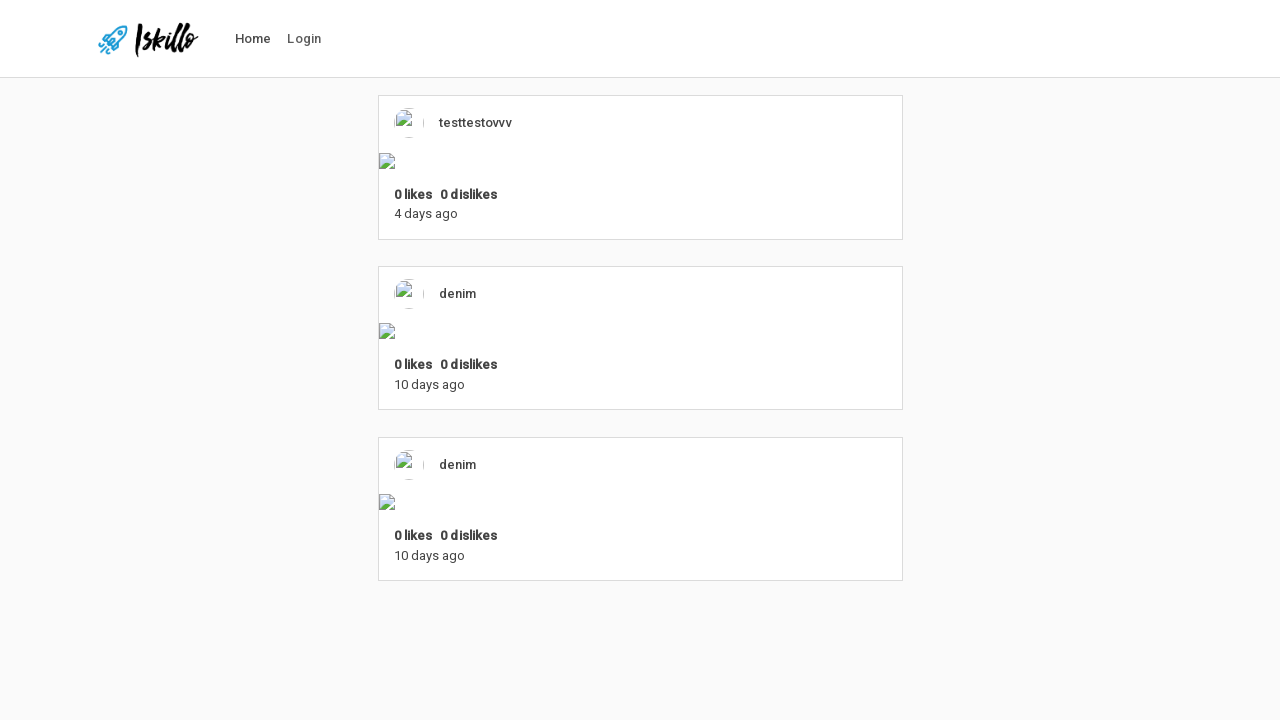

Waited for login page URL to load
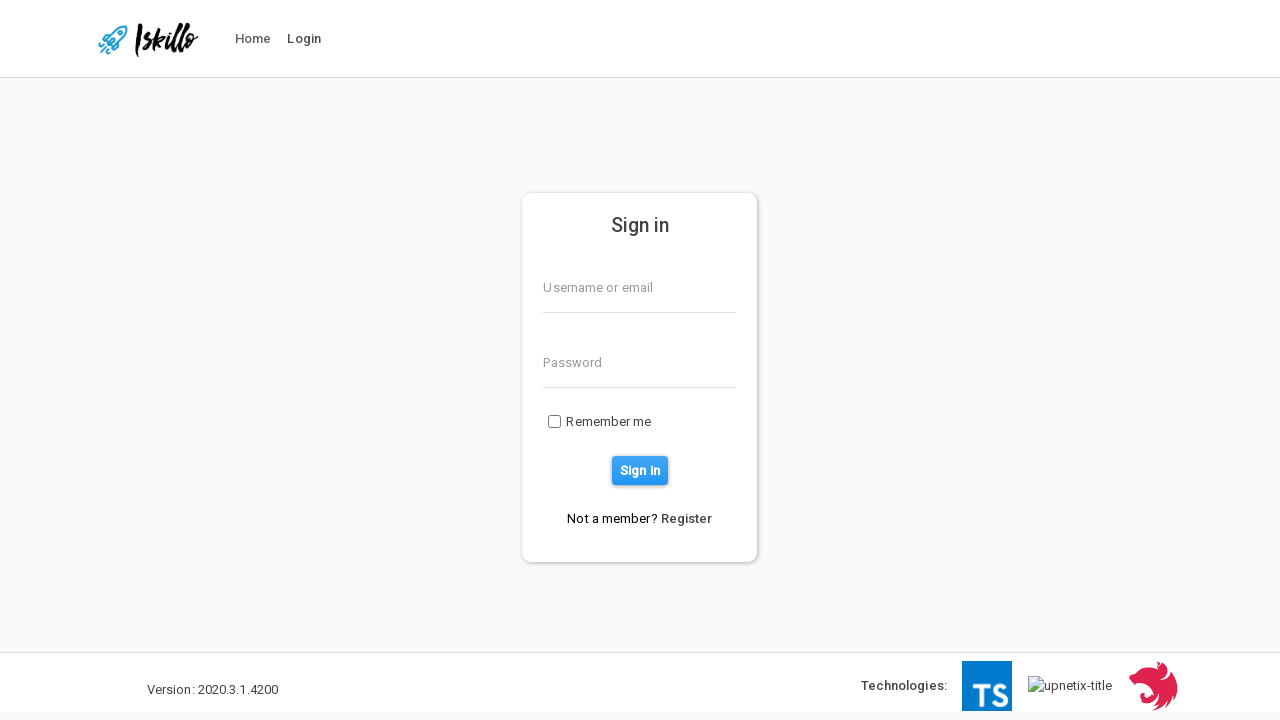

Clicked link to navigate to registration page at (687, 518) on p>a[href]
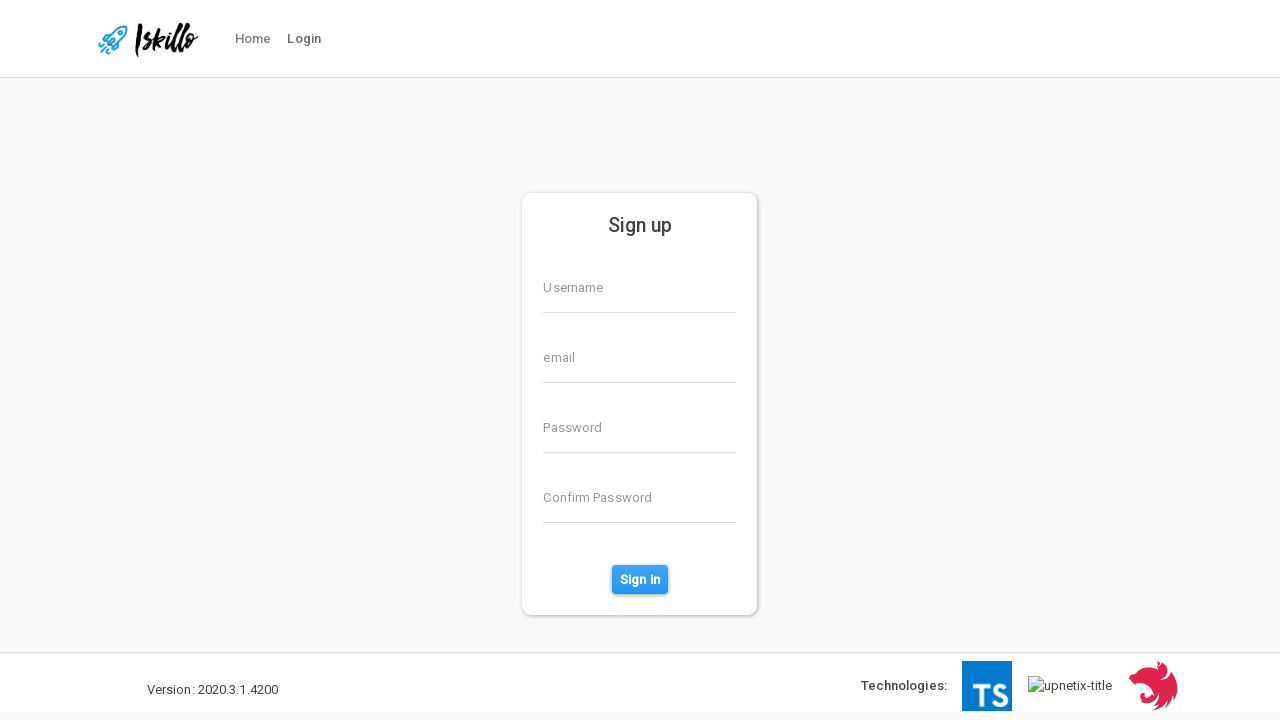

Waited for registration page URL to load
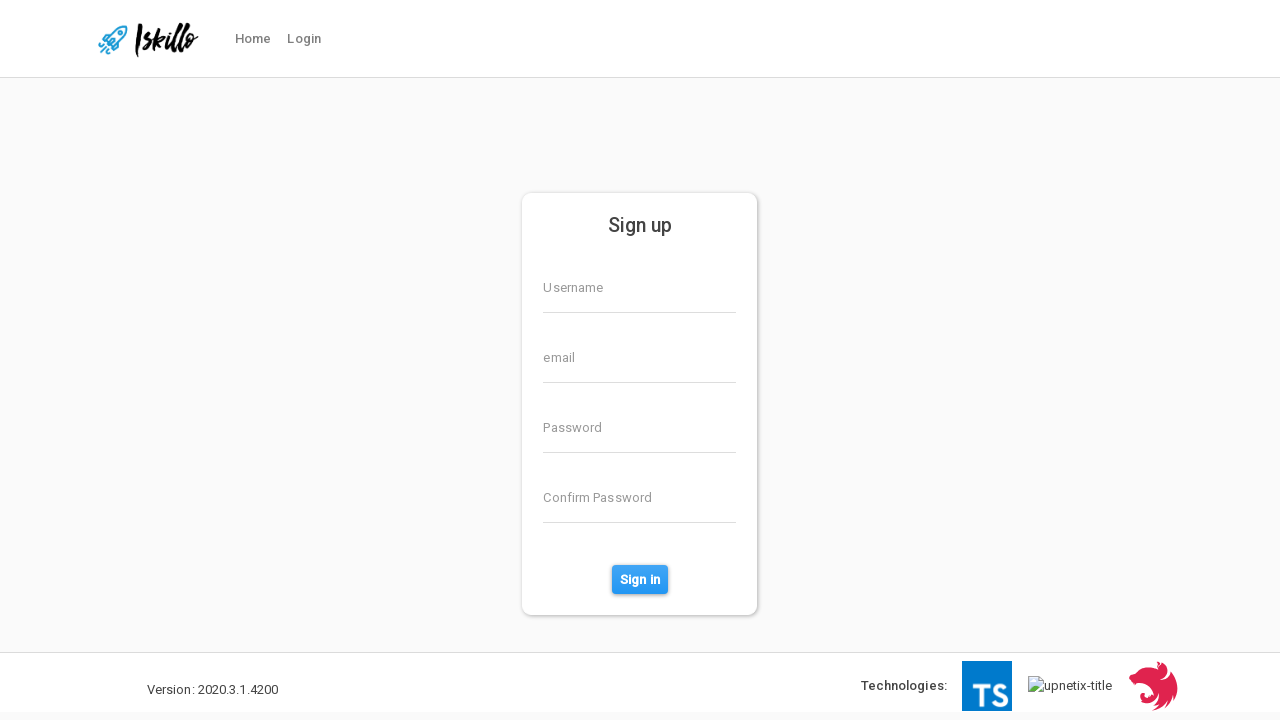

Clicked email input field at (640, 357) on input[formcontrolname='email']
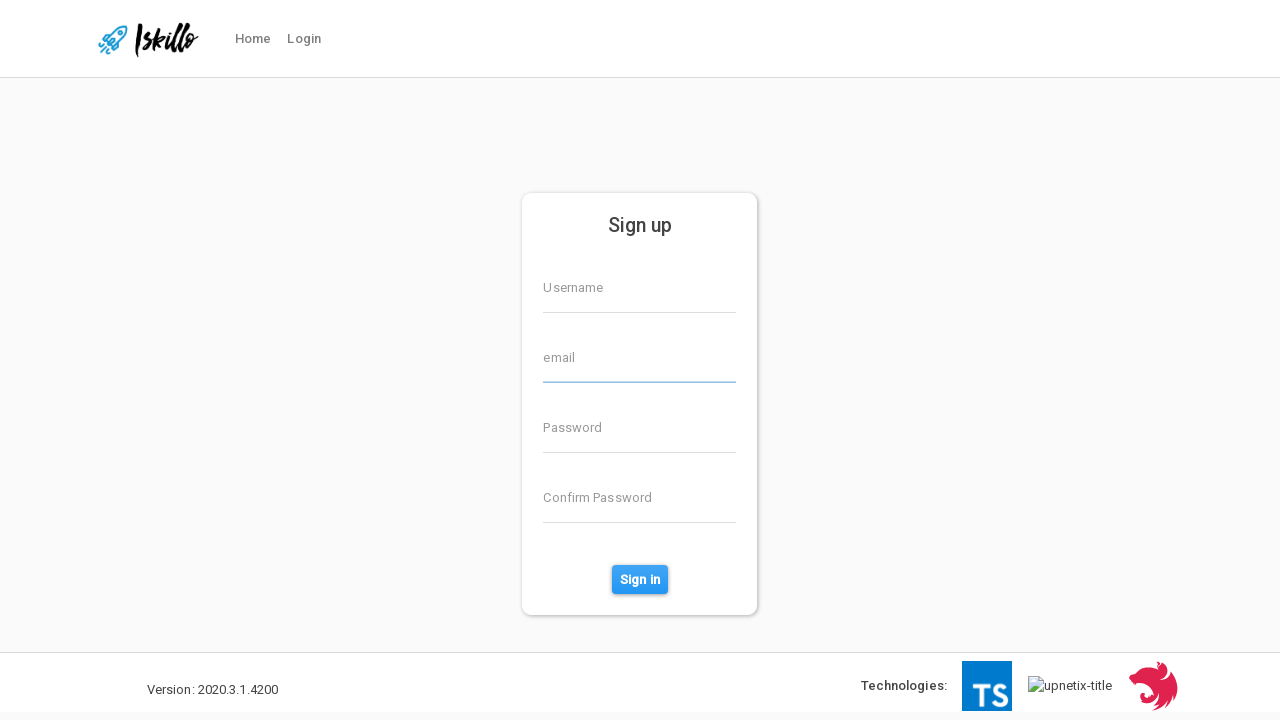

Filled email field with invalid email: 'abv@gmail.c/om' on input[formcontrolname='email']
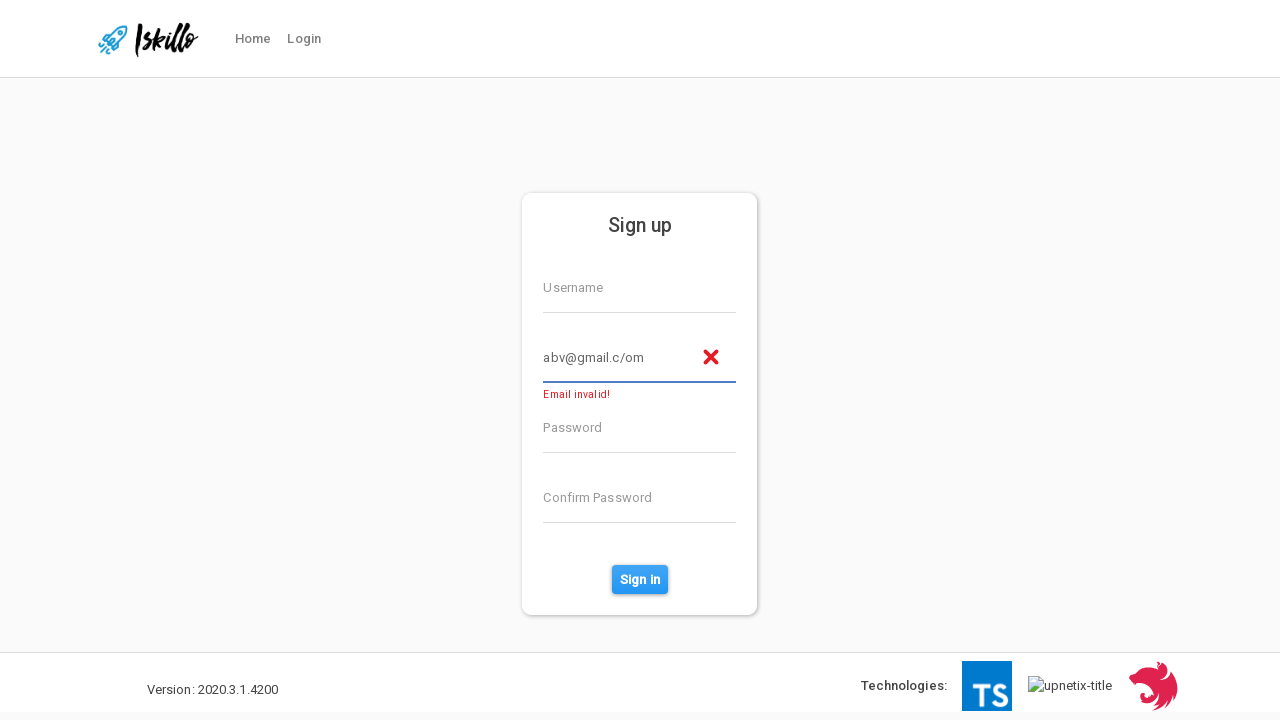

Verified 'Email invalid' error message appears for 'abv@gmail.c/om'
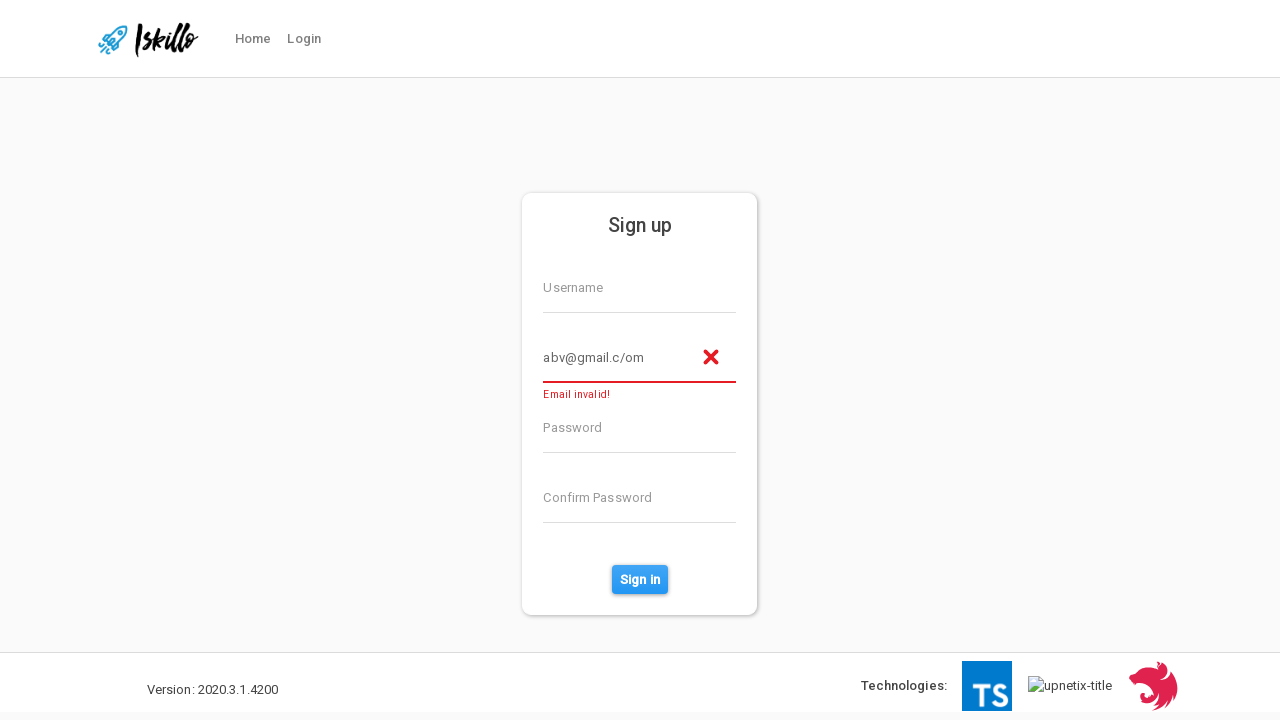

Navigated back to home page to test next invalid email
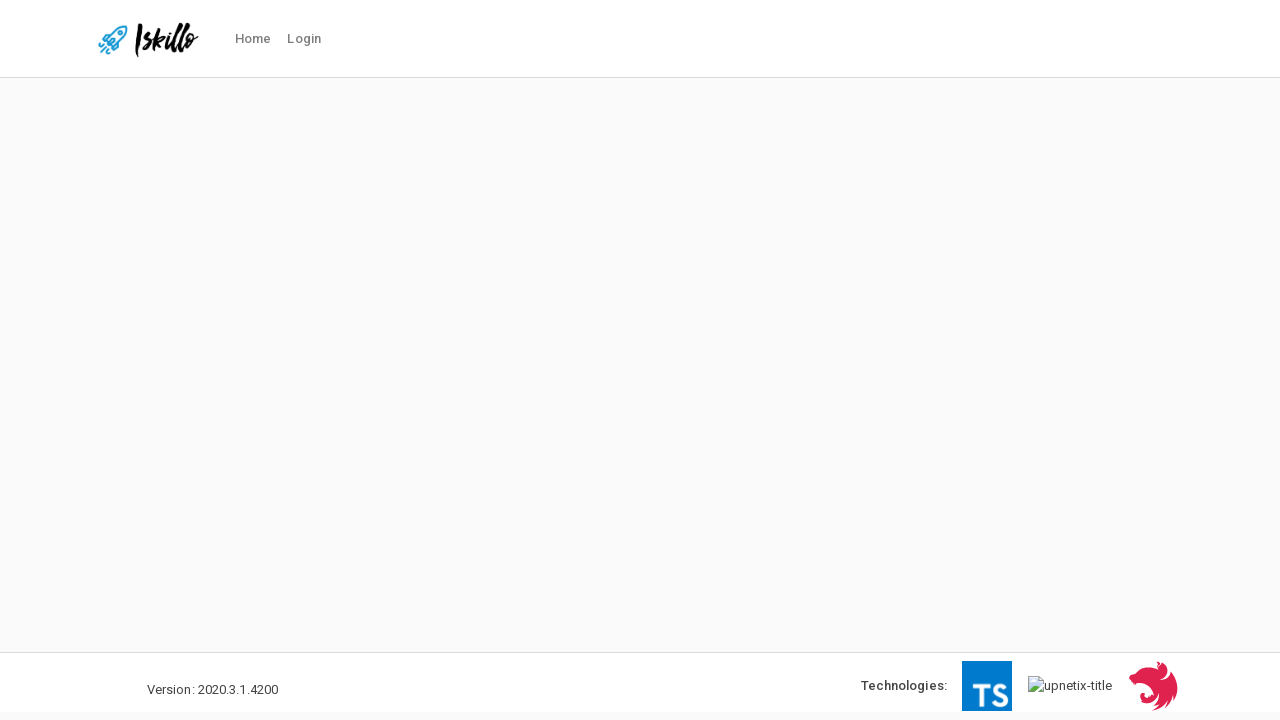

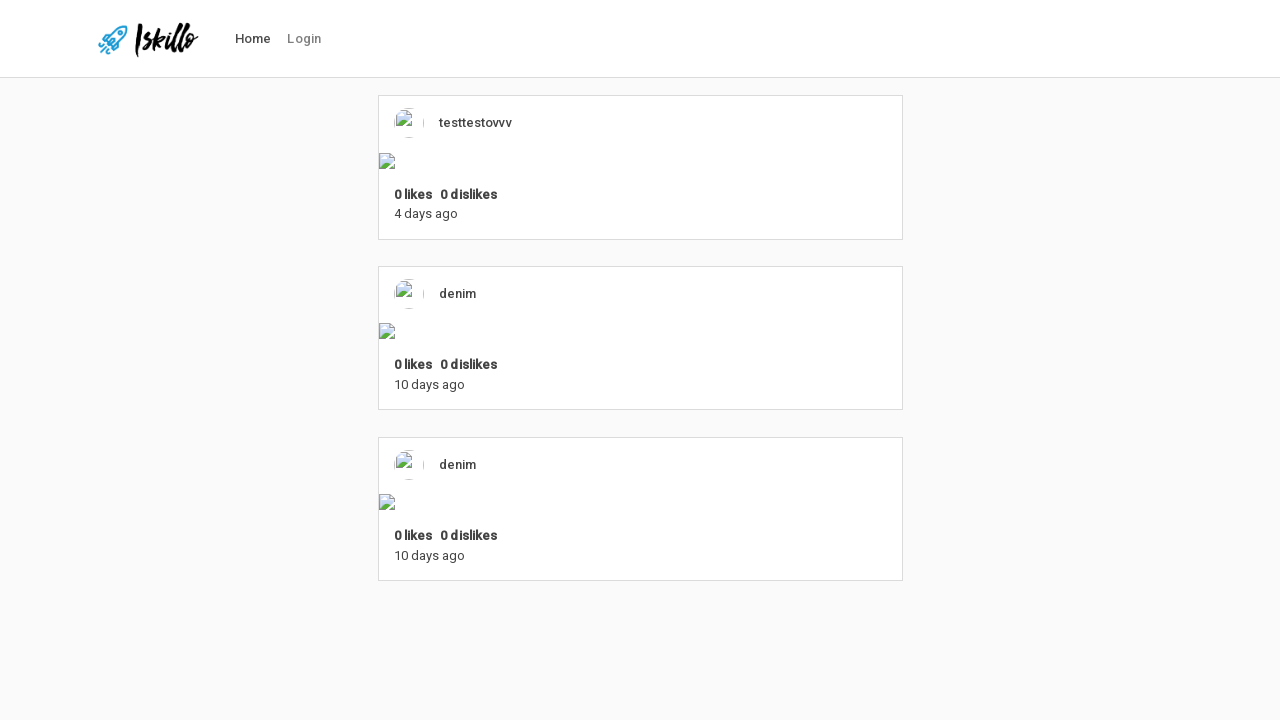